Tests filling a large form by entering the same text value into all input fields on the page and then clicking the submit button.

Starting URL: http://suninjuly.github.io/huge_form.html

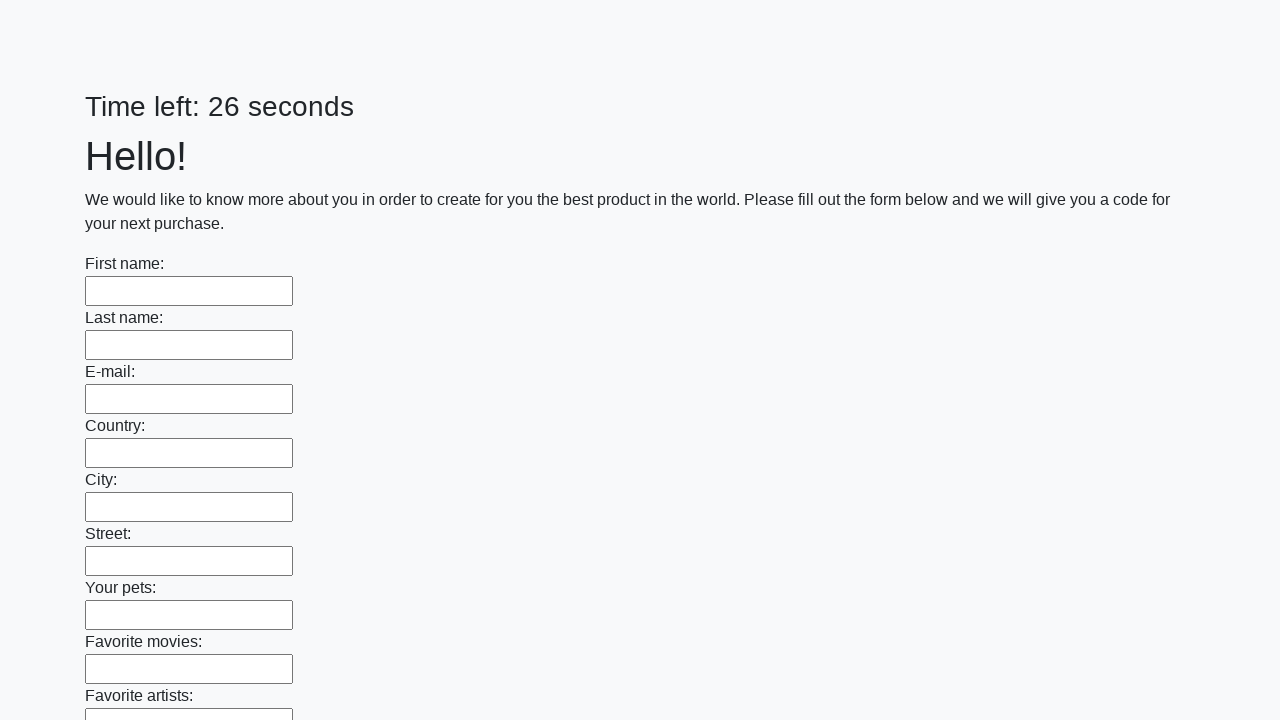

Navigated to huge form page
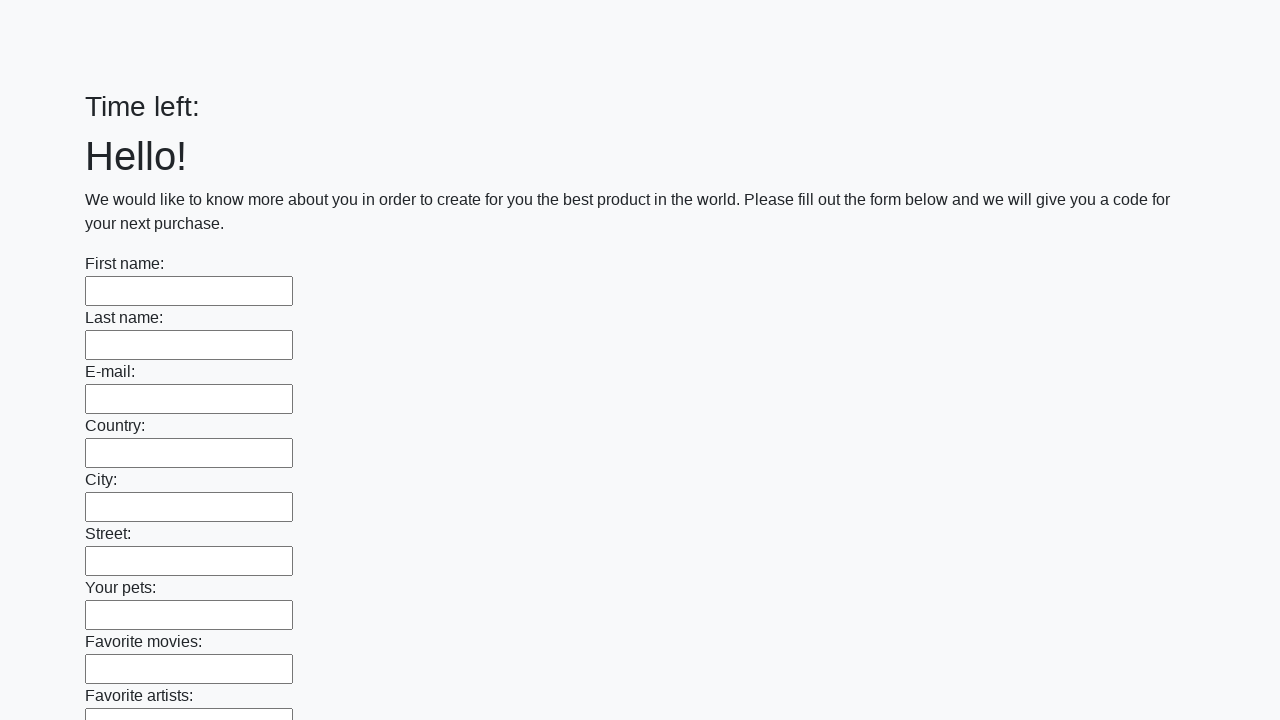

Located all input fields on the page
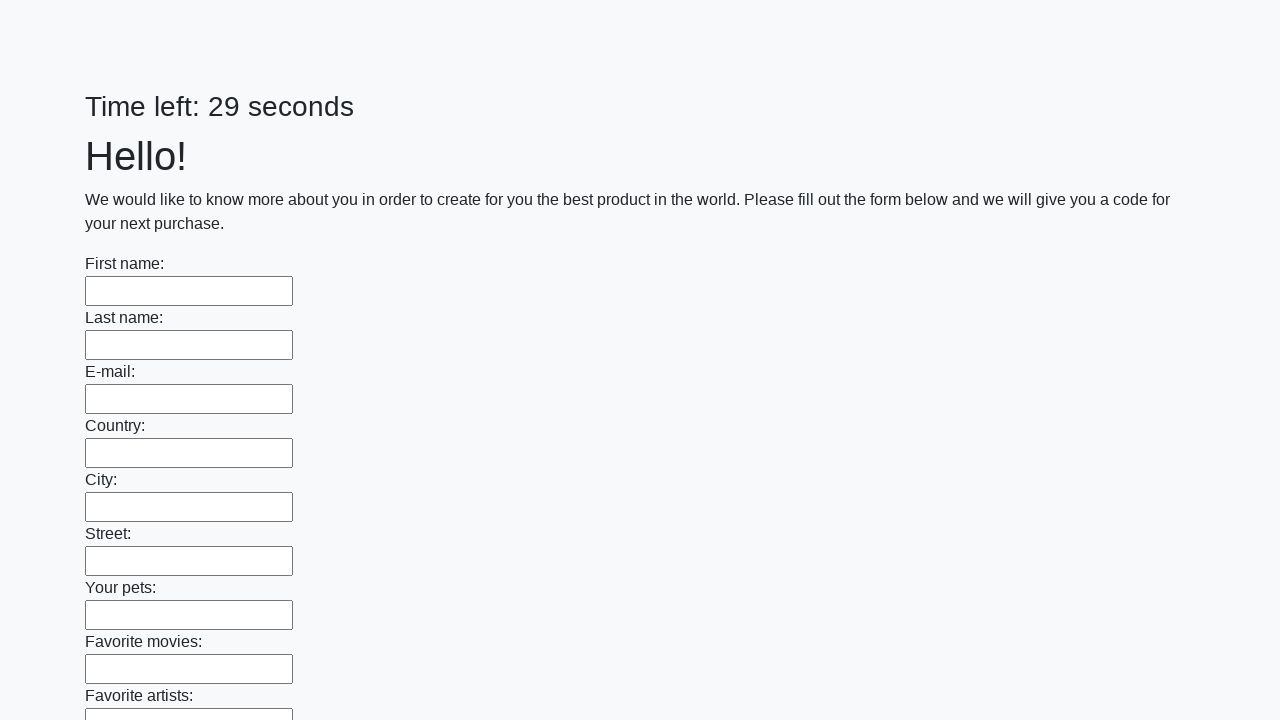

Filled input field with 'Мой ответ' on input >> nth=0
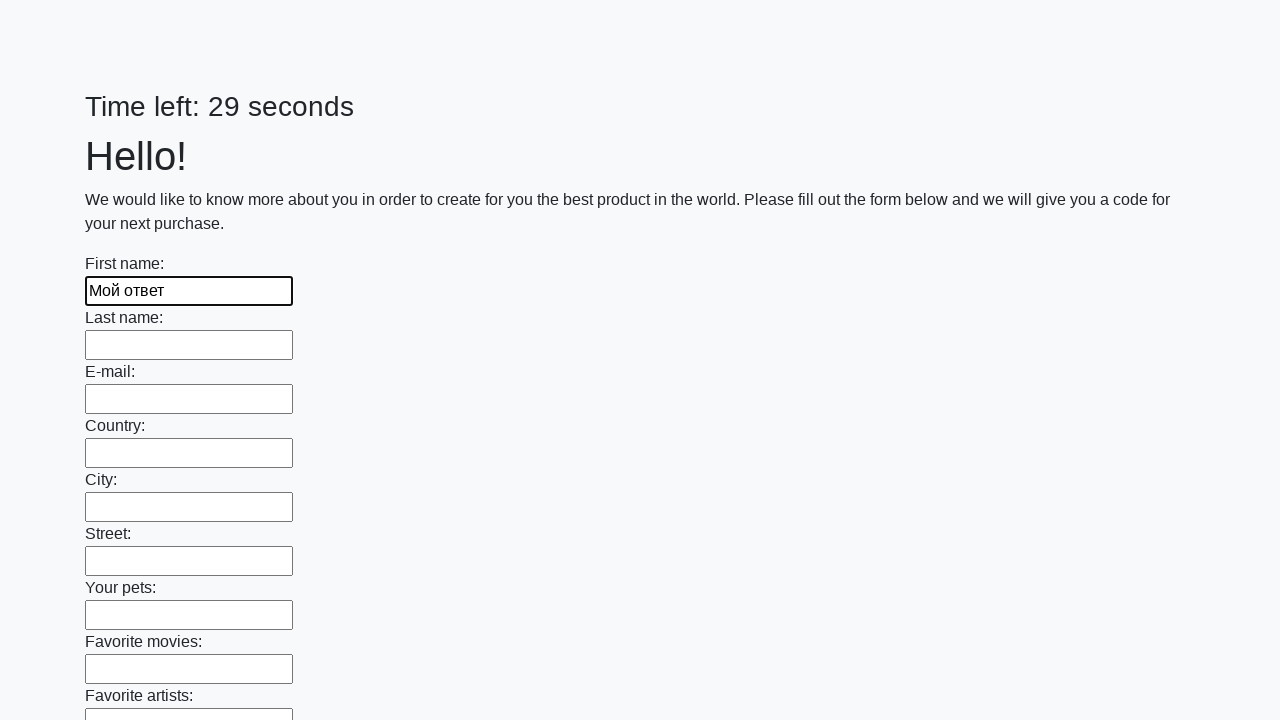

Filled input field with 'Мой ответ' on input >> nth=1
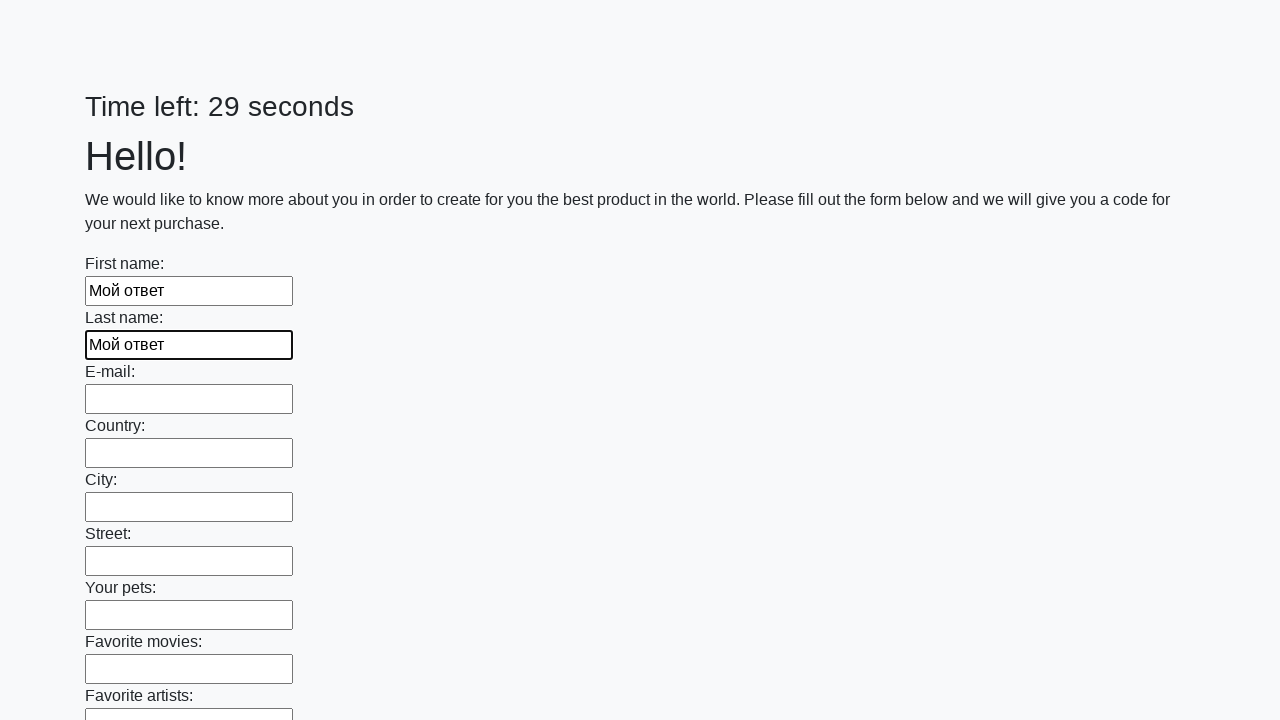

Filled input field with 'Мой ответ' on input >> nth=2
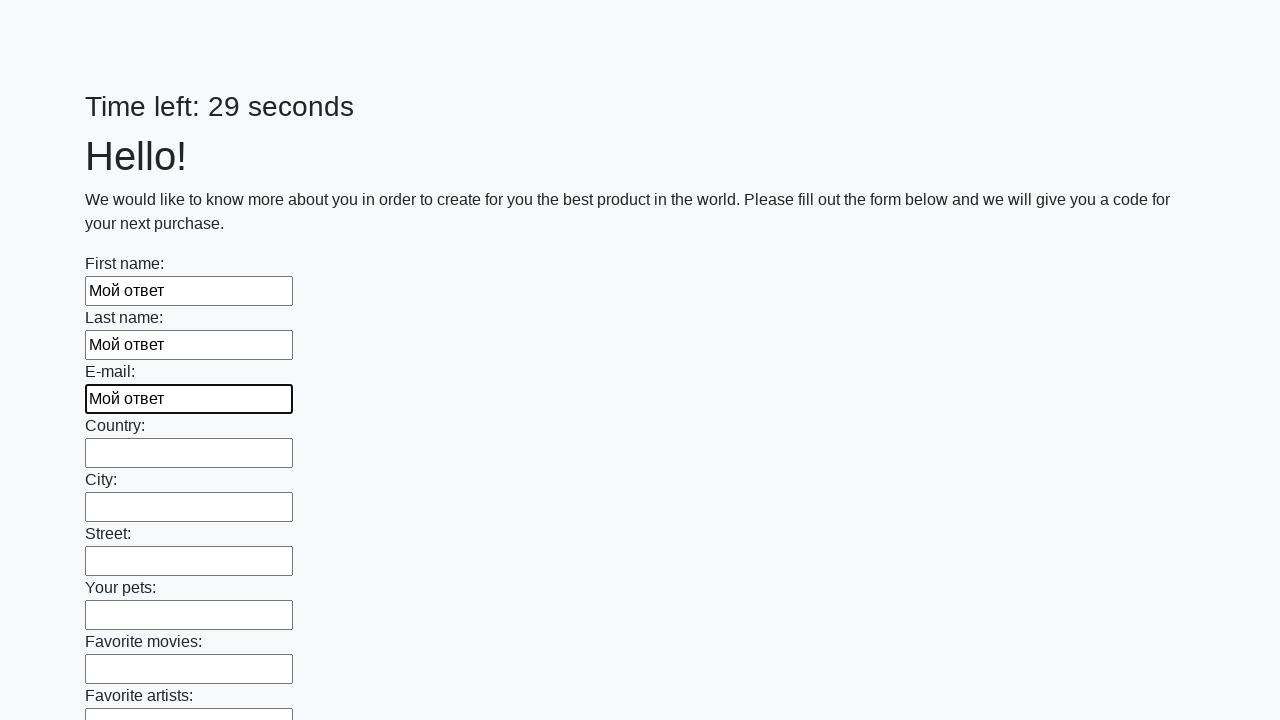

Filled input field with 'Мой ответ' on input >> nth=3
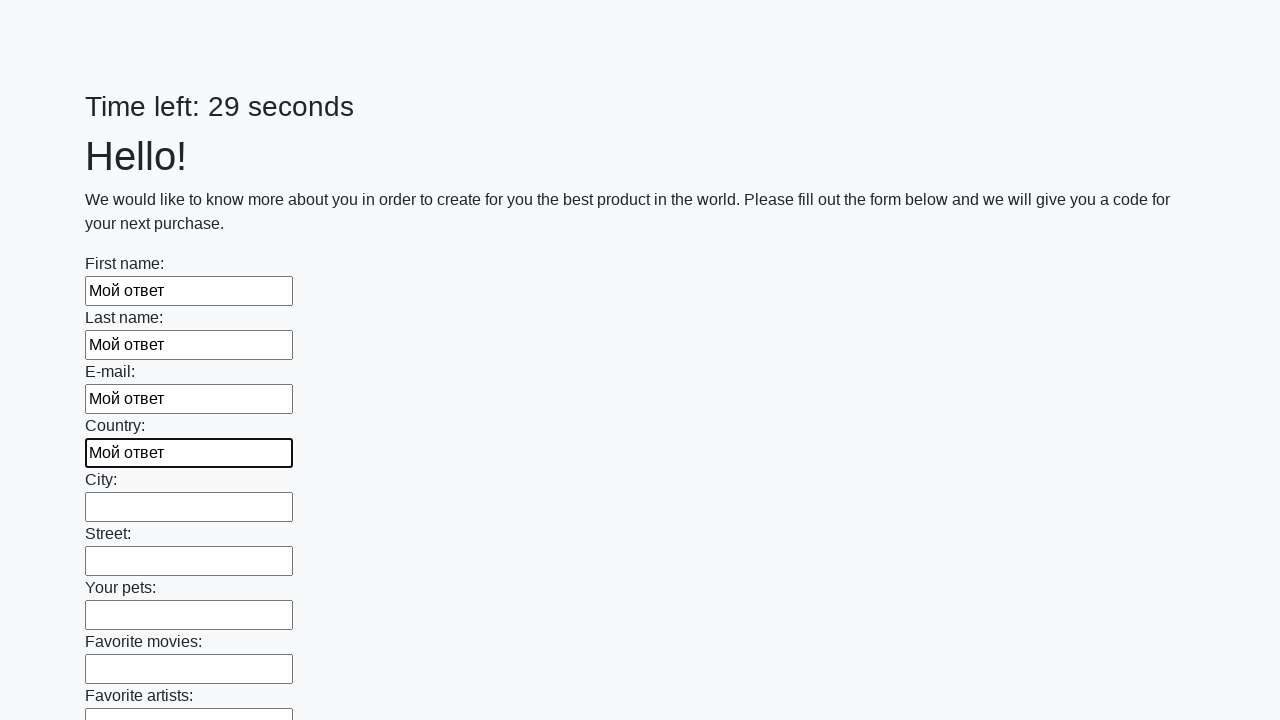

Filled input field with 'Мой ответ' on input >> nth=4
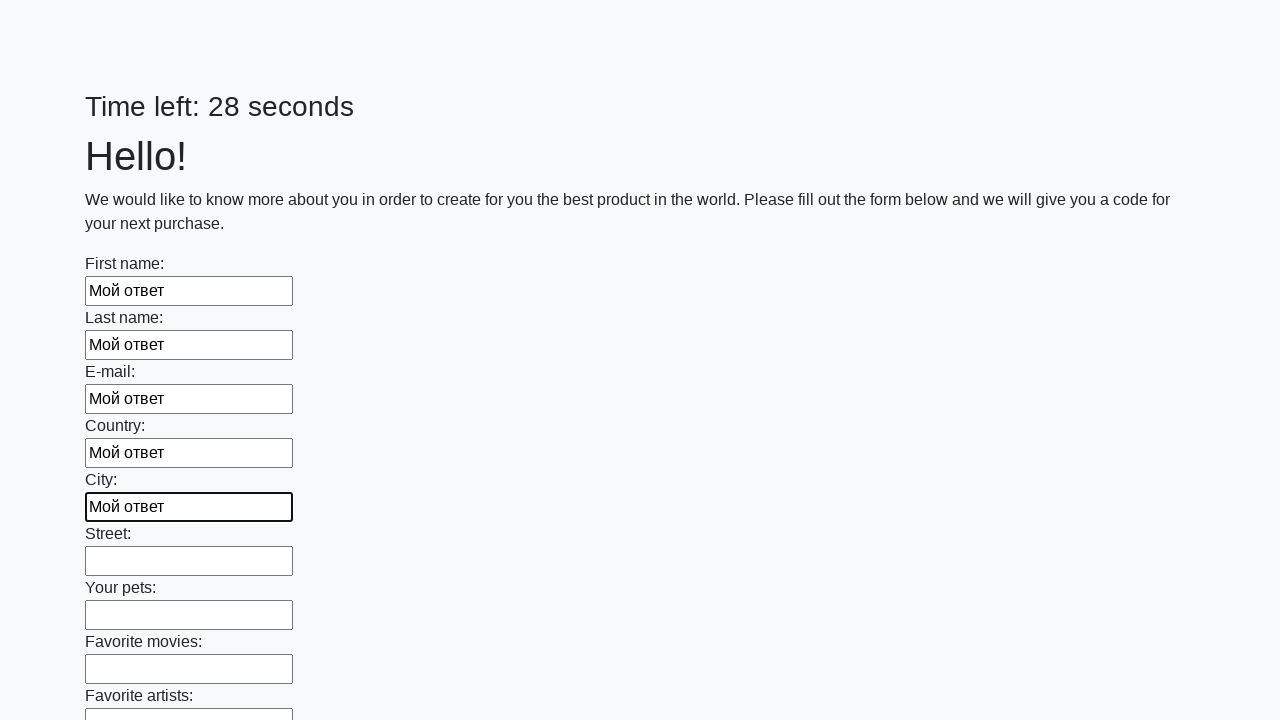

Filled input field with 'Мой ответ' on input >> nth=5
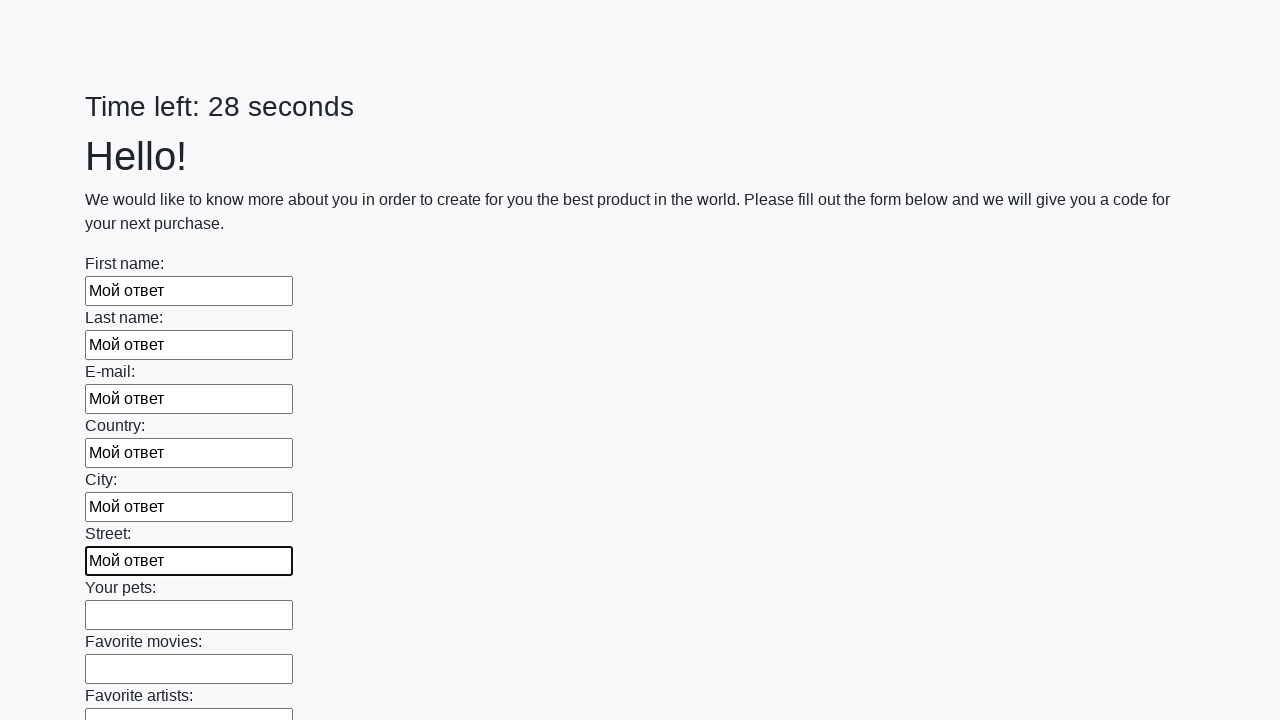

Filled input field with 'Мой ответ' on input >> nth=6
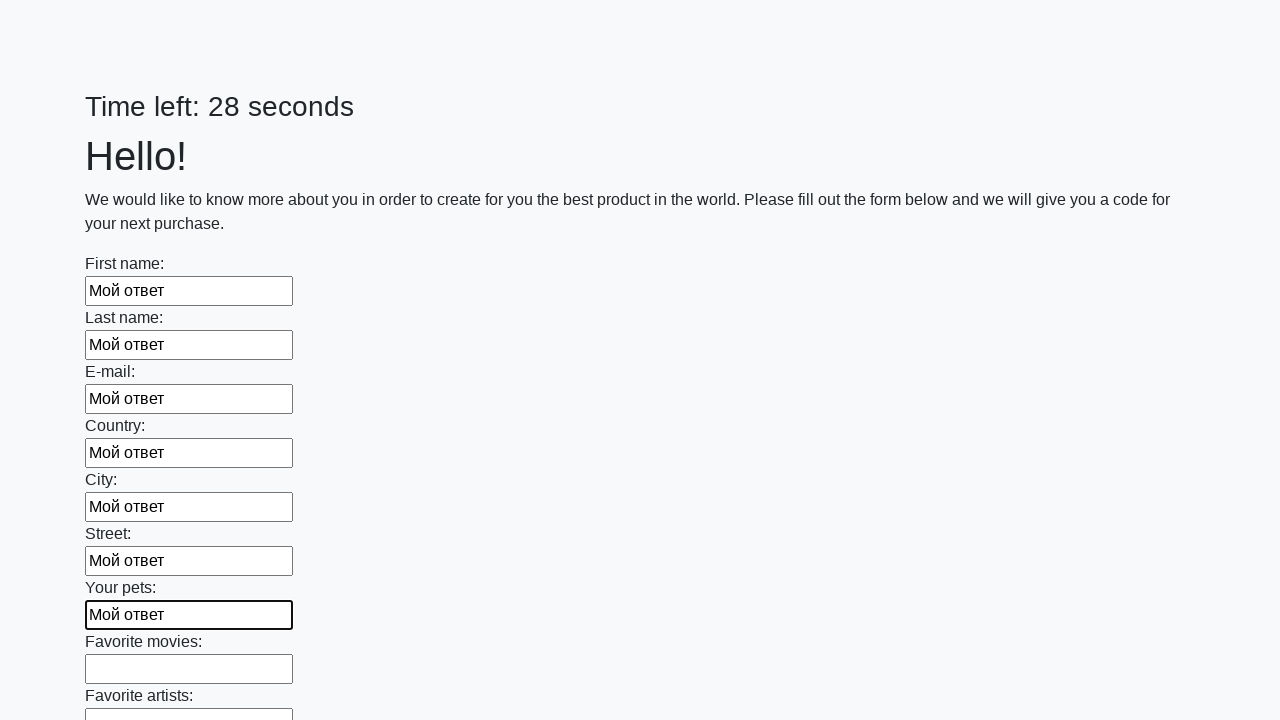

Filled input field with 'Мой ответ' on input >> nth=7
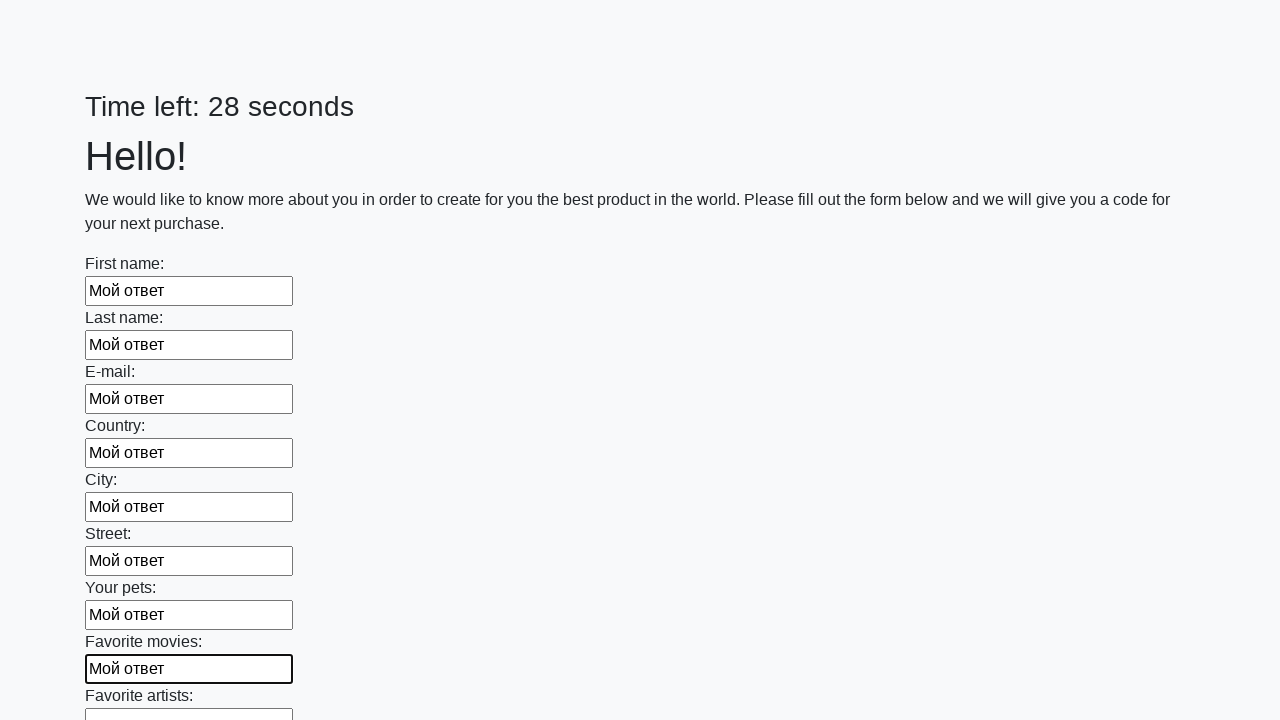

Filled input field with 'Мой ответ' on input >> nth=8
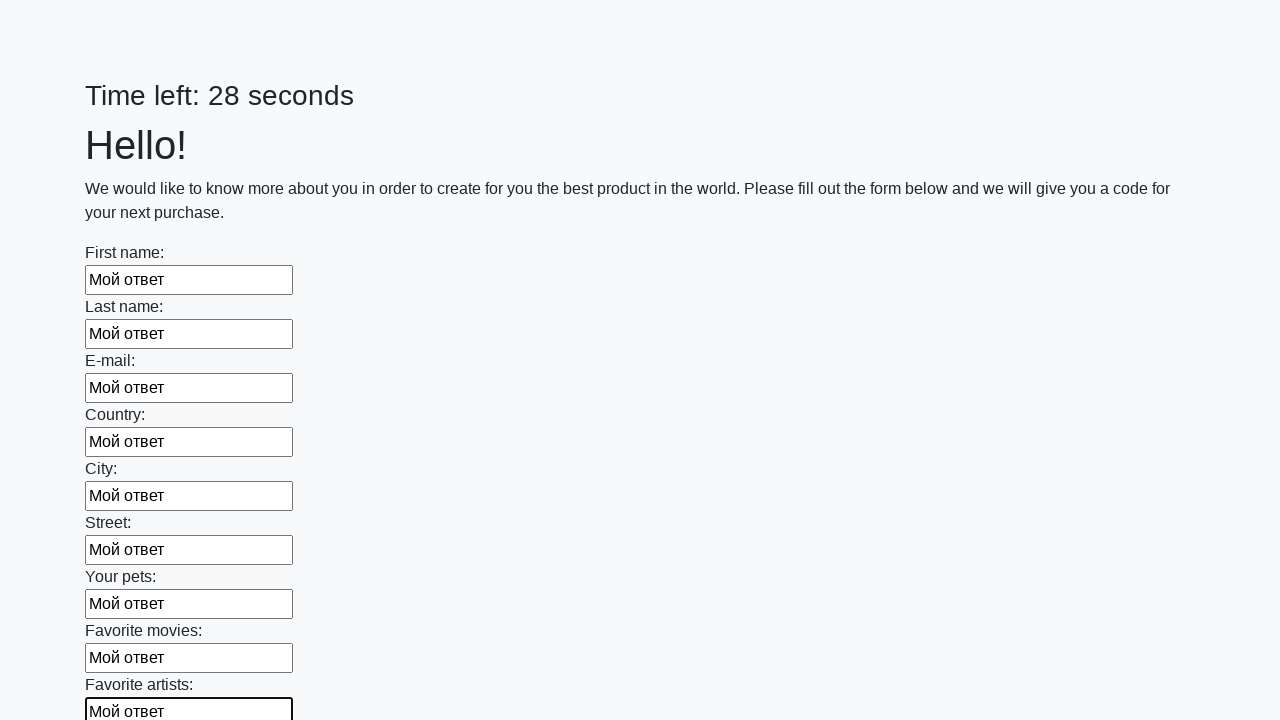

Filled input field with 'Мой ответ' on input >> nth=9
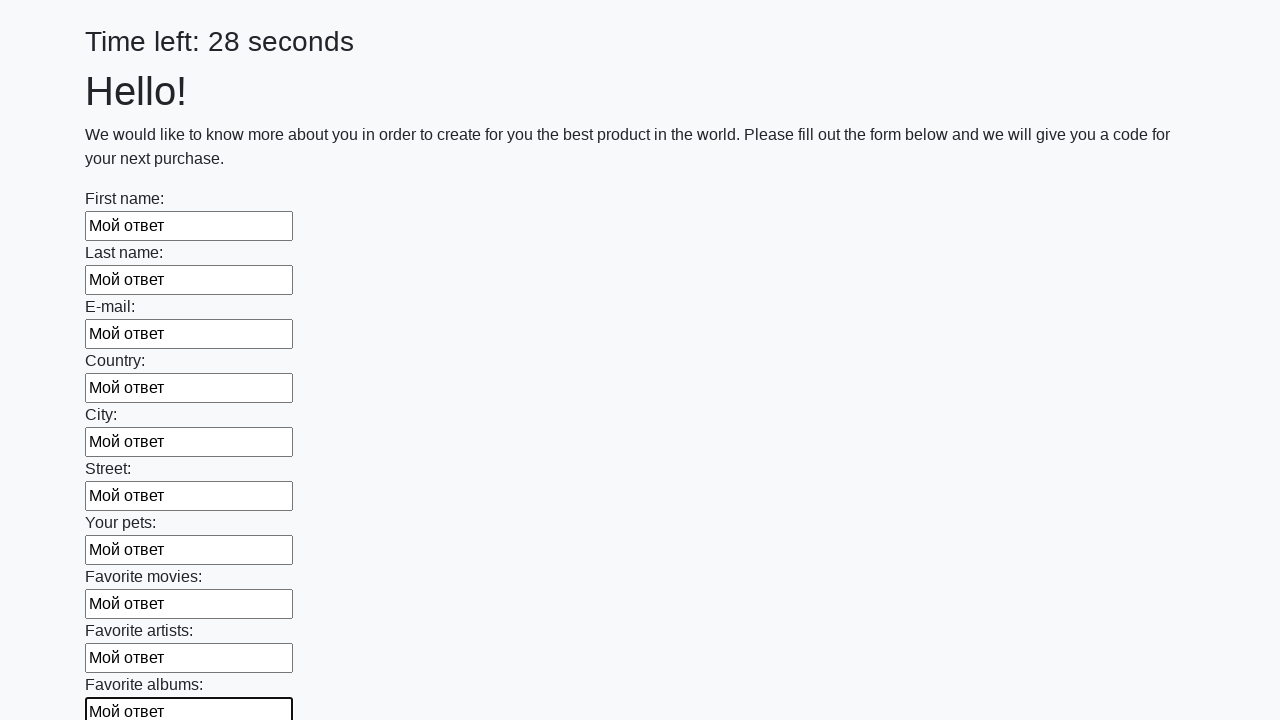

Filled input field with 'Мой ответ' on input >> nth=10
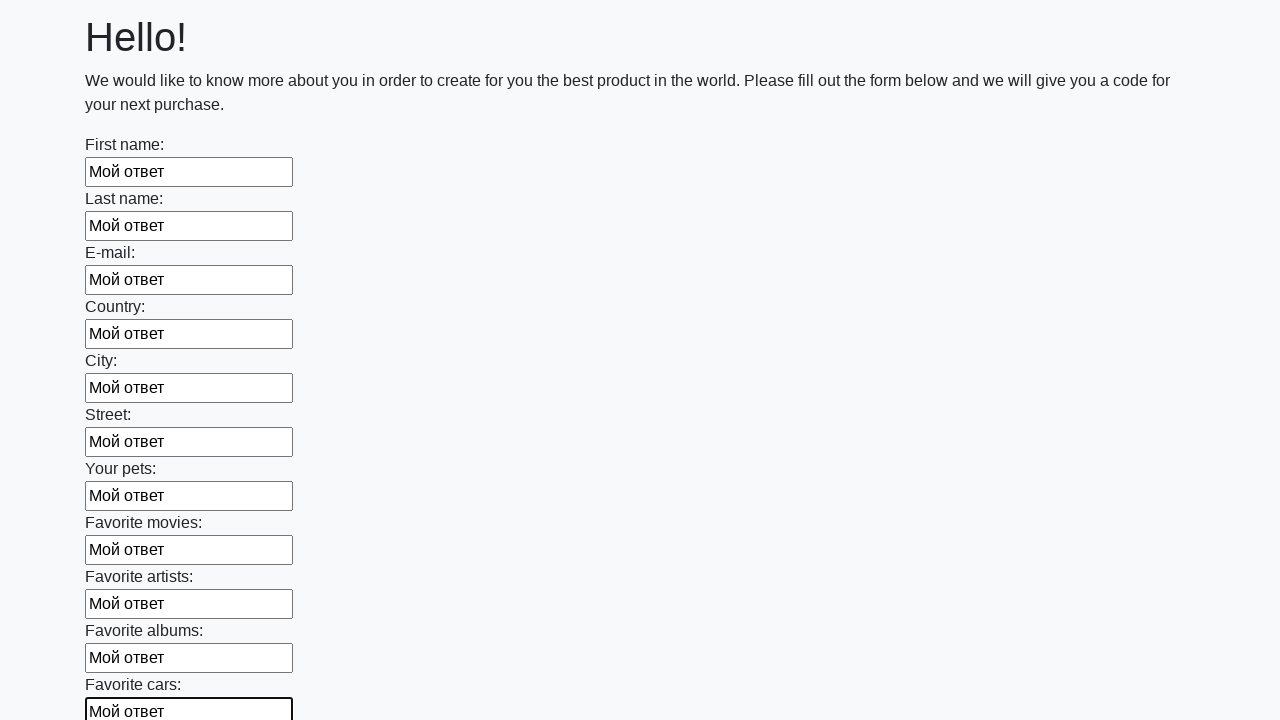

Filled input field with 'Мой ответ' on input >> nth=11
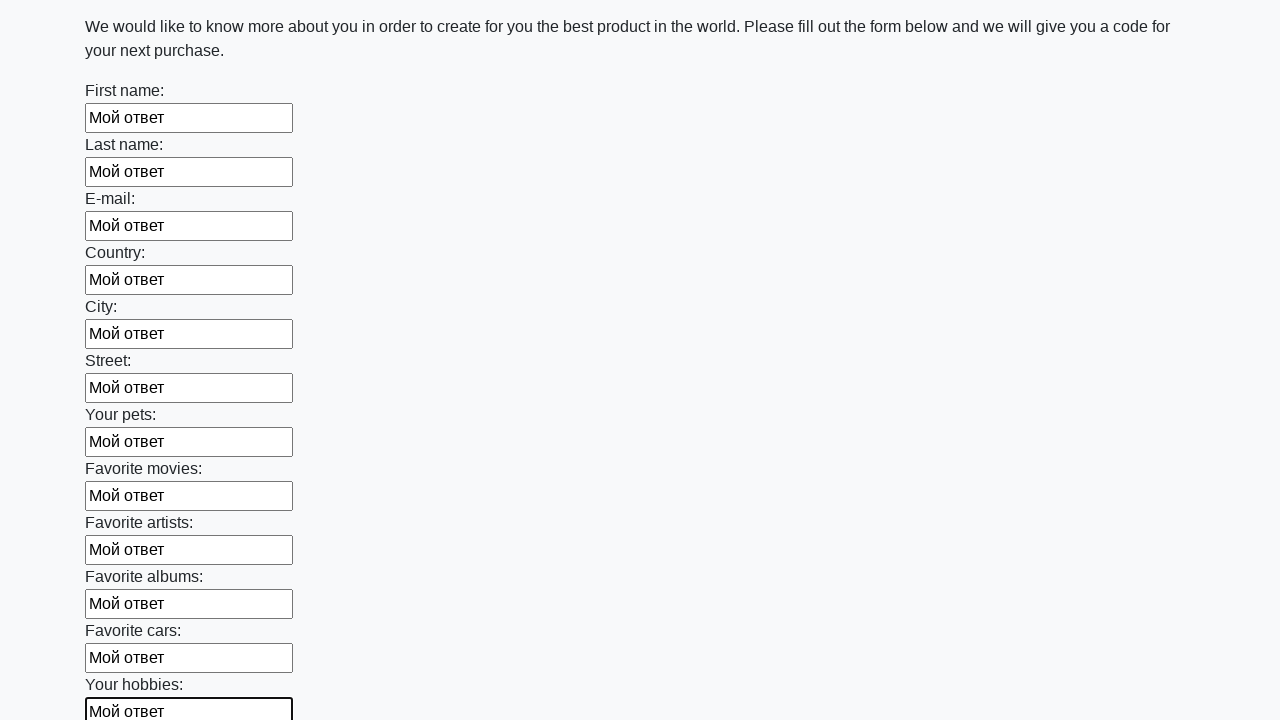

Filled input field with 'Мой ответ' on input >> nth=12
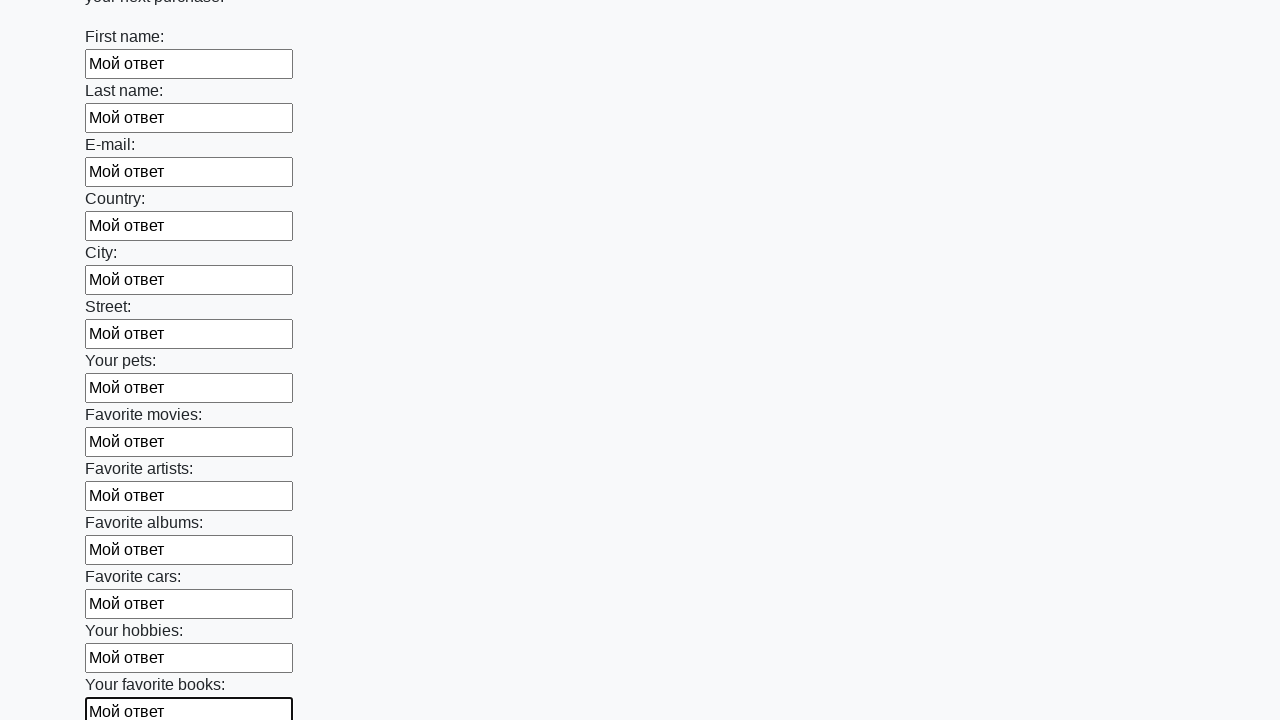

Filled input field with 'Мой ответ' on input >> nth=13
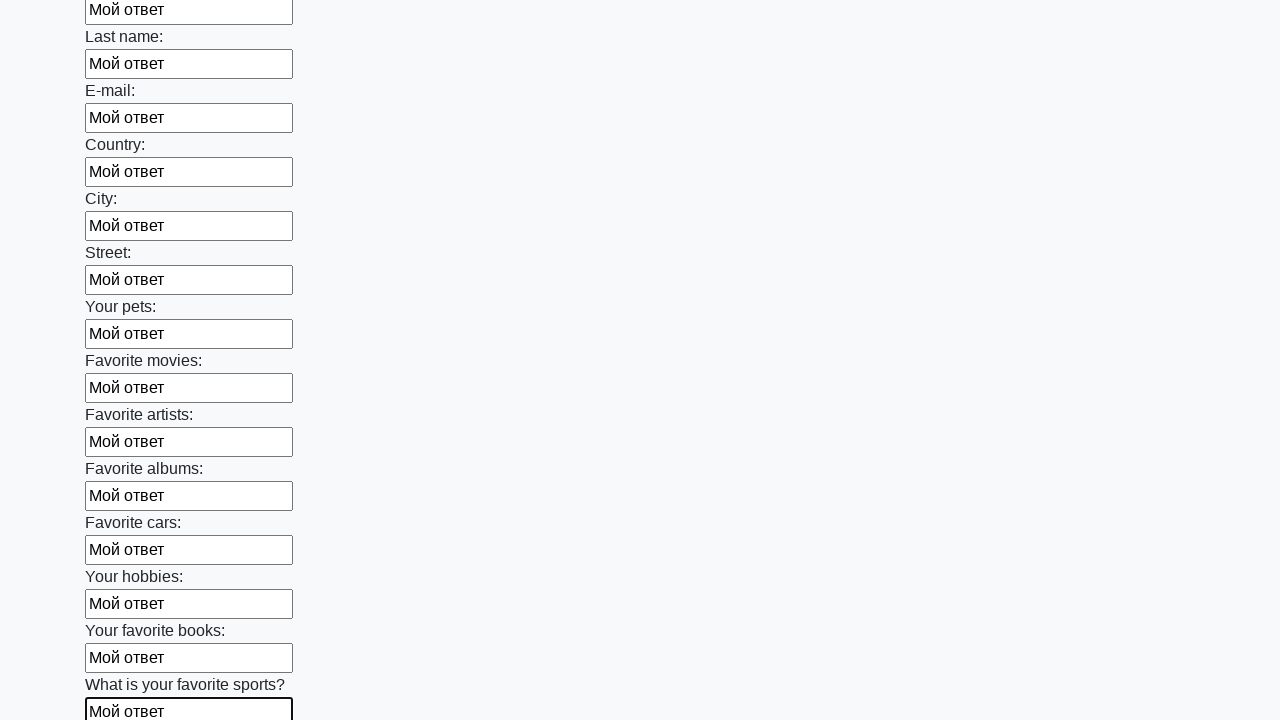

Filled input field with 'Мой ответ' on input >> nth=14
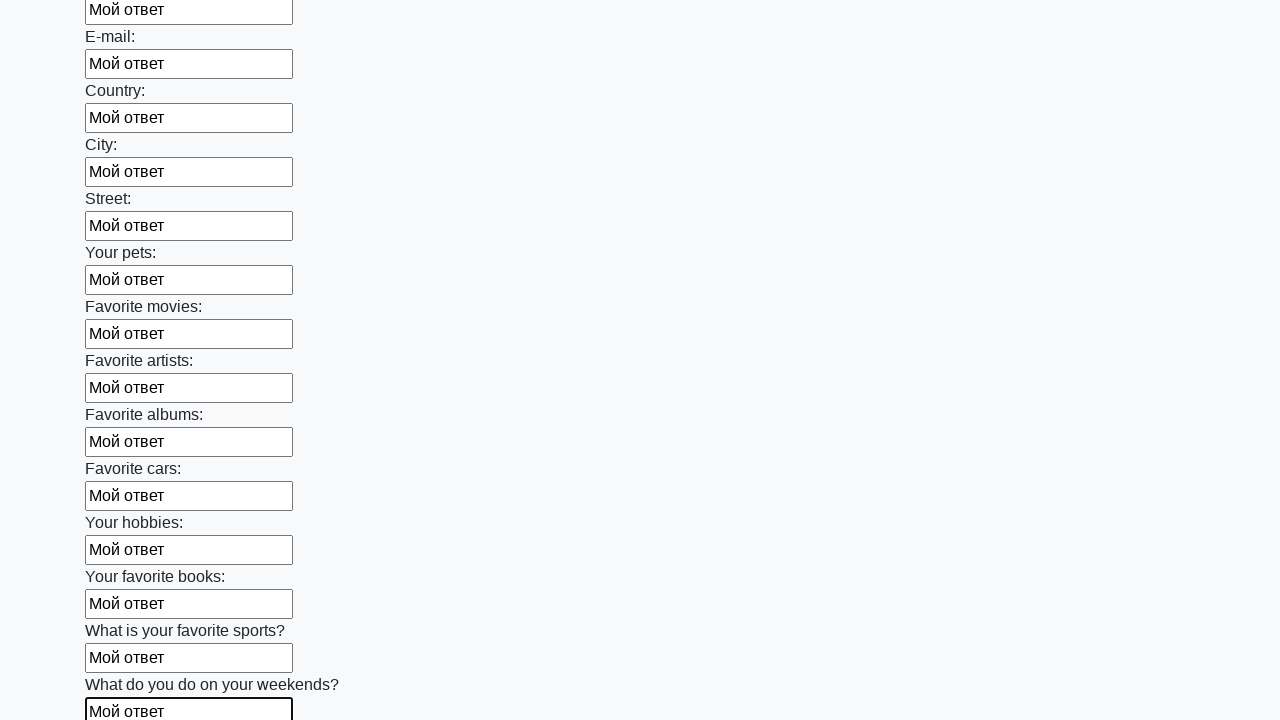

Filled input field with 'Мой ответ' on input >> nth=15
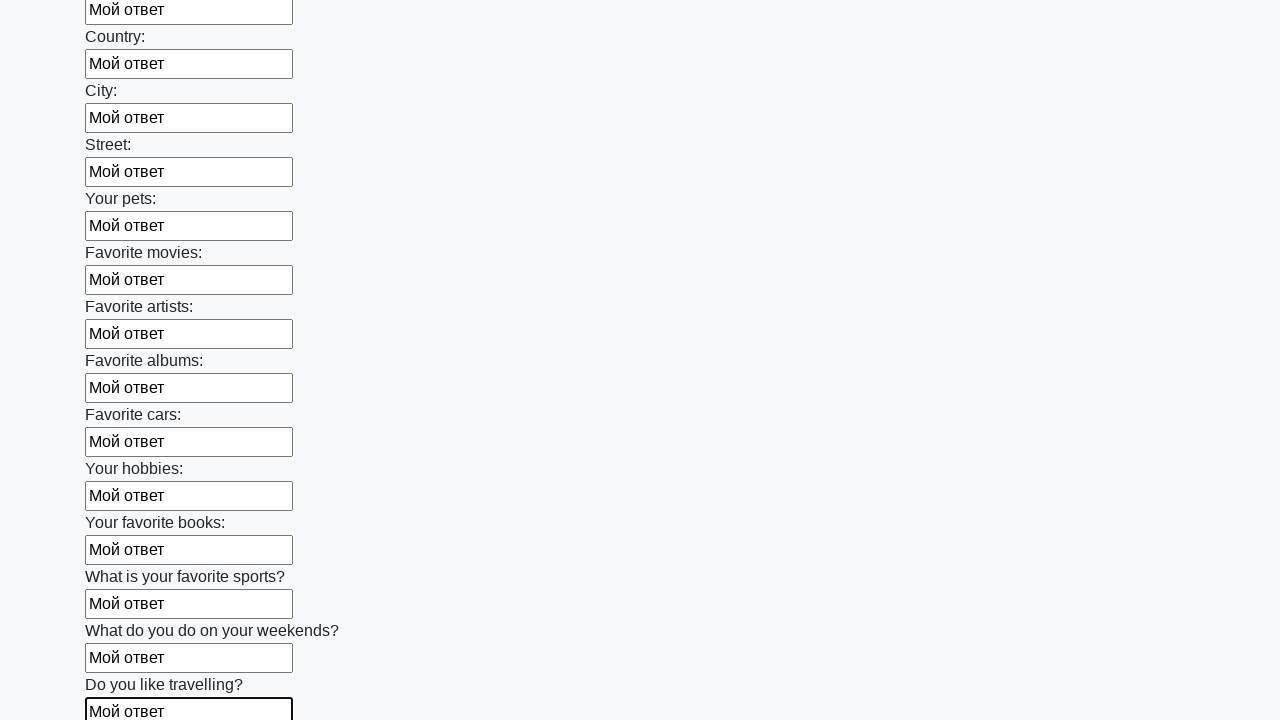

Filled input field with 'Мой ответ' on input >> nth=16
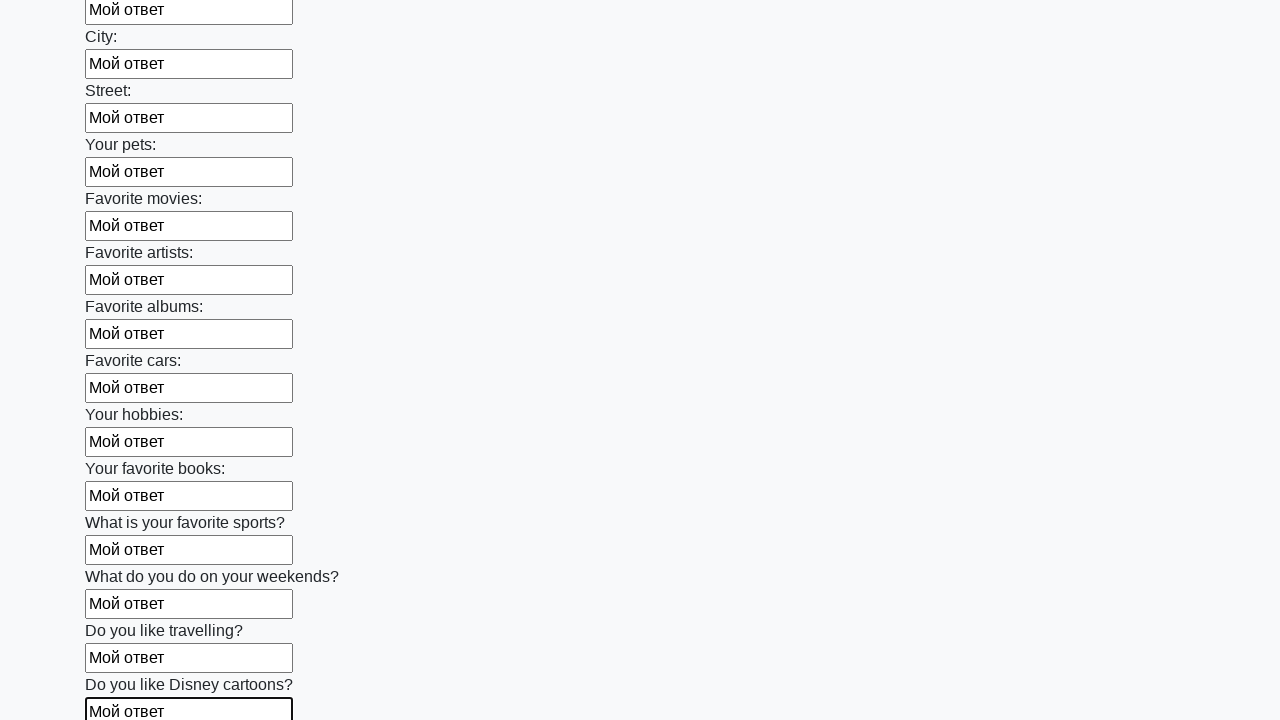

Filled input field with 'Мой ответ' on input >> nth=17
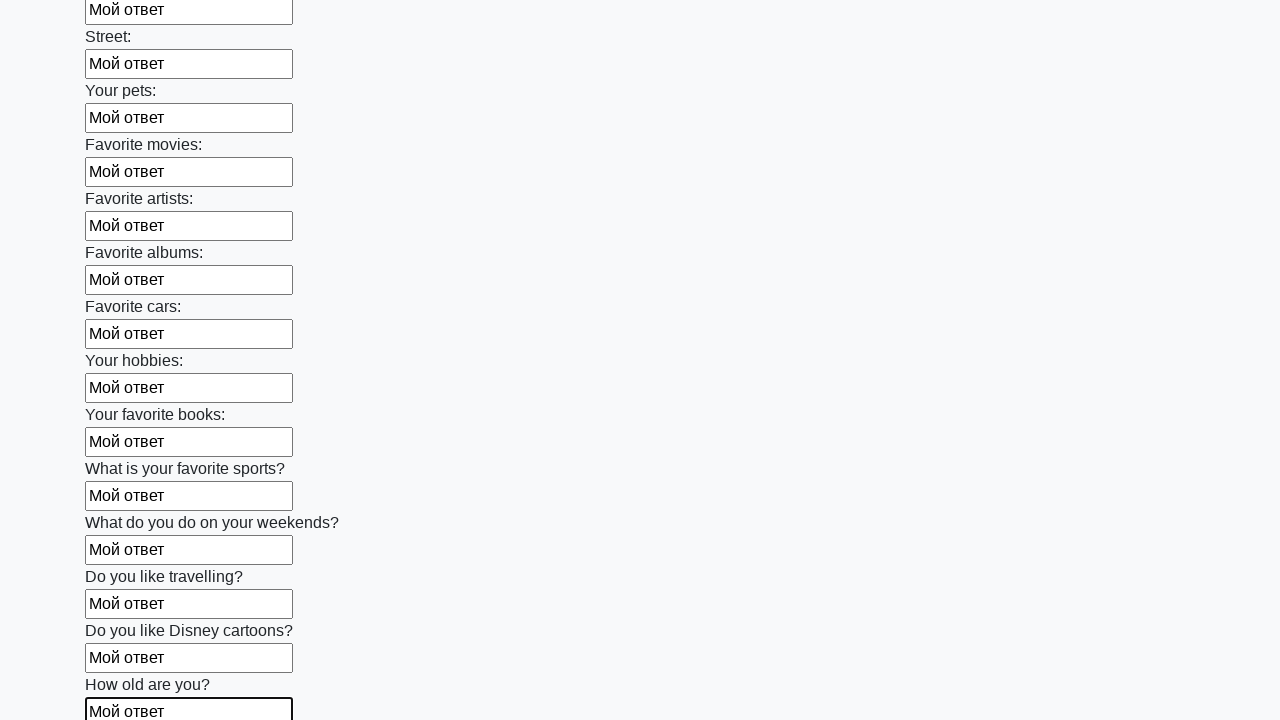

Filled input field with 'Мой ответ' on input >> nth=18
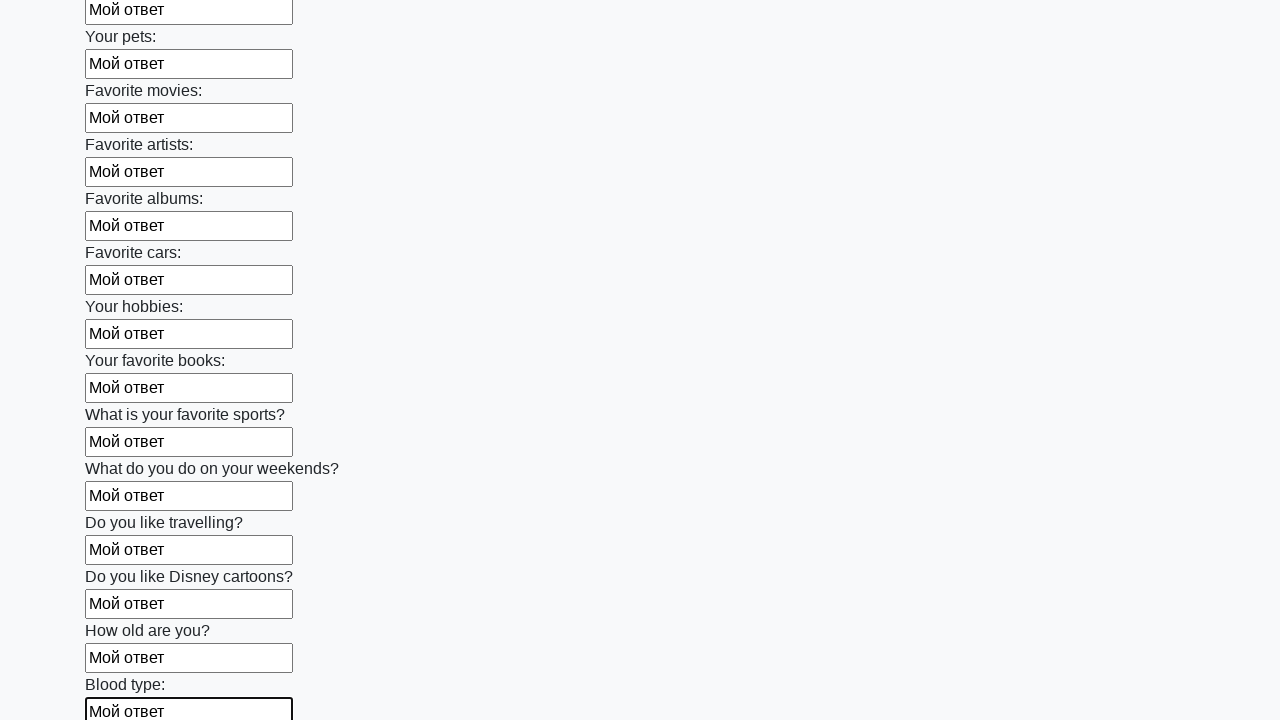

Filled input field with 'Мой ответ' on input >> nth=19
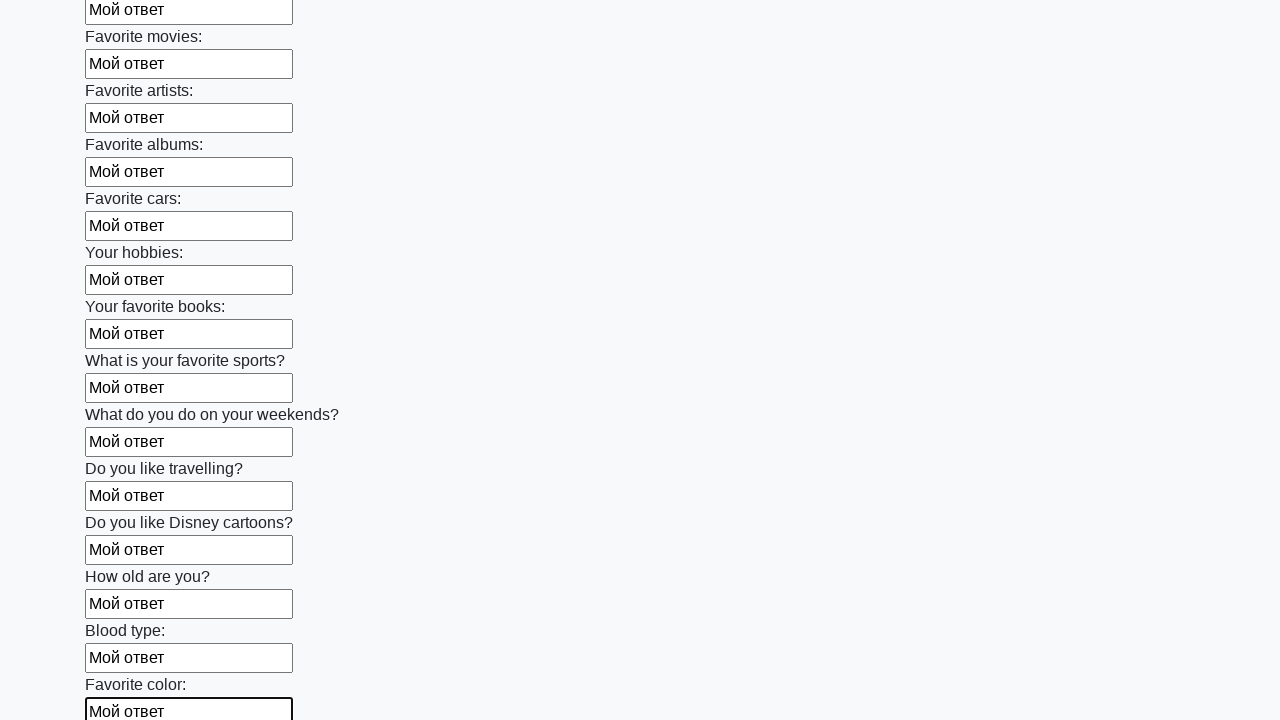

Filled input field with 'Мой ответ' on input >> nth=20
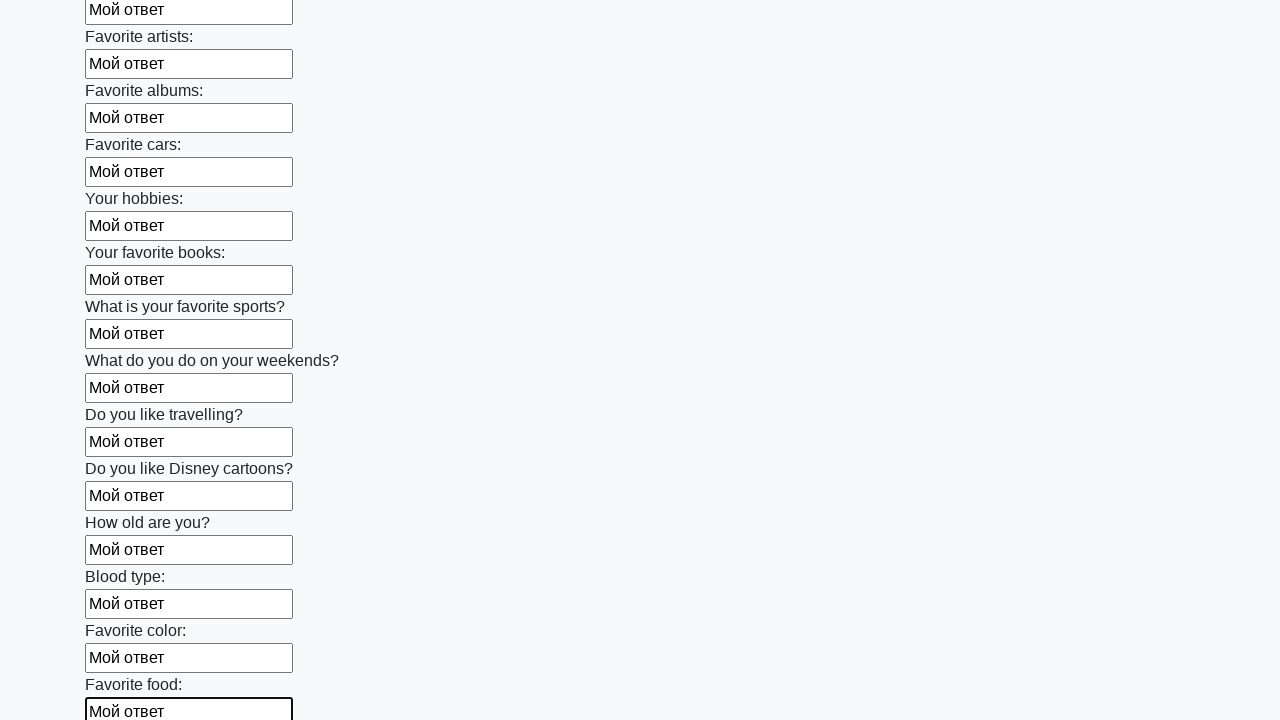

Filled input field with 'Мой ответ' on input >> nth=21
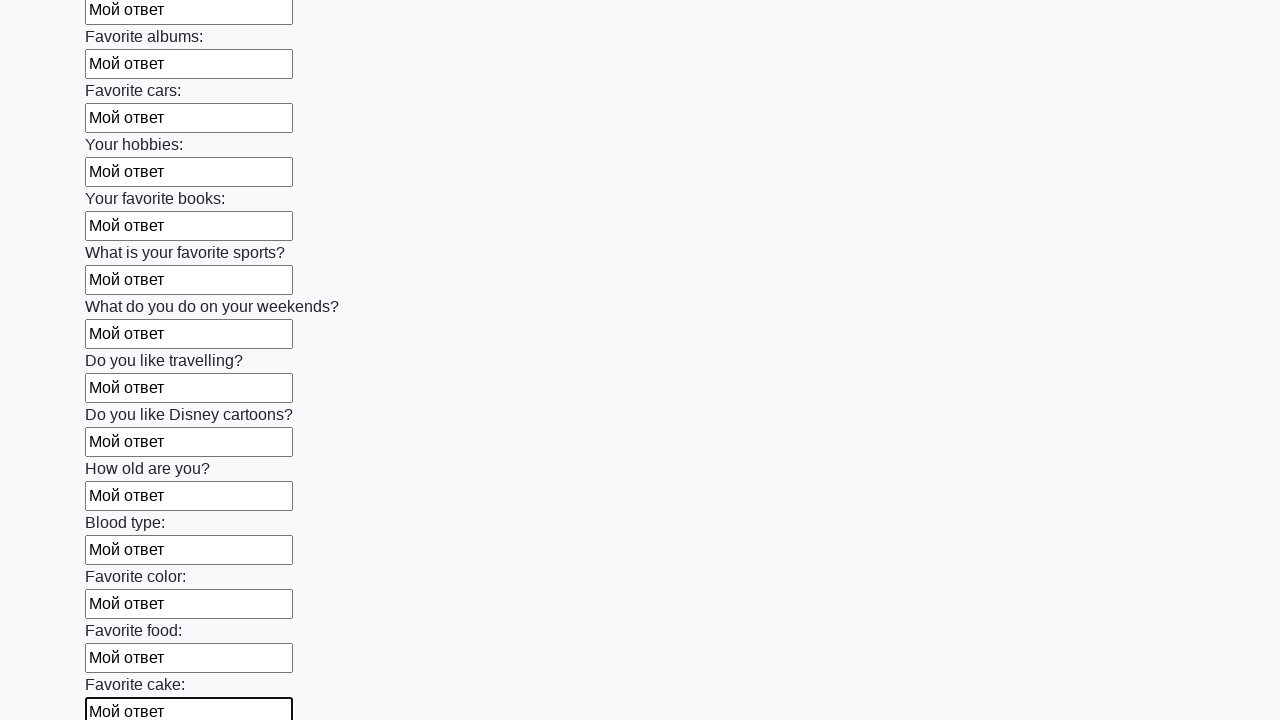

Filled input field with 'Мой ответ' on input >> nth=22
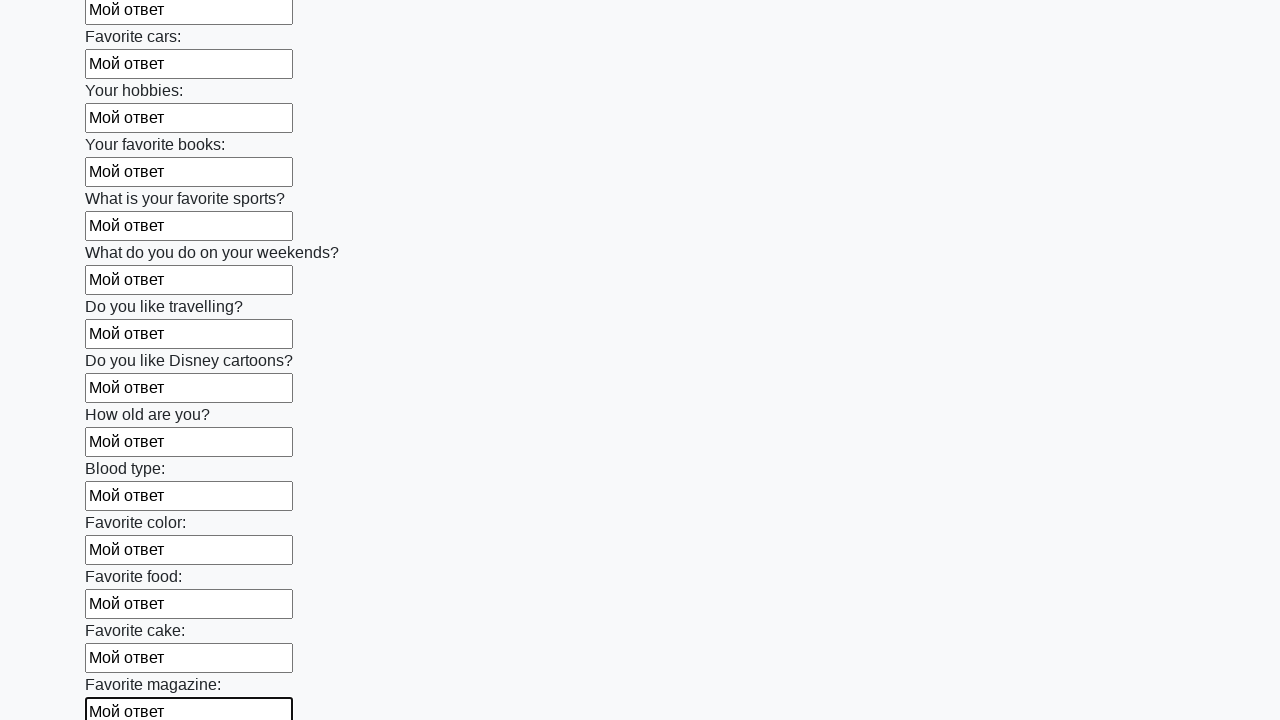

Filled input field with 'Мой ответ' on input >> nth=23
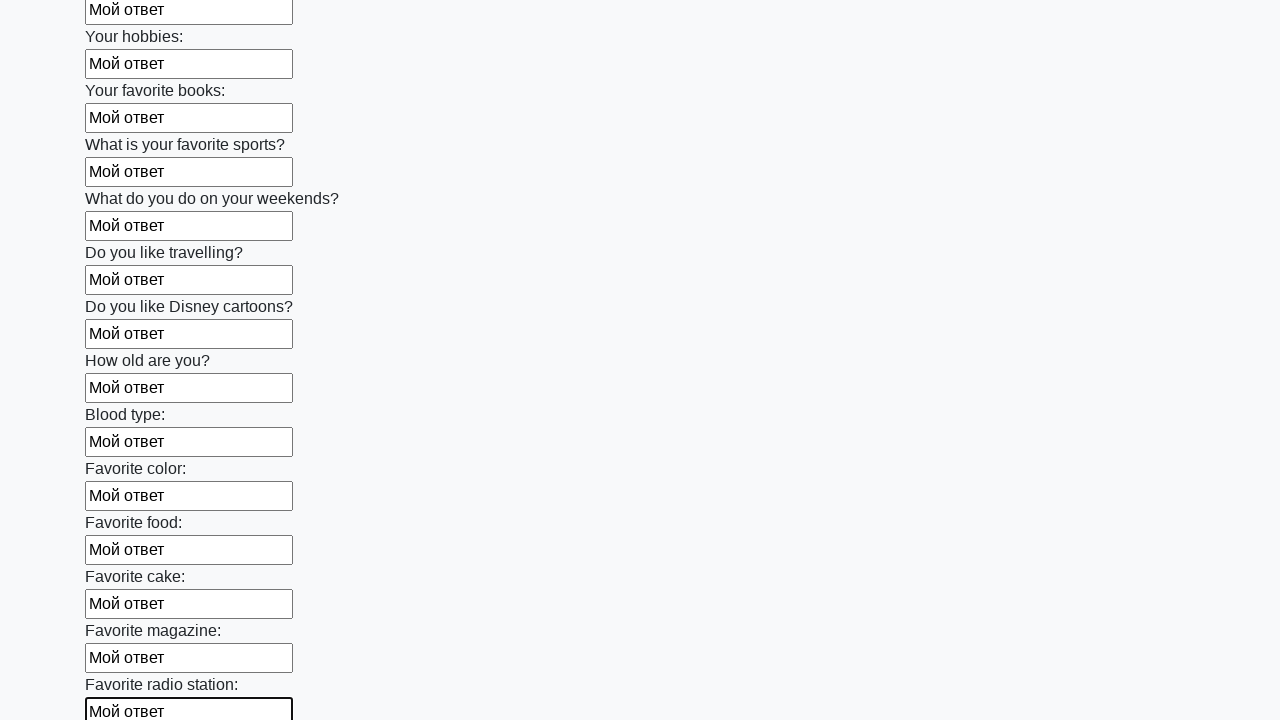

Filled input field with 'Мой ответ' on input >> nth=24
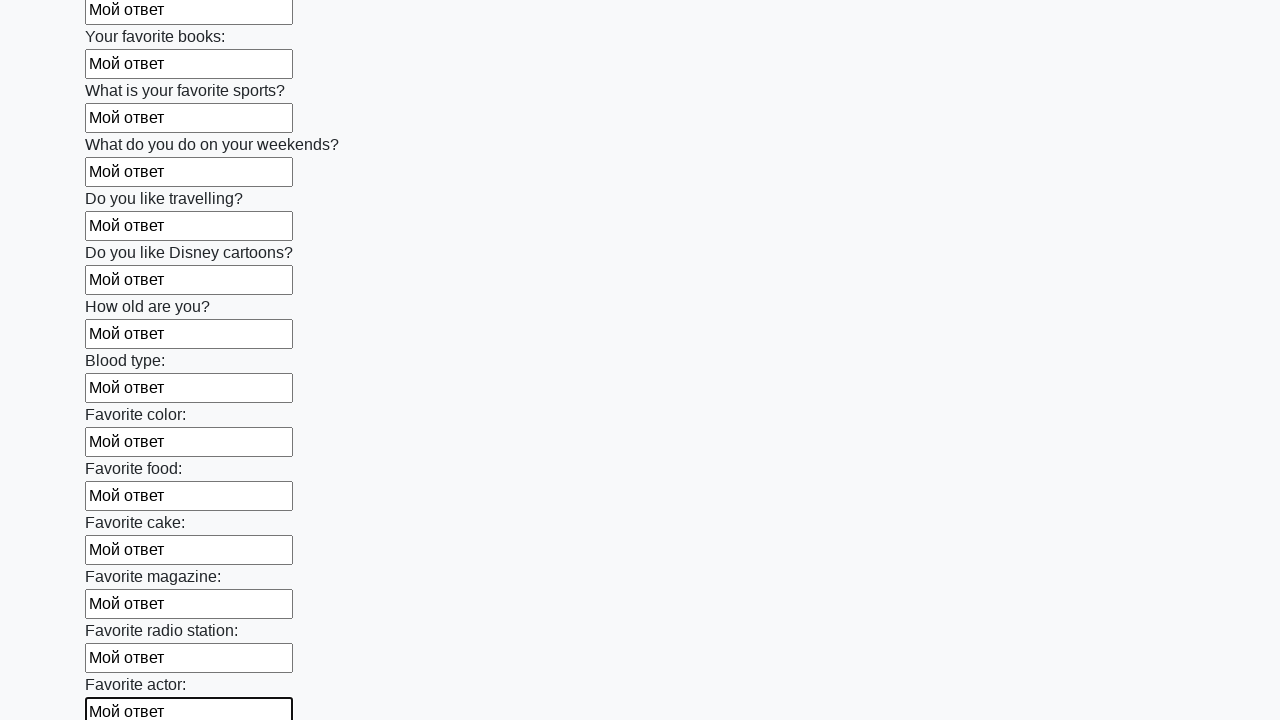

Filled input field with 'Мой ответ' on input >> nth=25
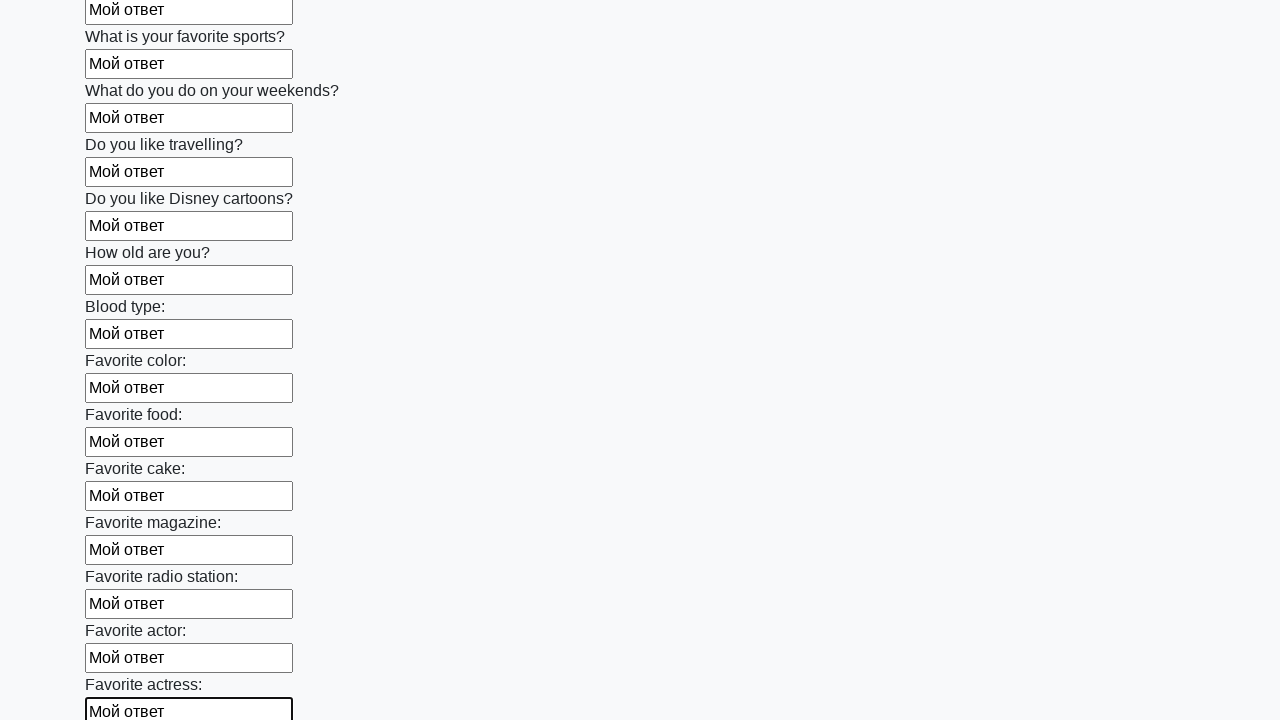

Filled input field with 'Мой ответ' on input >> nth=26
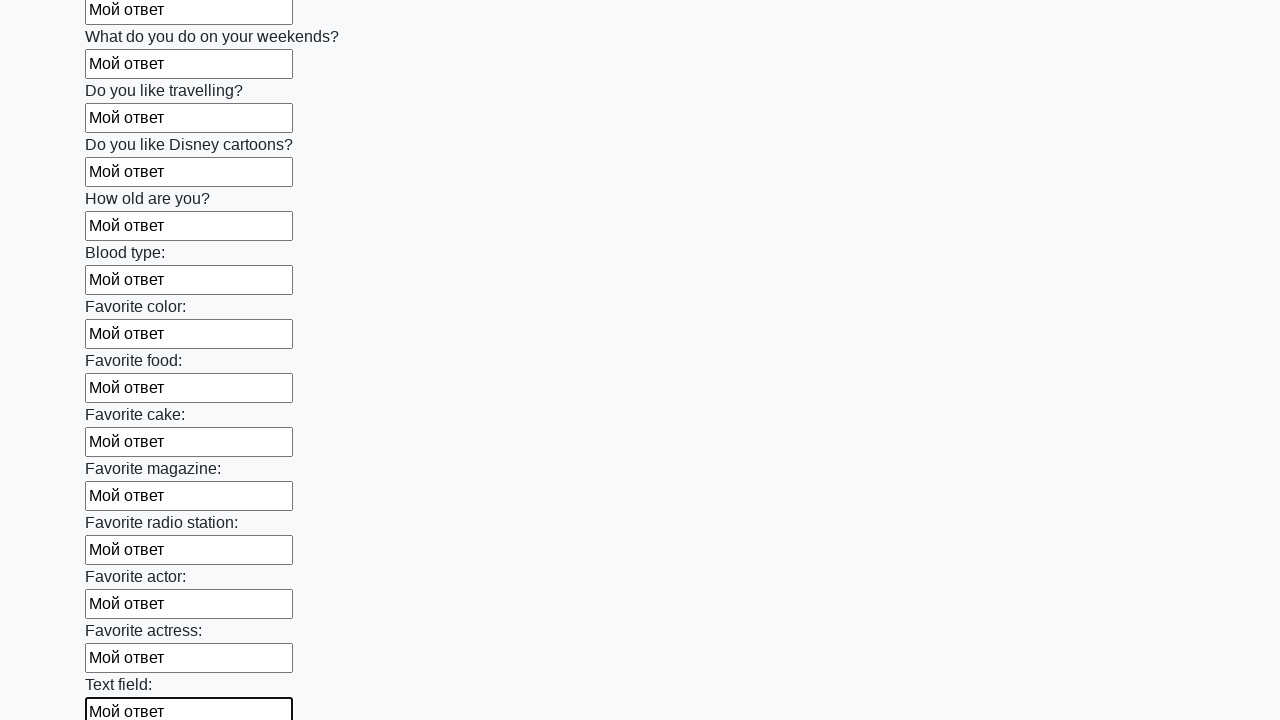

Filled input field with 'Мой ответ' on input >> nth=27
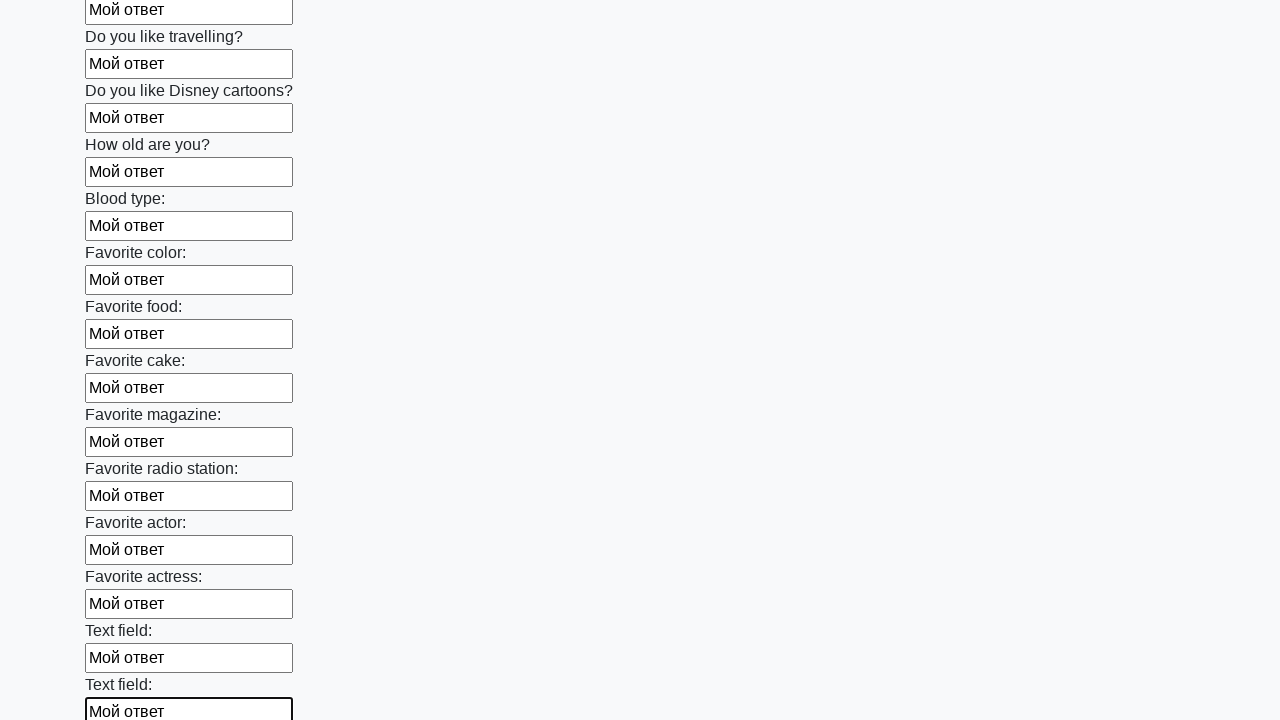

Filled input field with 'Мой ответ' on input >> nth=28
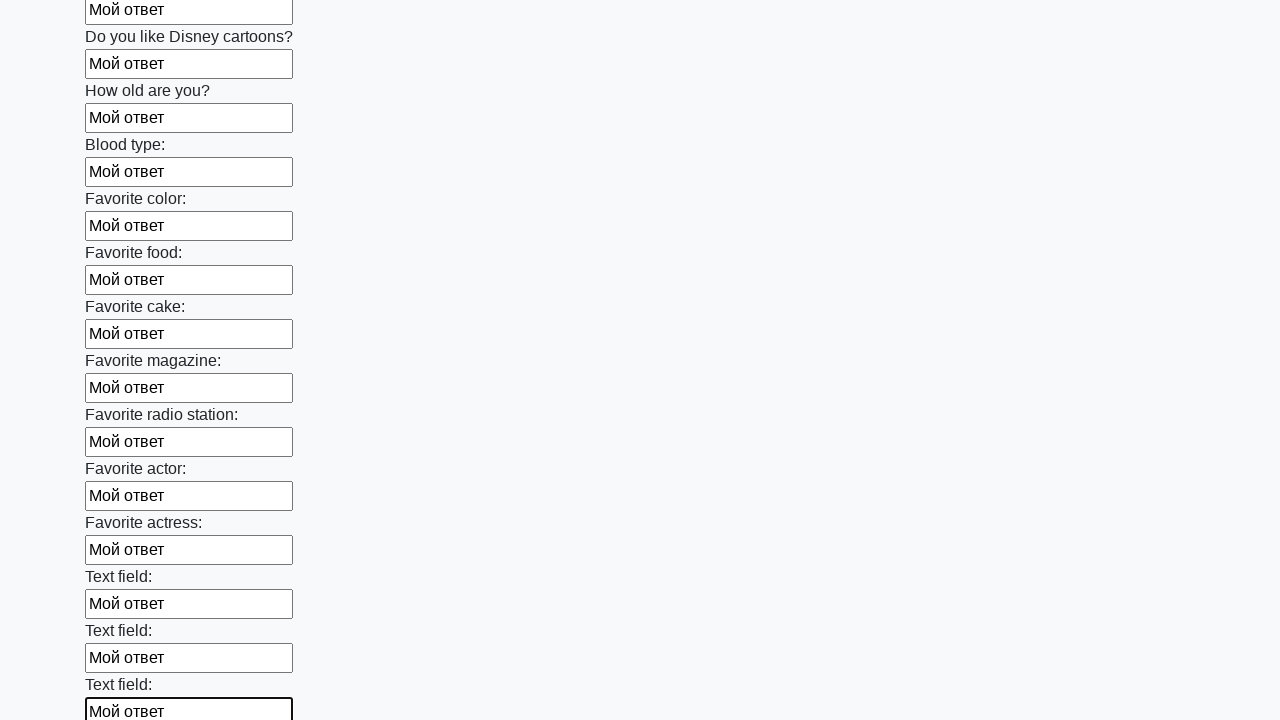

Filled input field with 'Мой ответ' on input >> nth=29
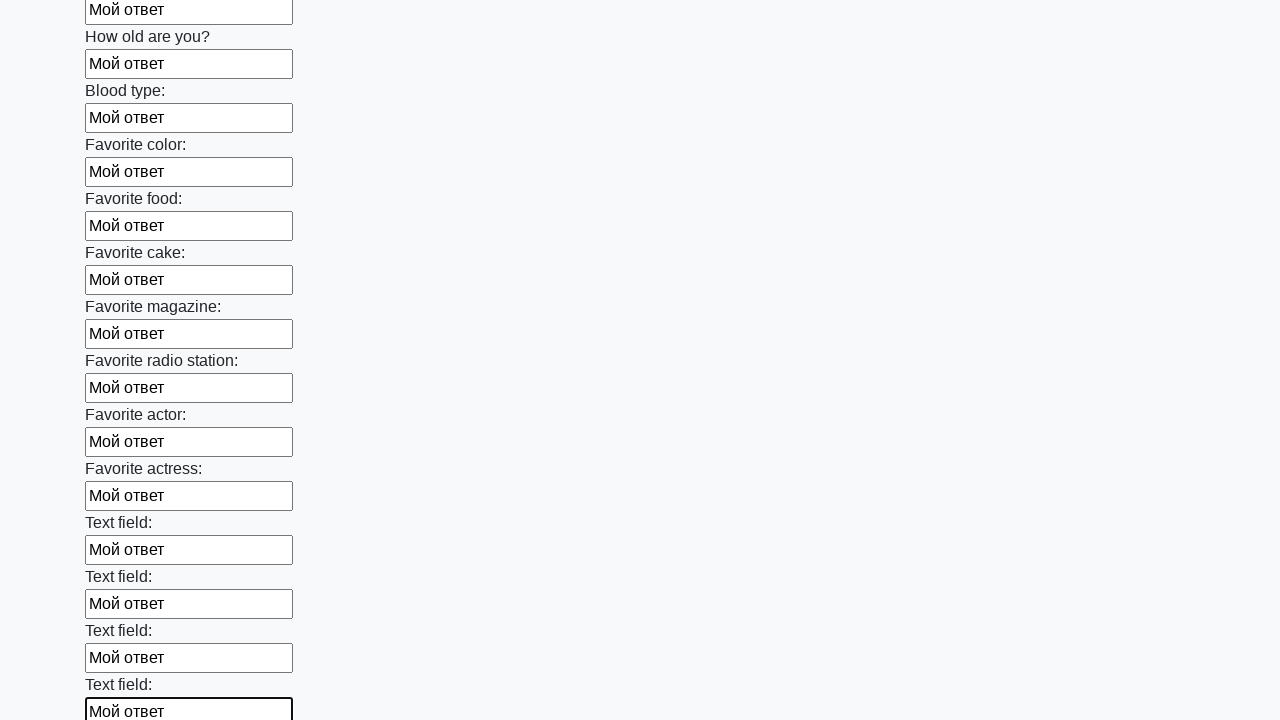

Filled input field with 'Мой ответ' on input >> nth=30
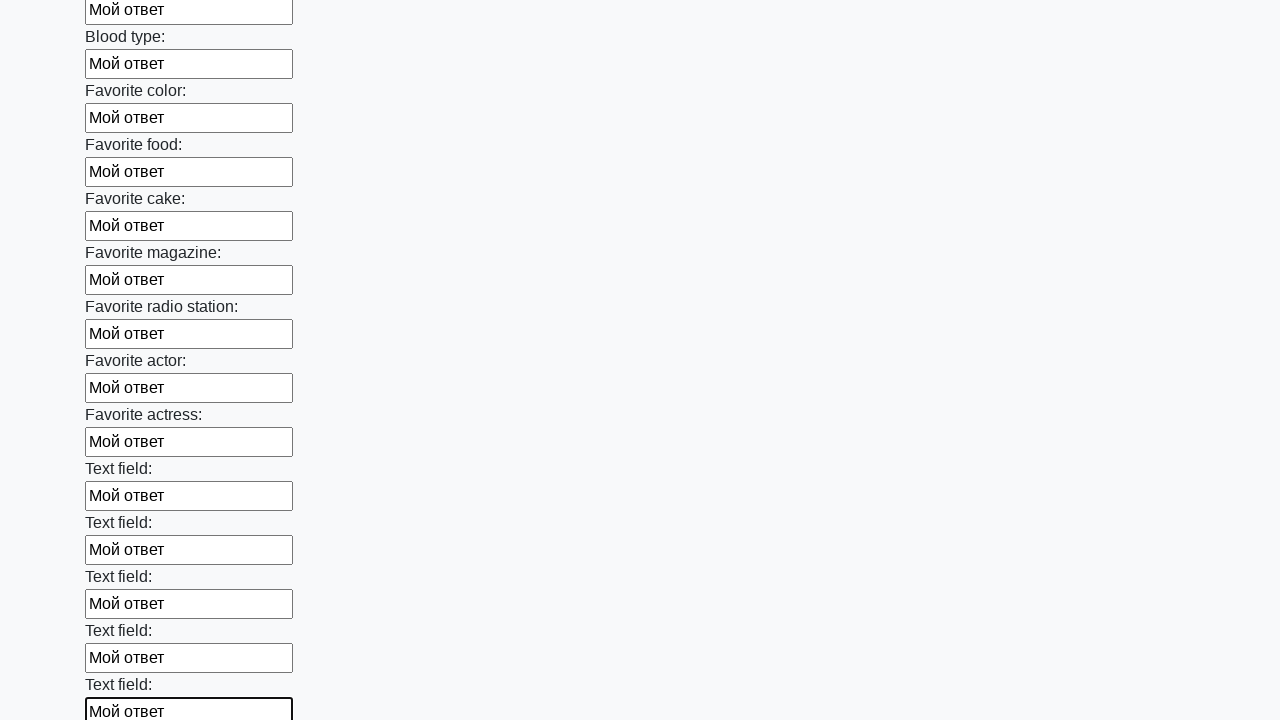

Filled input field with 'Мой ответ' on input >> nth=31
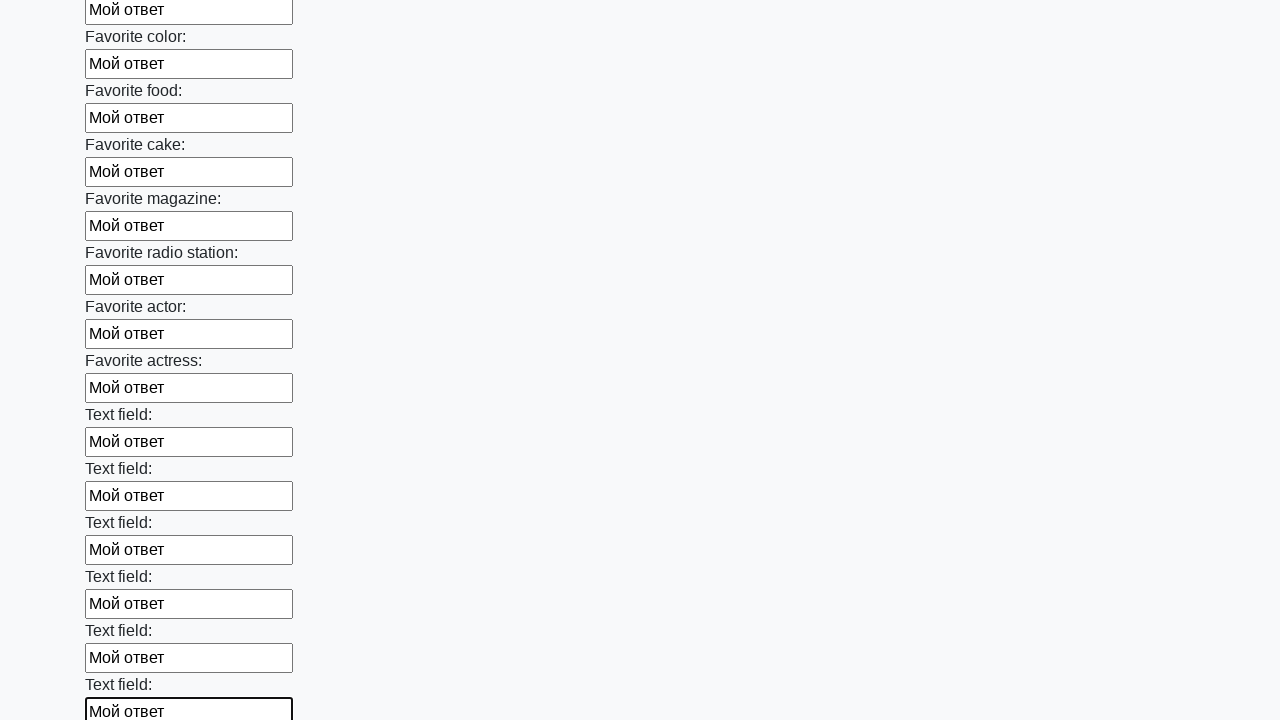

Filled input field with 'Мой ответ' on input >> nth=32
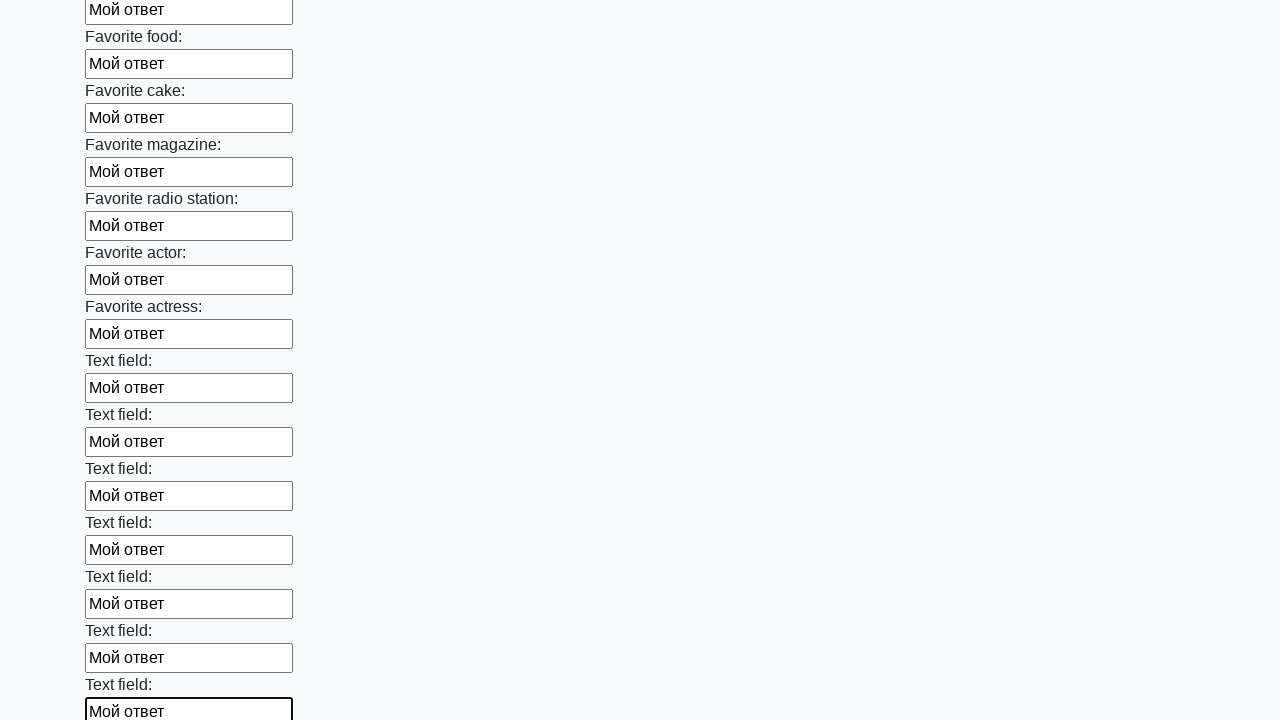

Filled input field with 'Мой ответ' on input >> nth=33
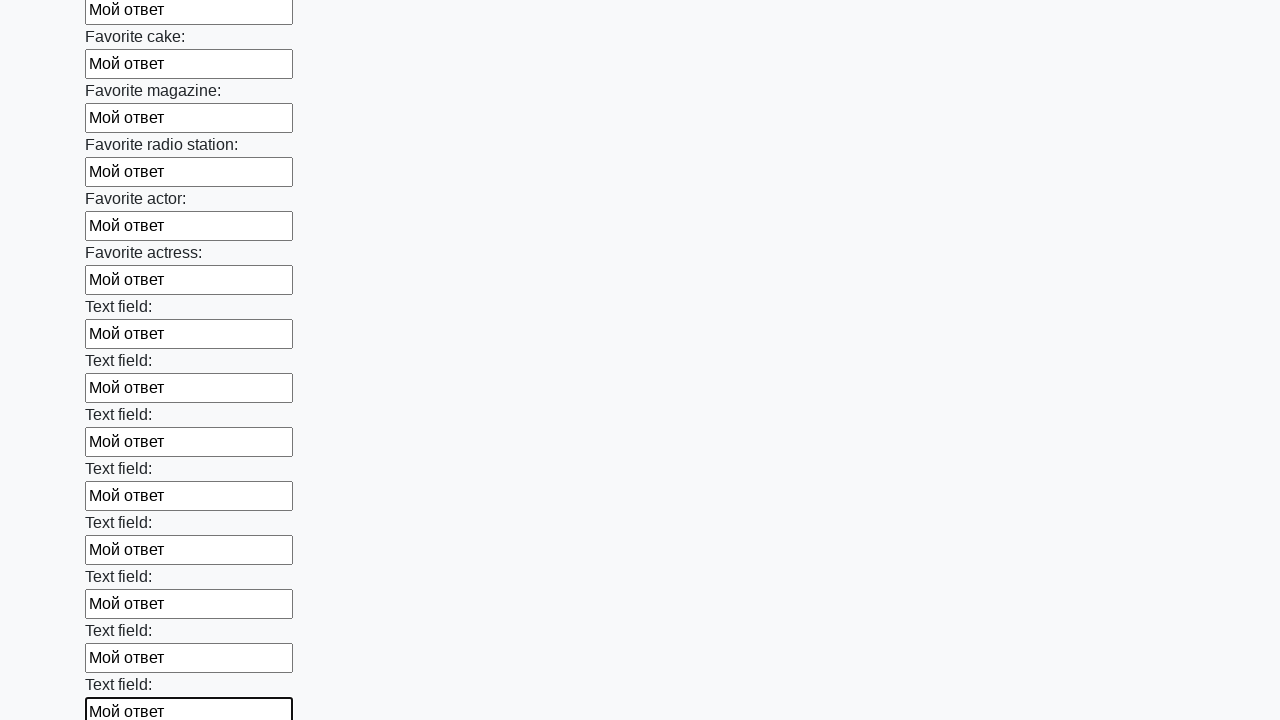

Filled input field with 'Мой ответ' on input >> nth=34
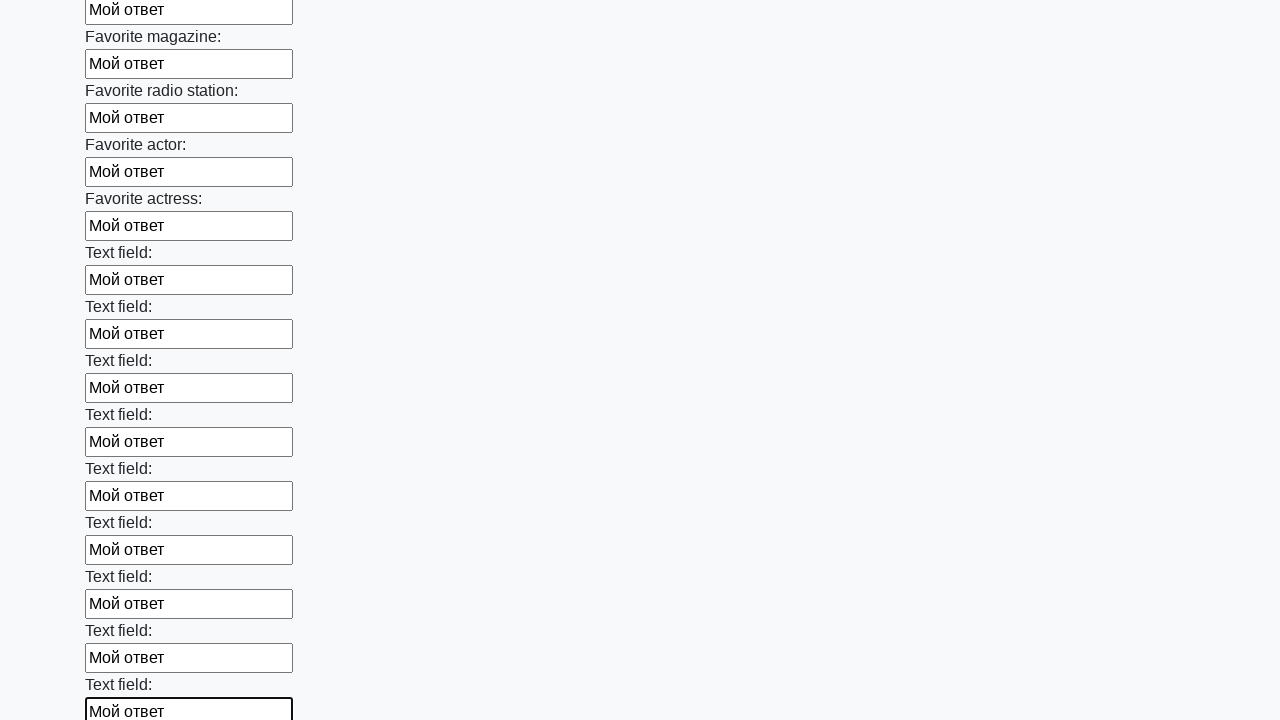

Filled input field with 'Мой ответ' on input >> nth=35
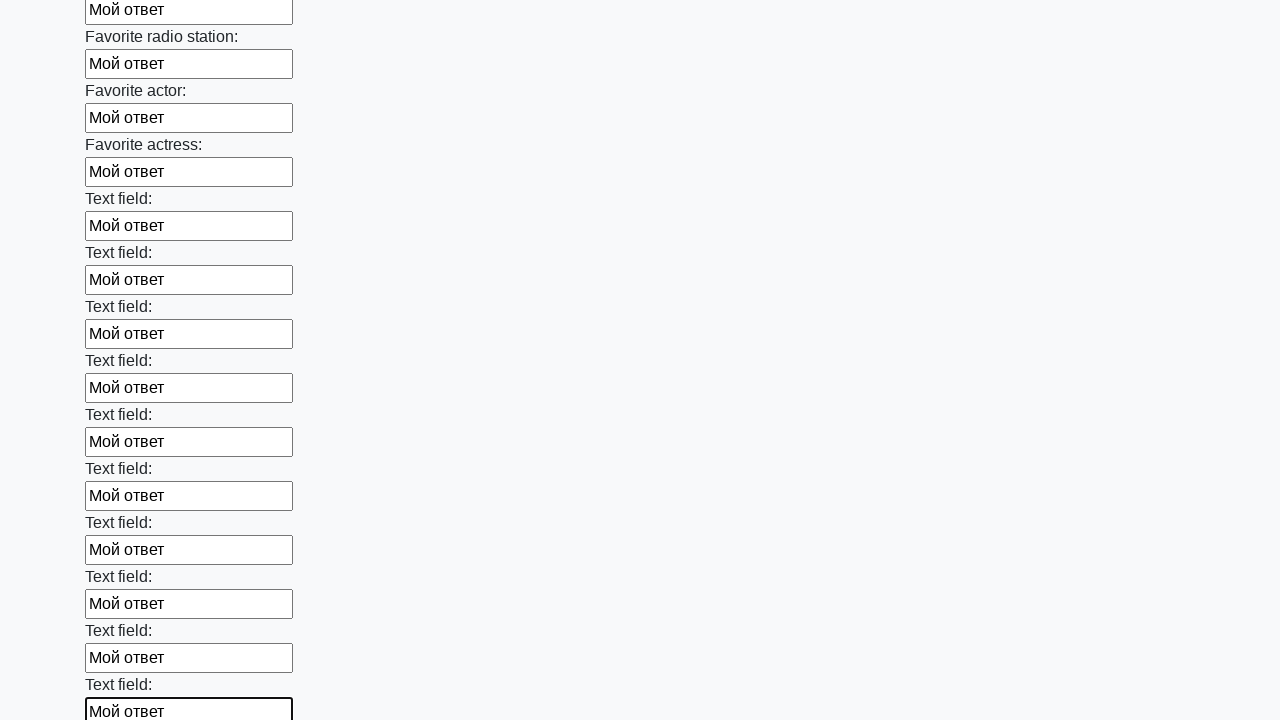

Filled input field with 'Мой ответ' on input >> nth=36
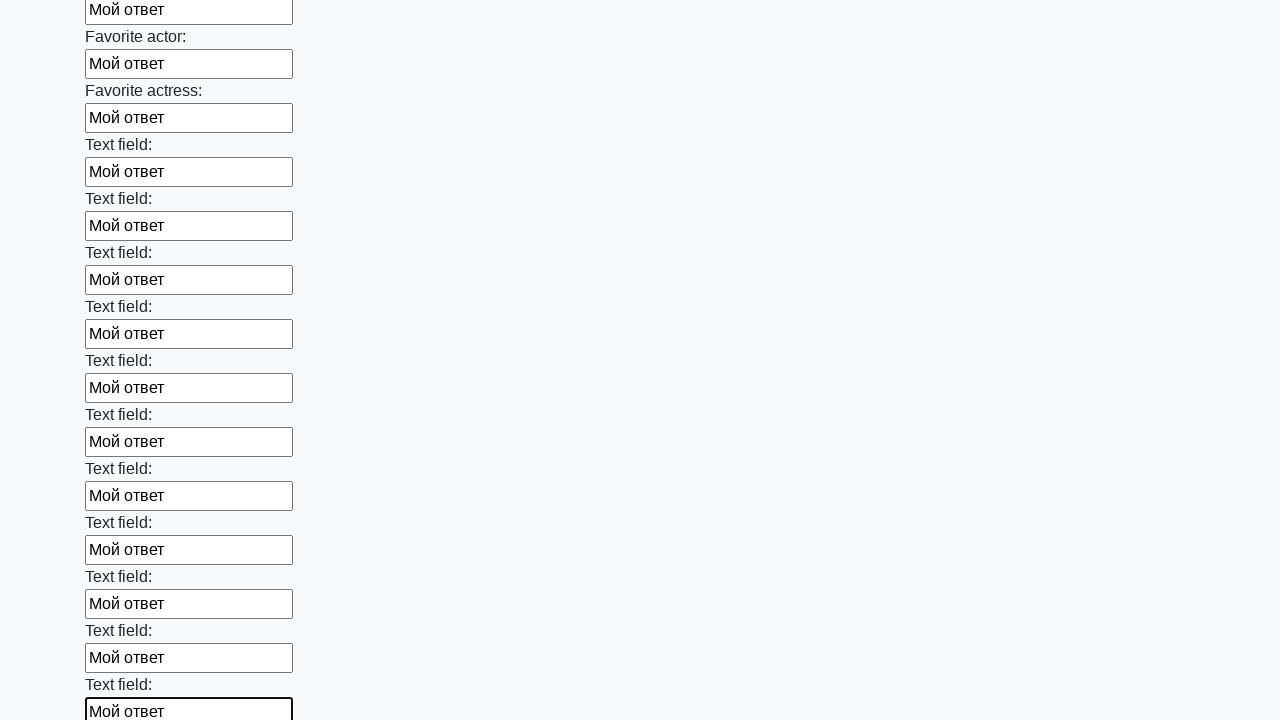

Filled input field with 'Мой ответ' on input >> nth=37
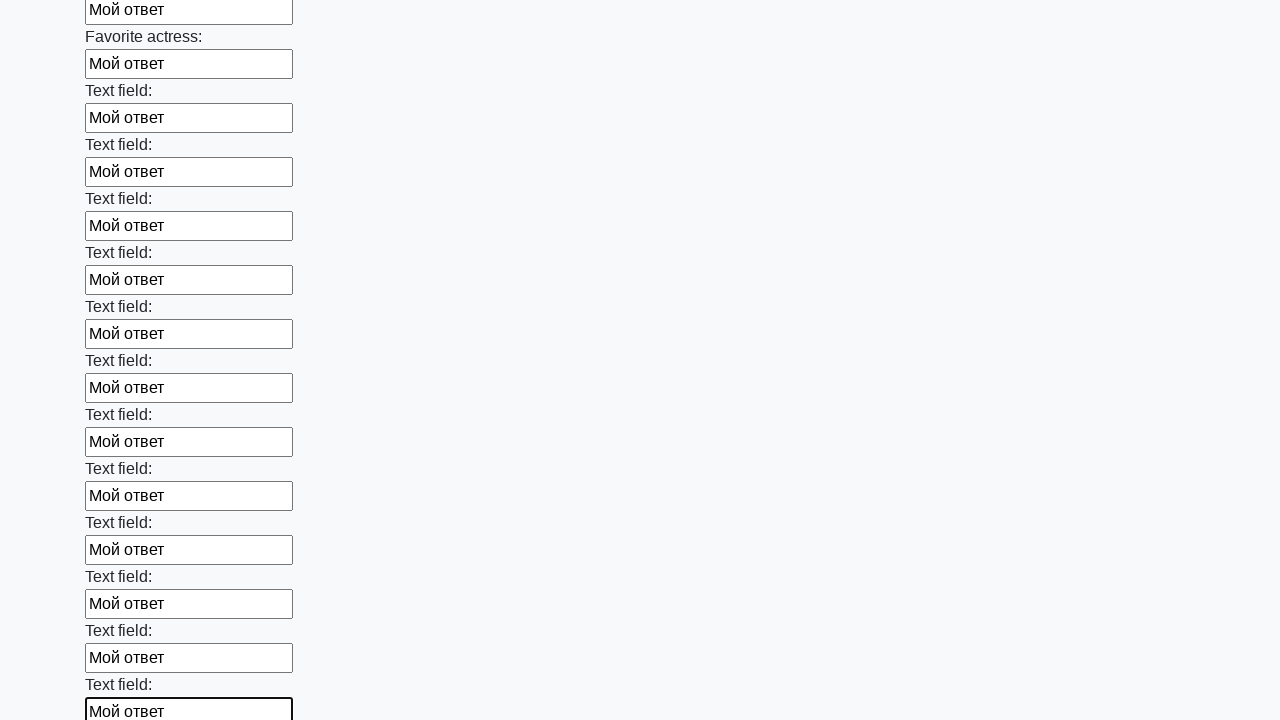

Filled input field with 'Мой ответ' on input >> nth=38
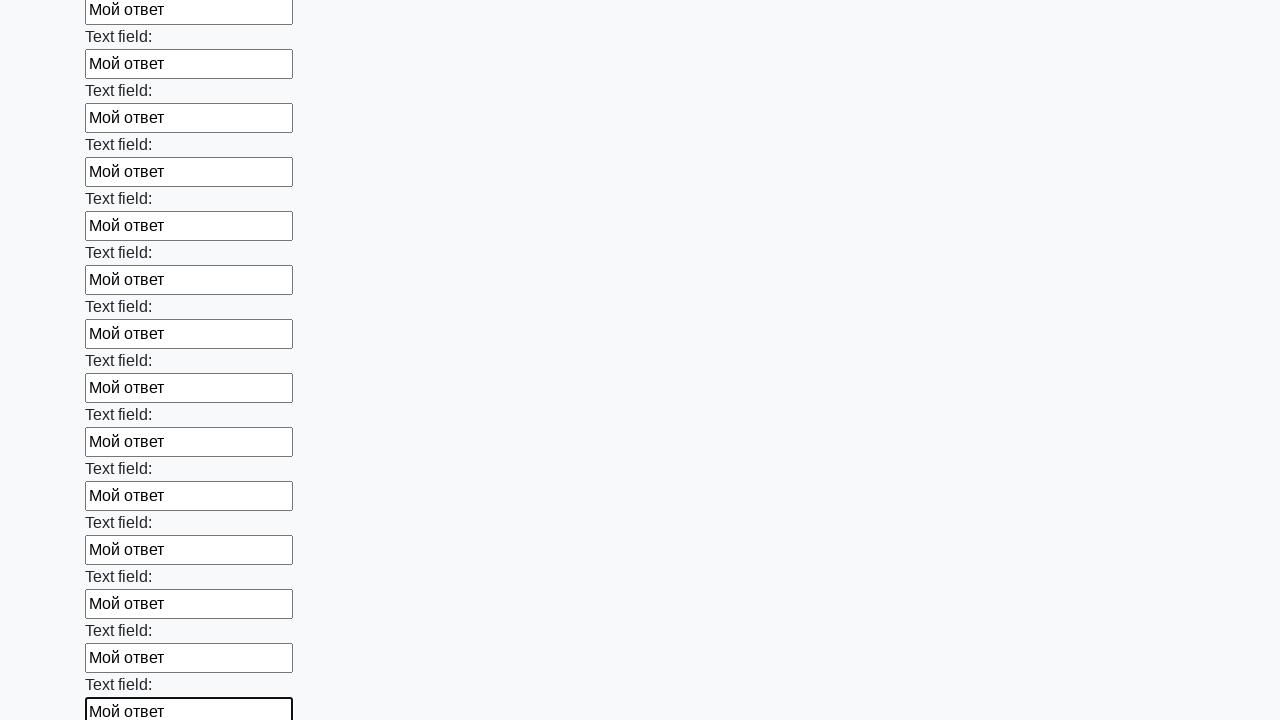

Filled input field with 'Мой ответ' on input >> nth=39
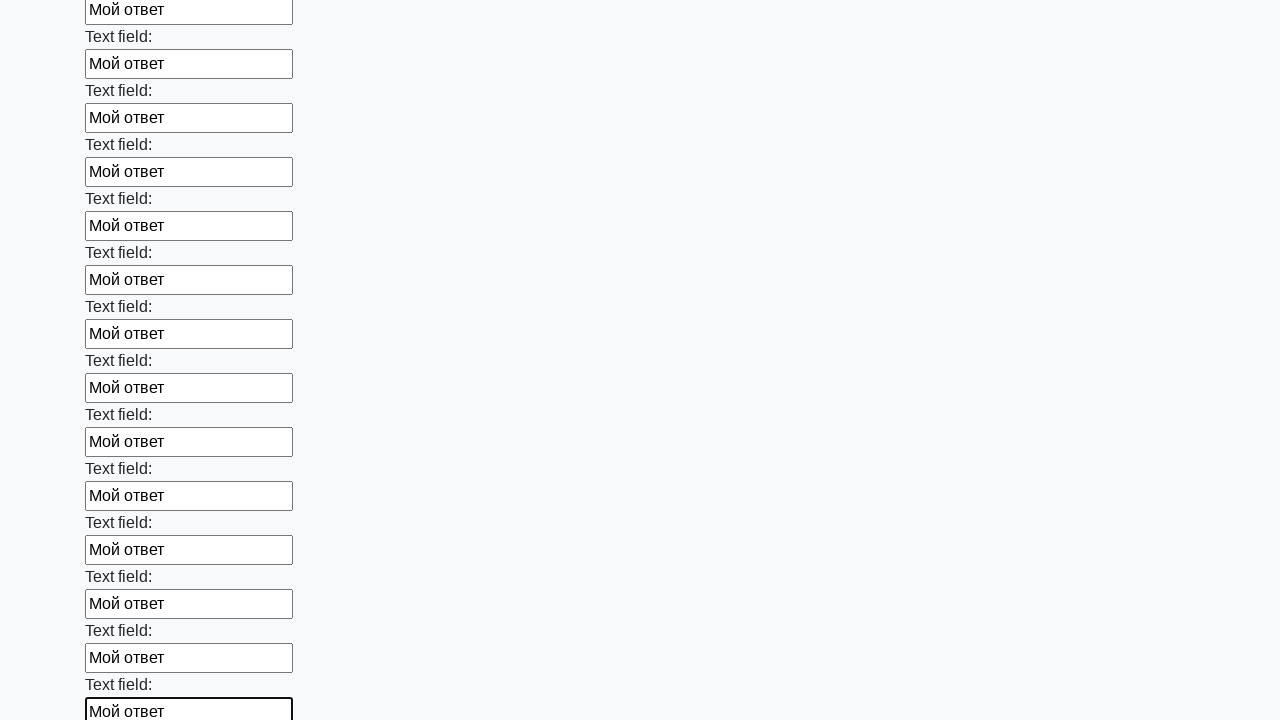

Filled input field with 'Мой ответ' on input >> nth=40
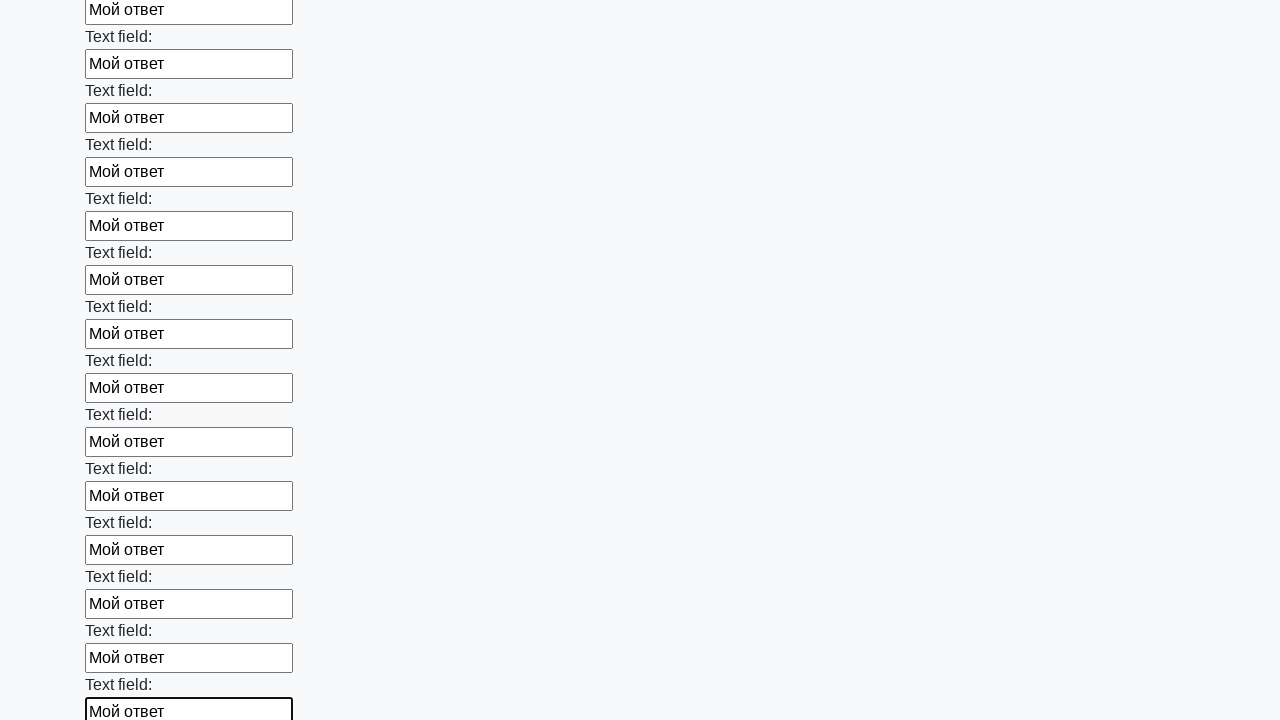

Filled input field with 'Мой ответ' on input >> nth=41
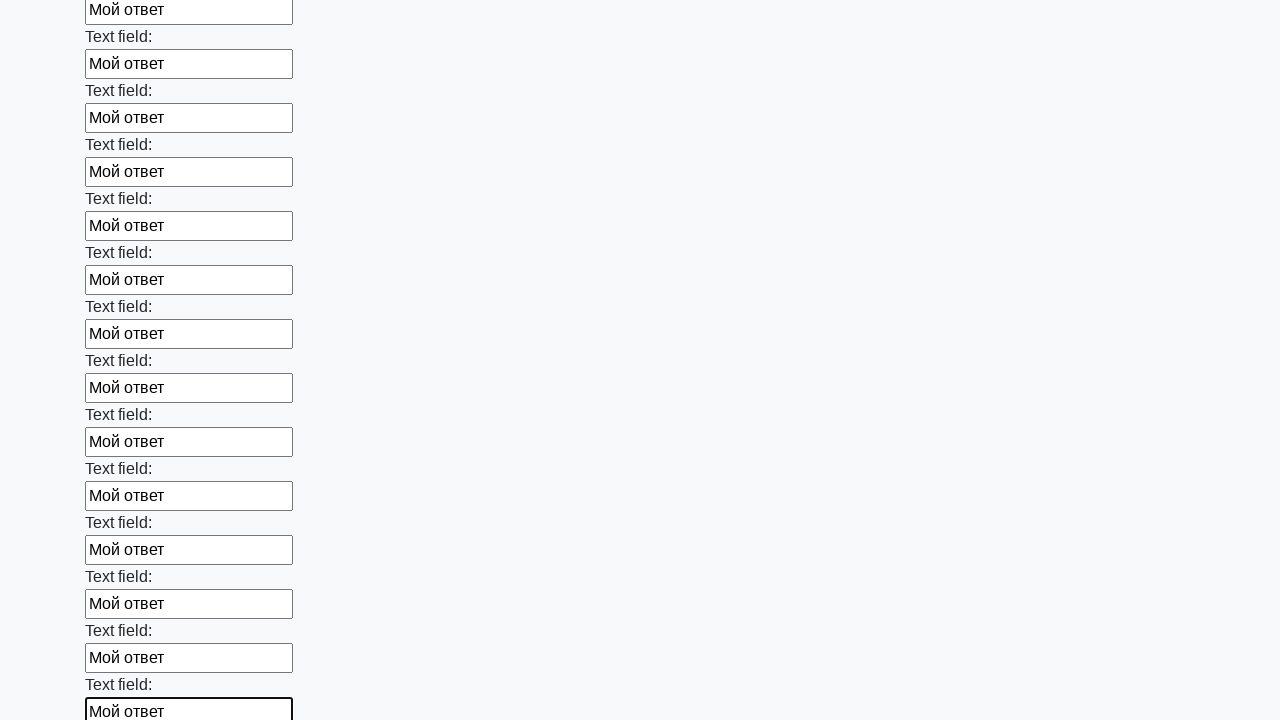

Filled input field with 'Мой ответ' on input >> nth=42
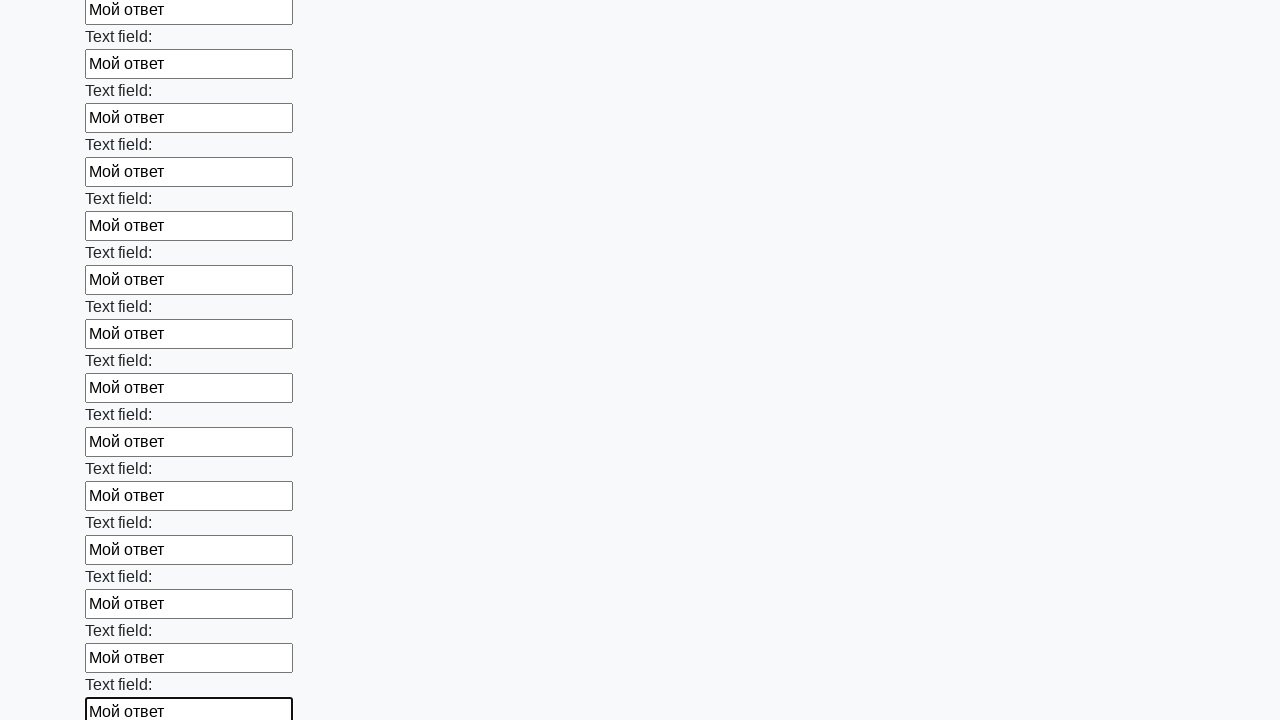

Filled input field with 'Мой ответ' on input >> nth=43
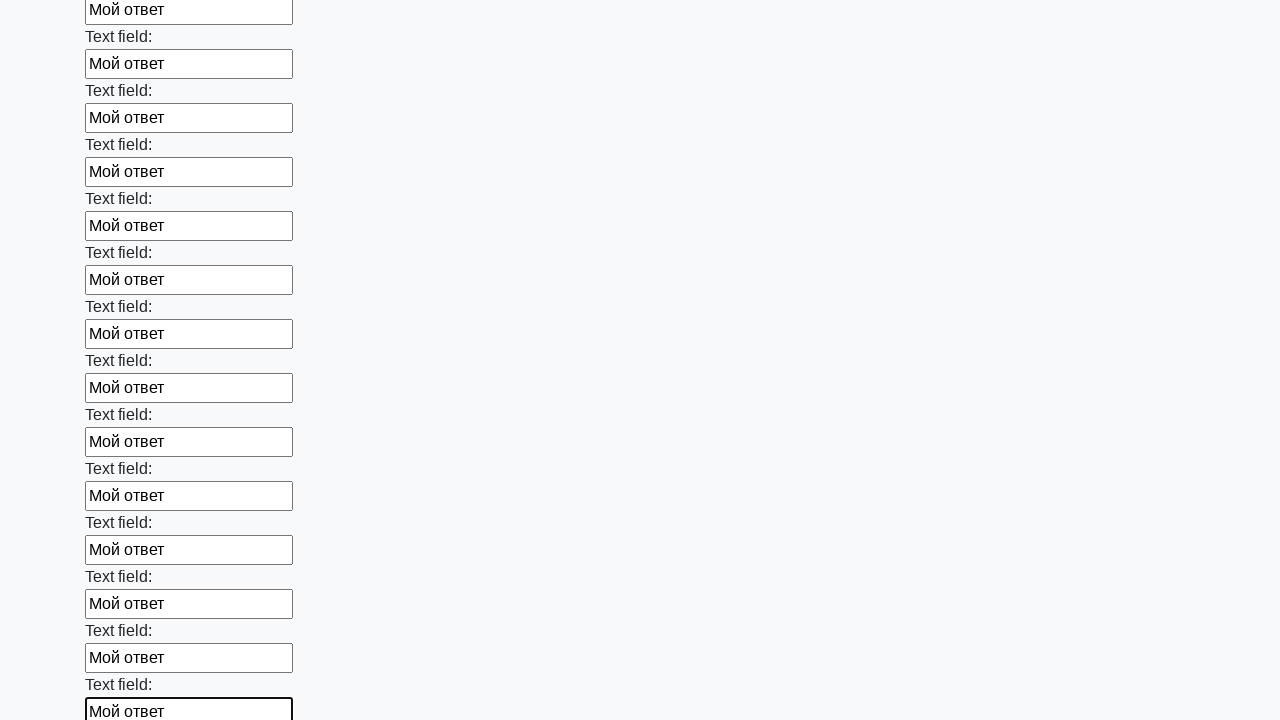

Filled input field with 'Мой ответ' on input >> nth=44
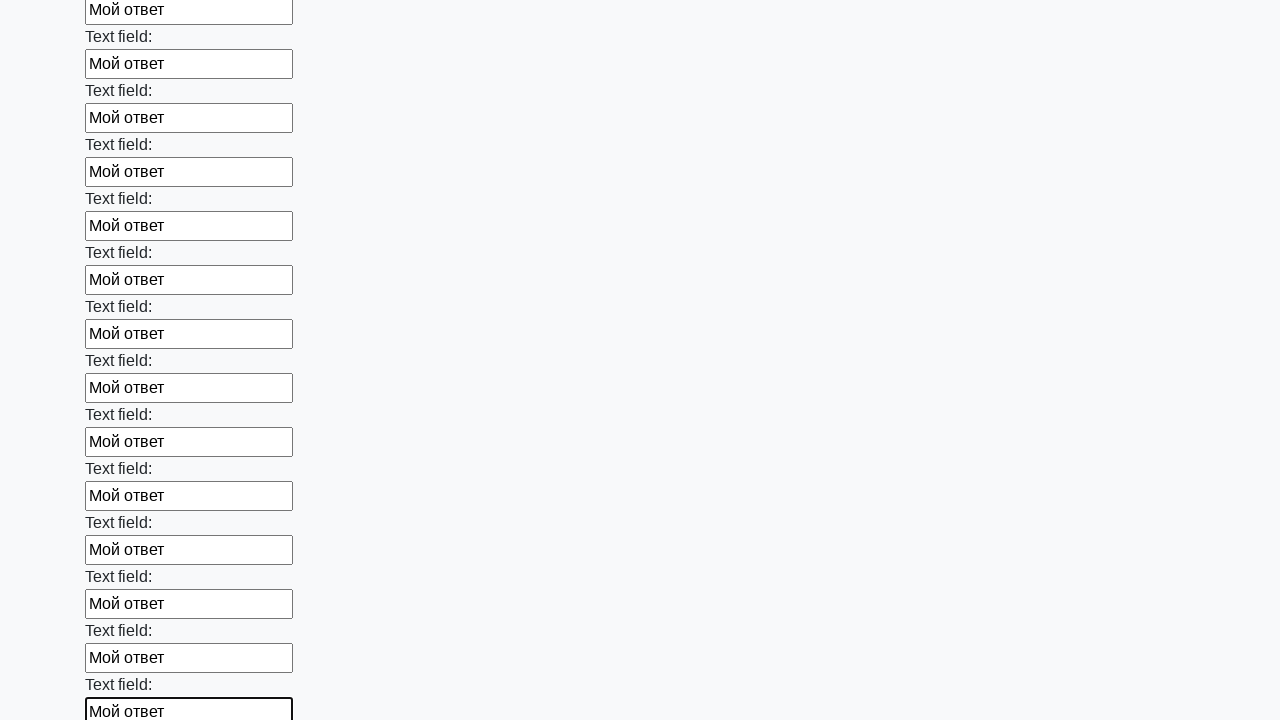

Filled input field with 'Мой ответ' on input >> nth=45
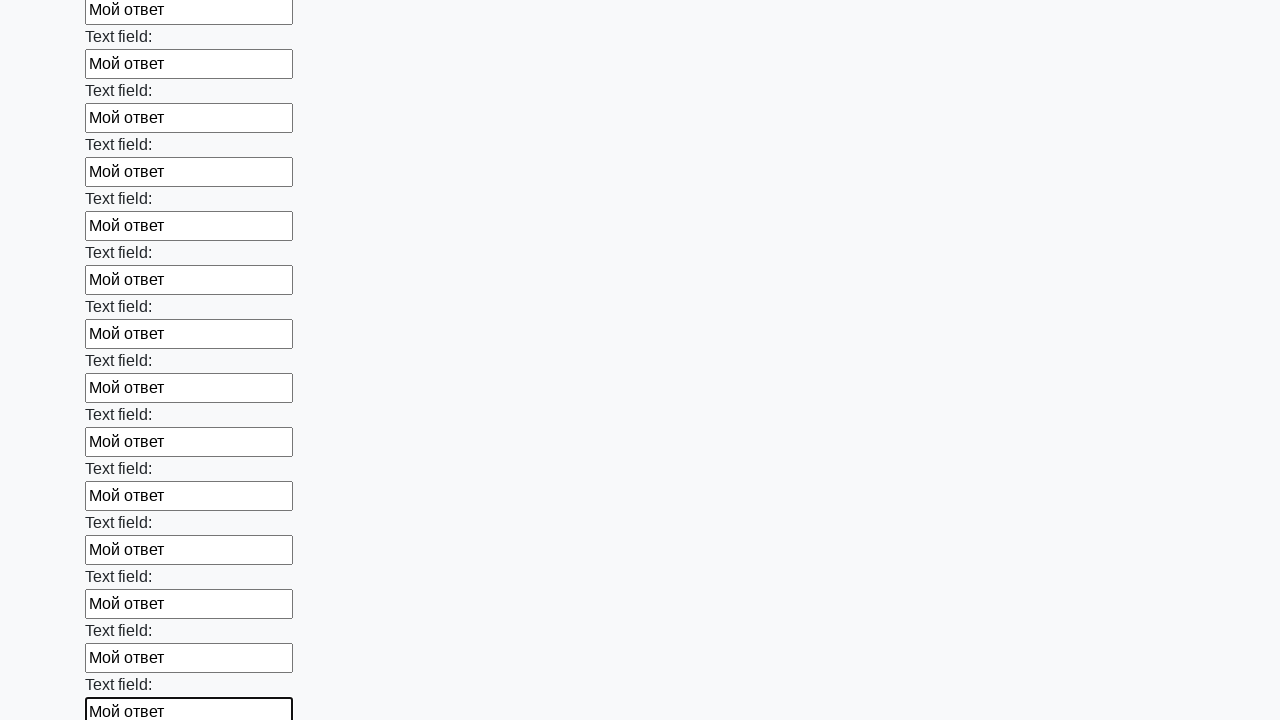

Filled input field with 'Мой ответ' on input >> nth=46
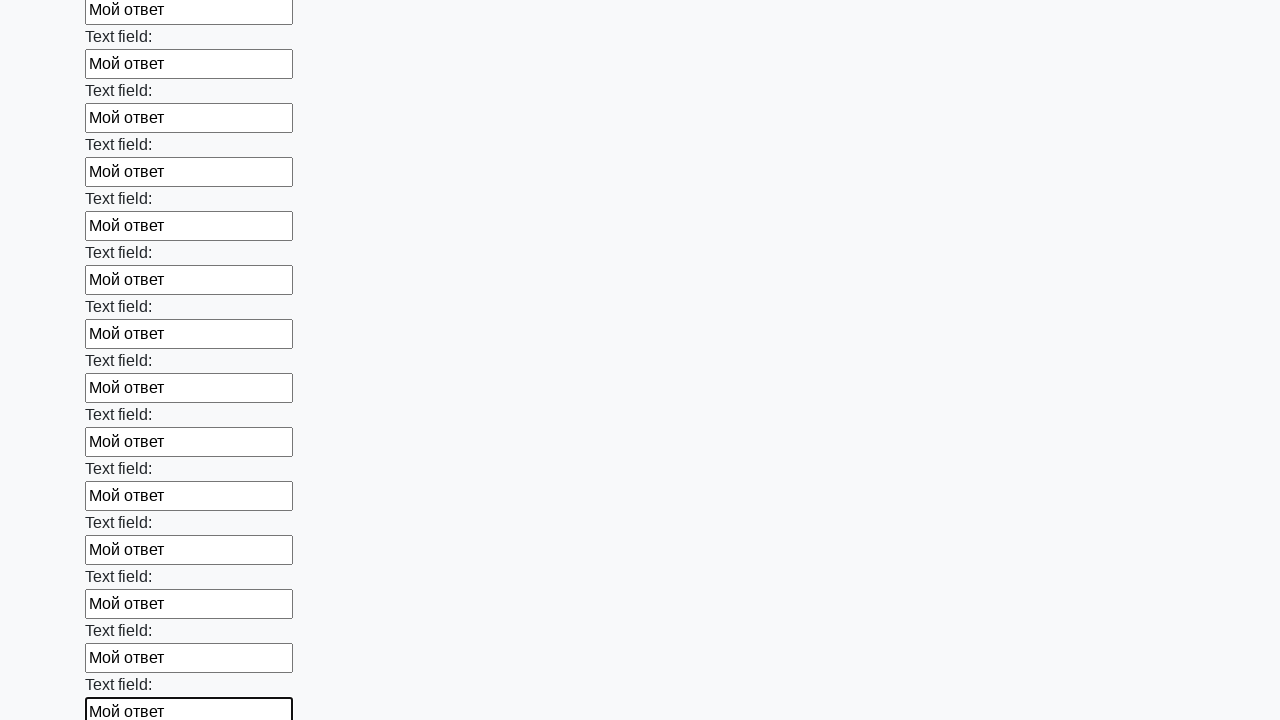

Filled input field with 'Мой ответ' on input >> nth=47
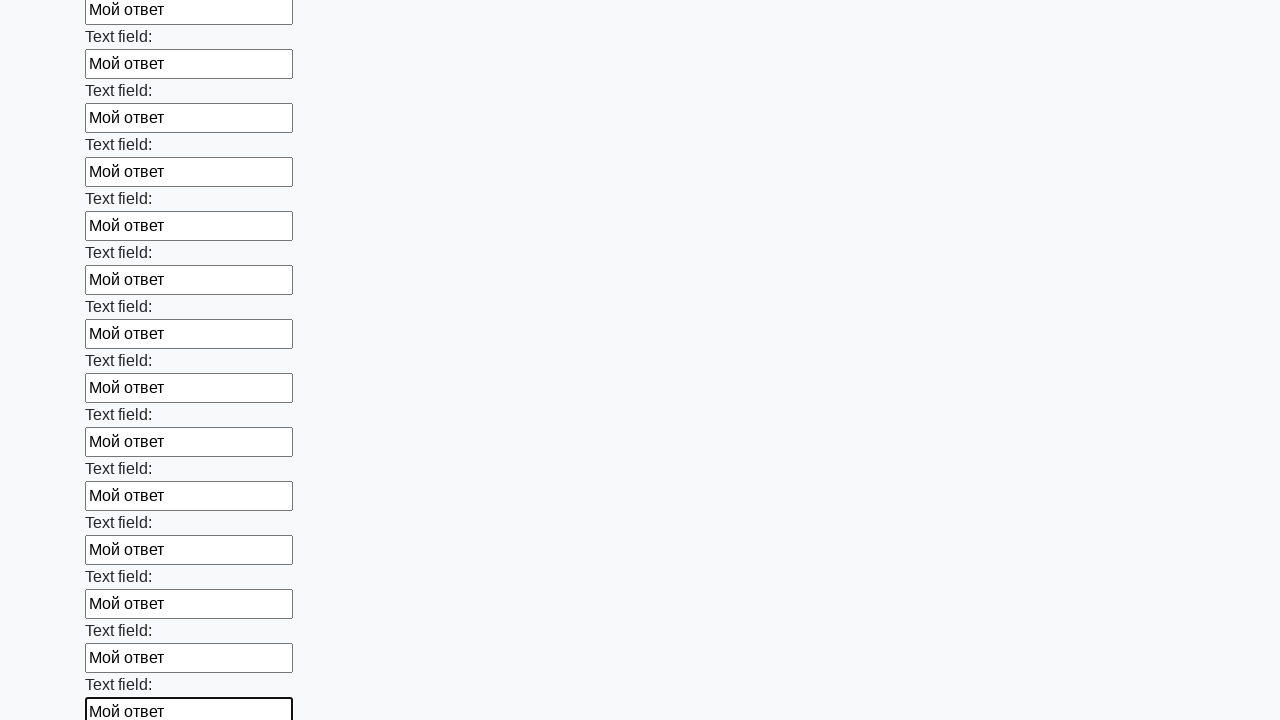

Filled input field with 'Мой ответ' on input >> nth=48
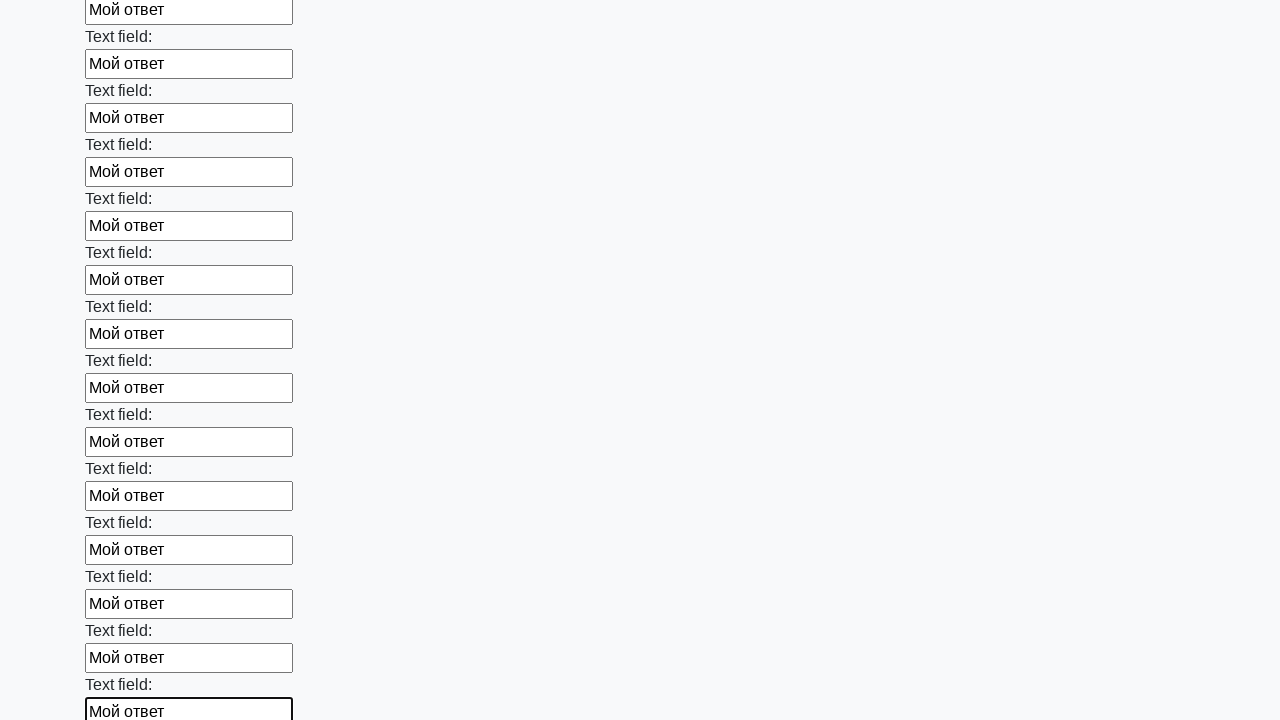

Filled input field with 'Мой ответ' on input >> nth=49
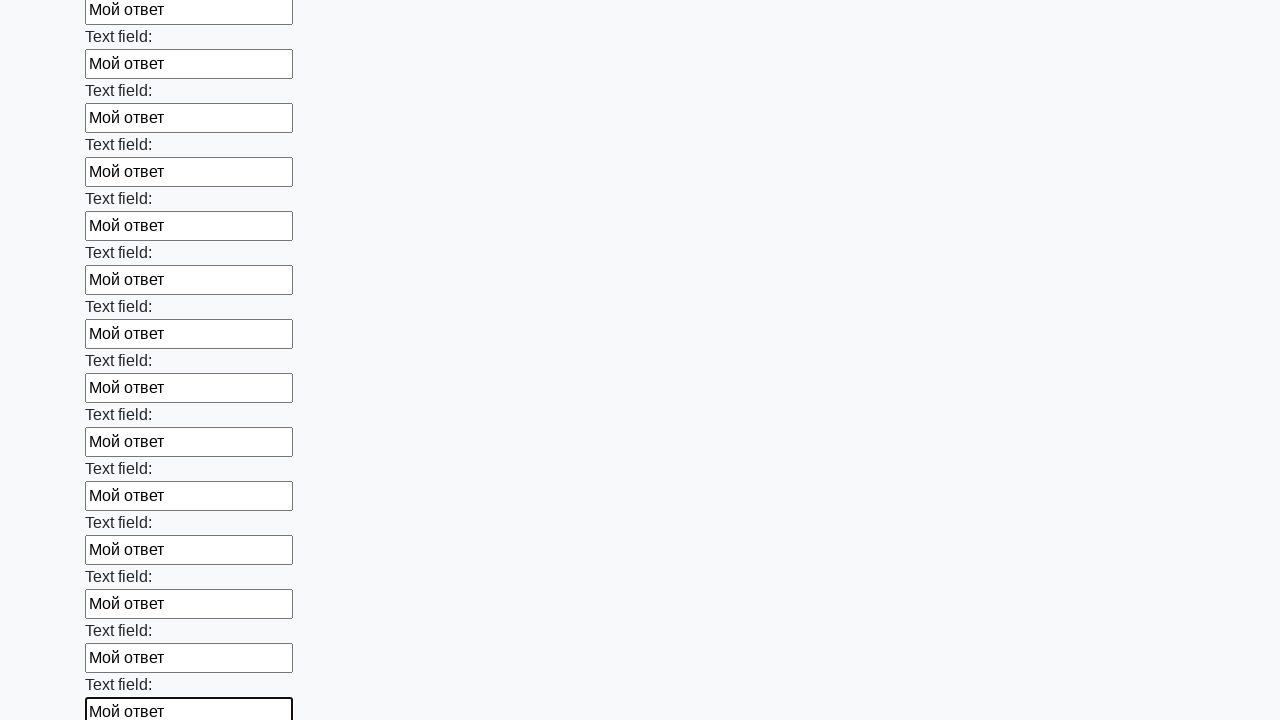

Filled input field with 'Мой ответ' on input >> nth=50
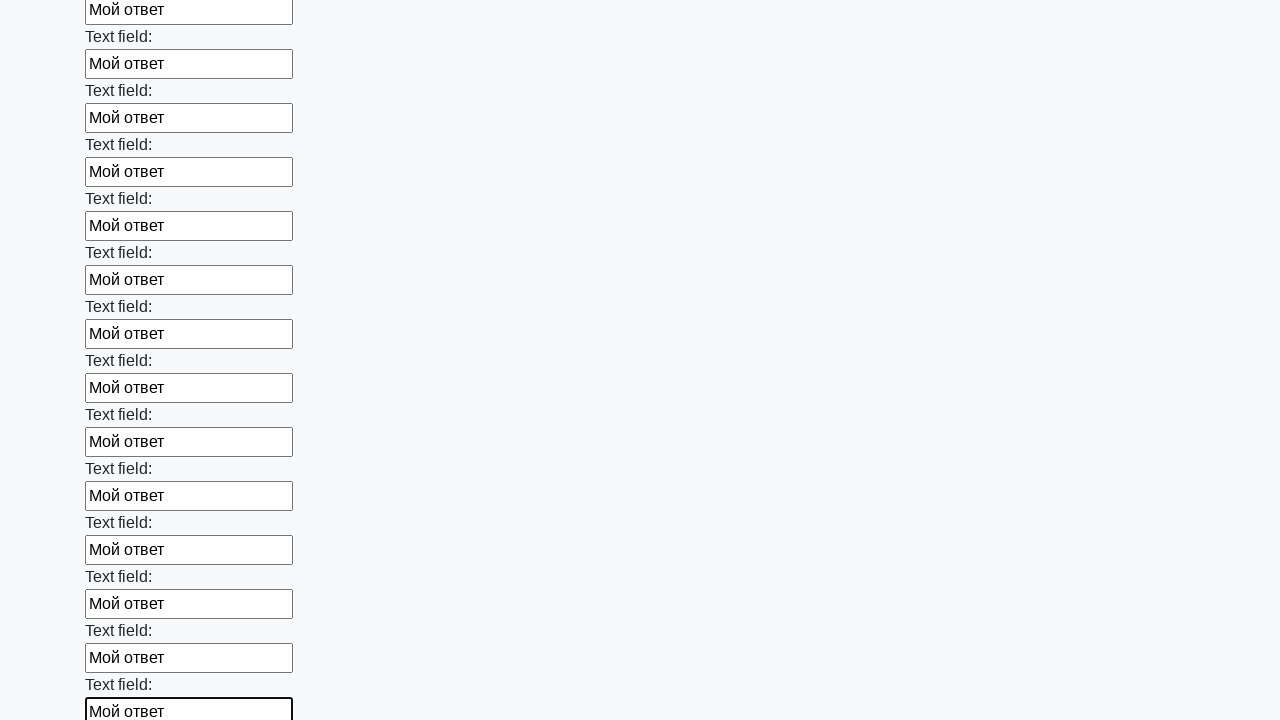

Filled input field with 'Мой ответ' on input >> nth=51
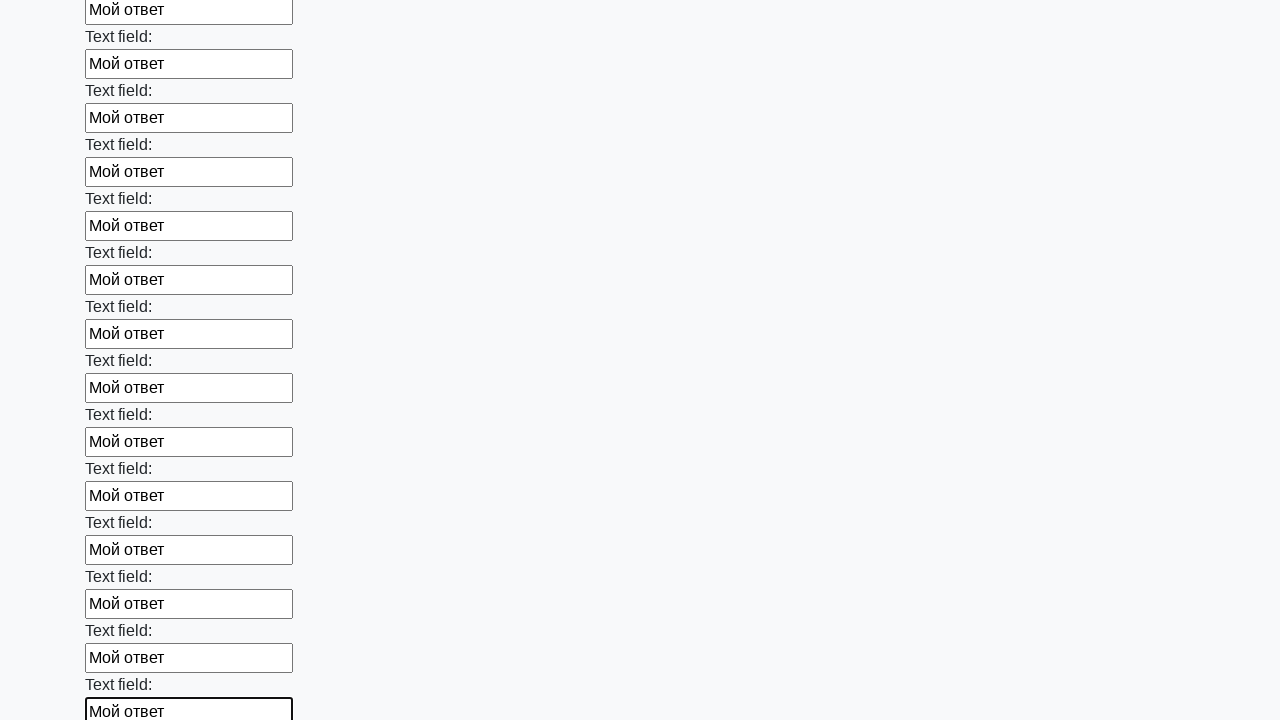

Filled input field with 'Мой ответ' on input >> nth=52
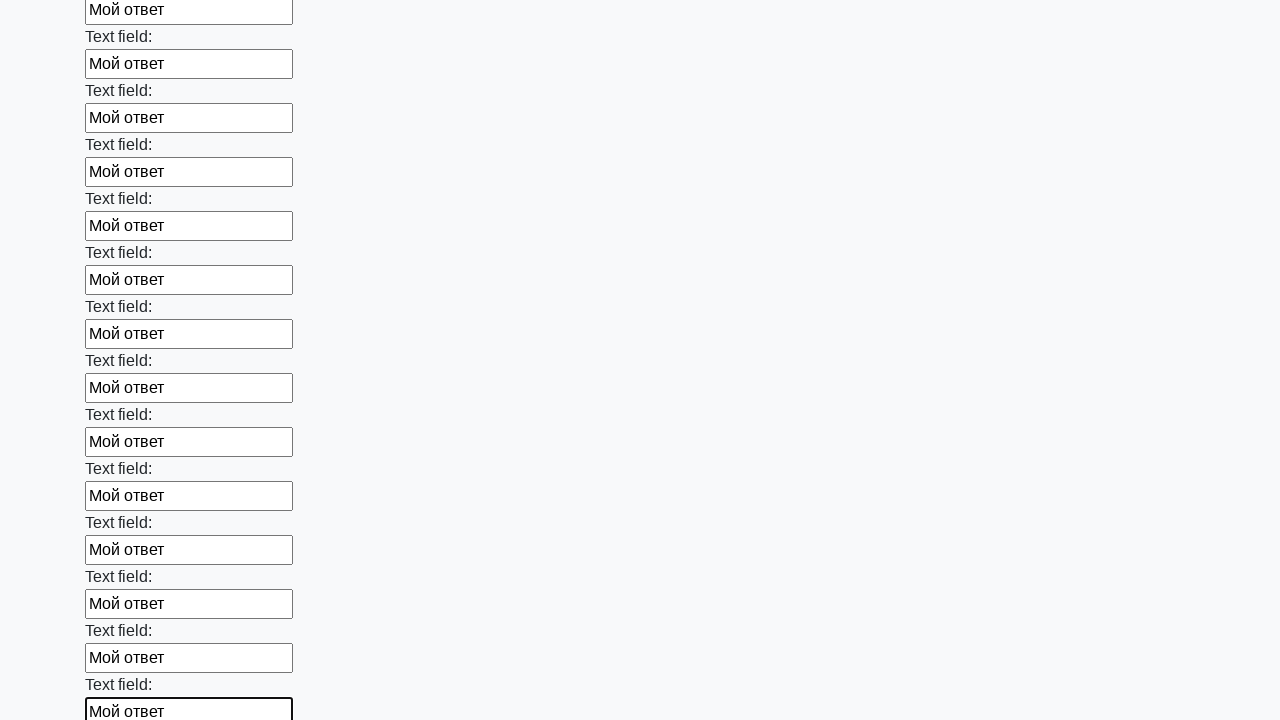

Filled input field with 'Мой ответ' on input >> nth=53
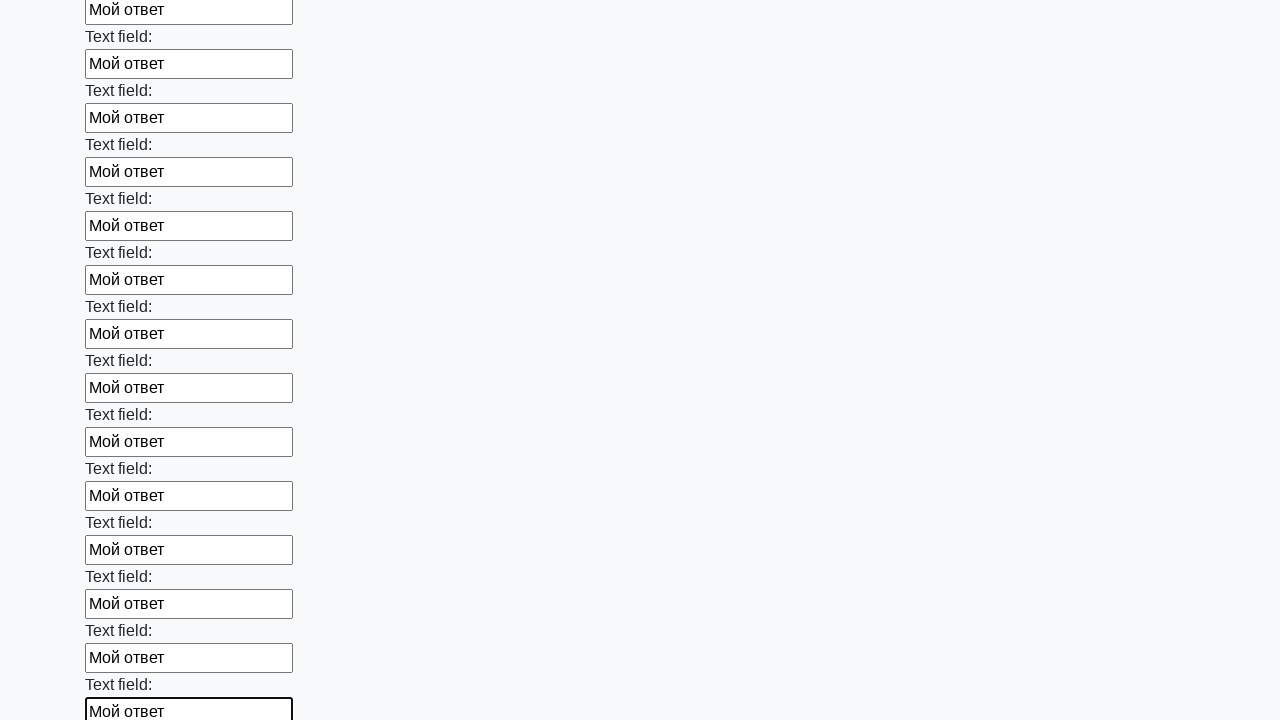

Filled input field with 'Мой ответ' on input >> nth=54
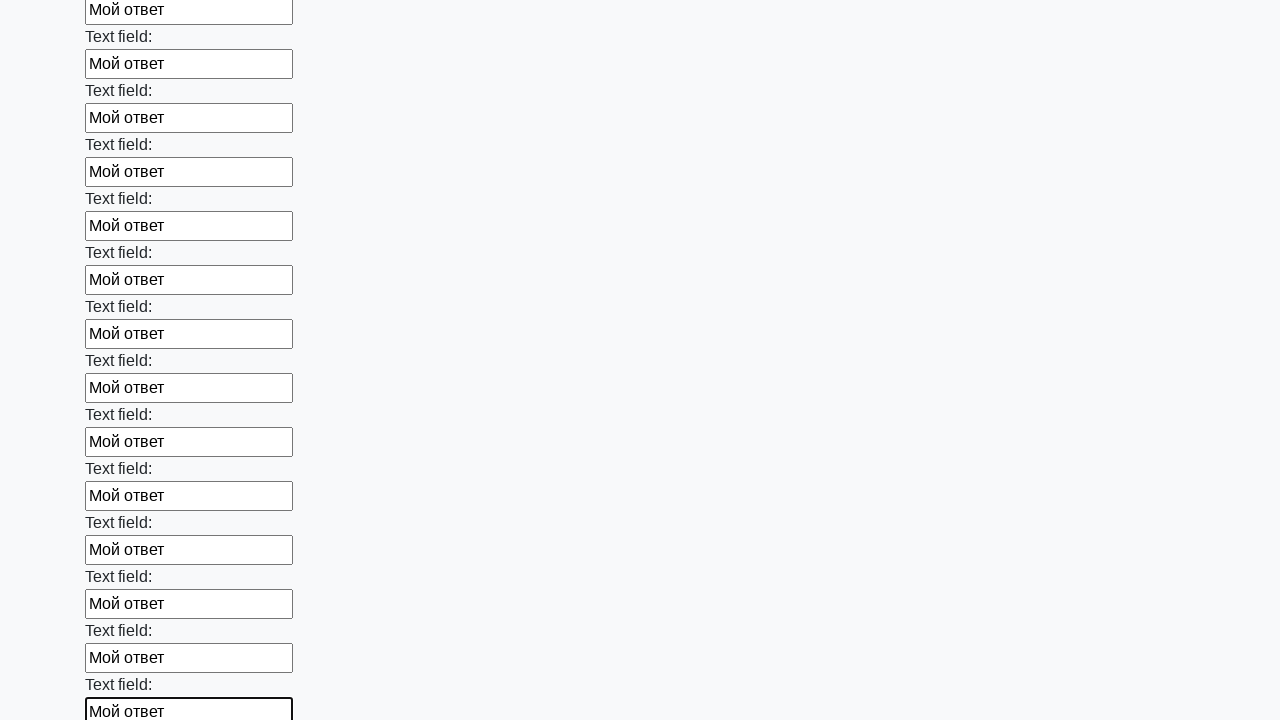

Filled input field with 'Мой ответ' on input >> nth=55
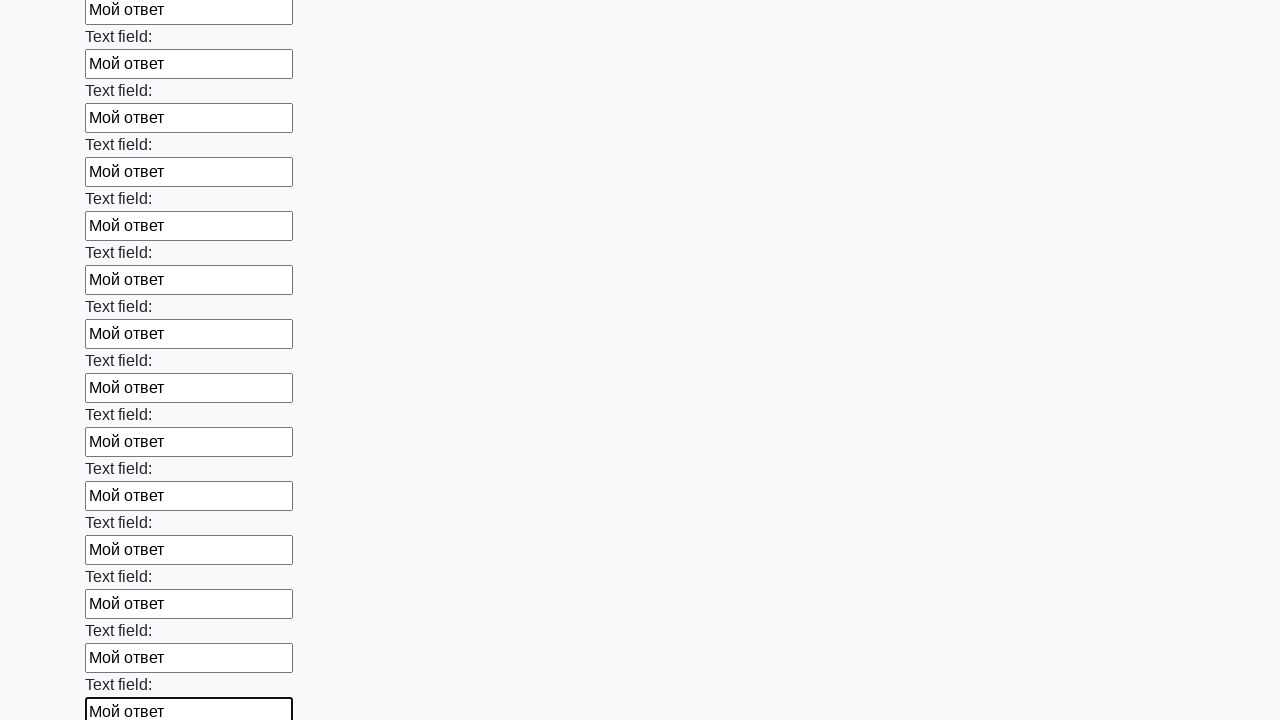

Filled input field with 'Мой ответ' on input >> nth=56
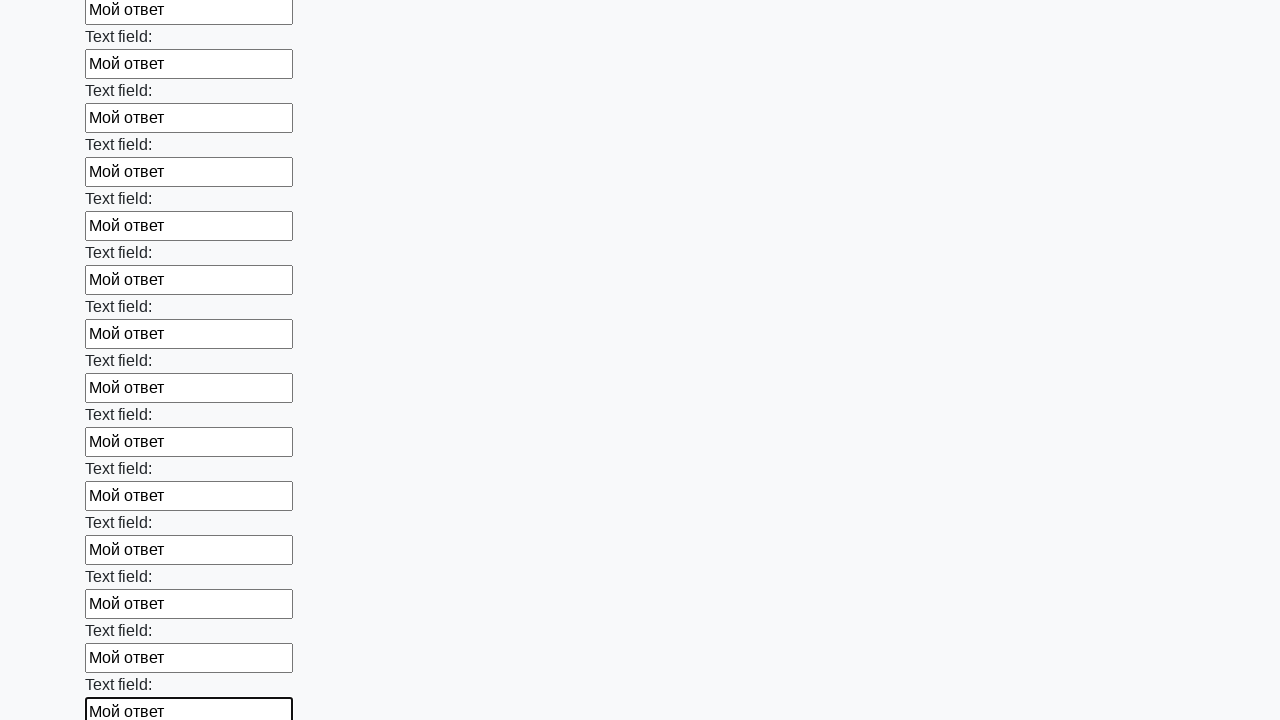

Filled input field with 'Мой ответ' on input >> nth=57
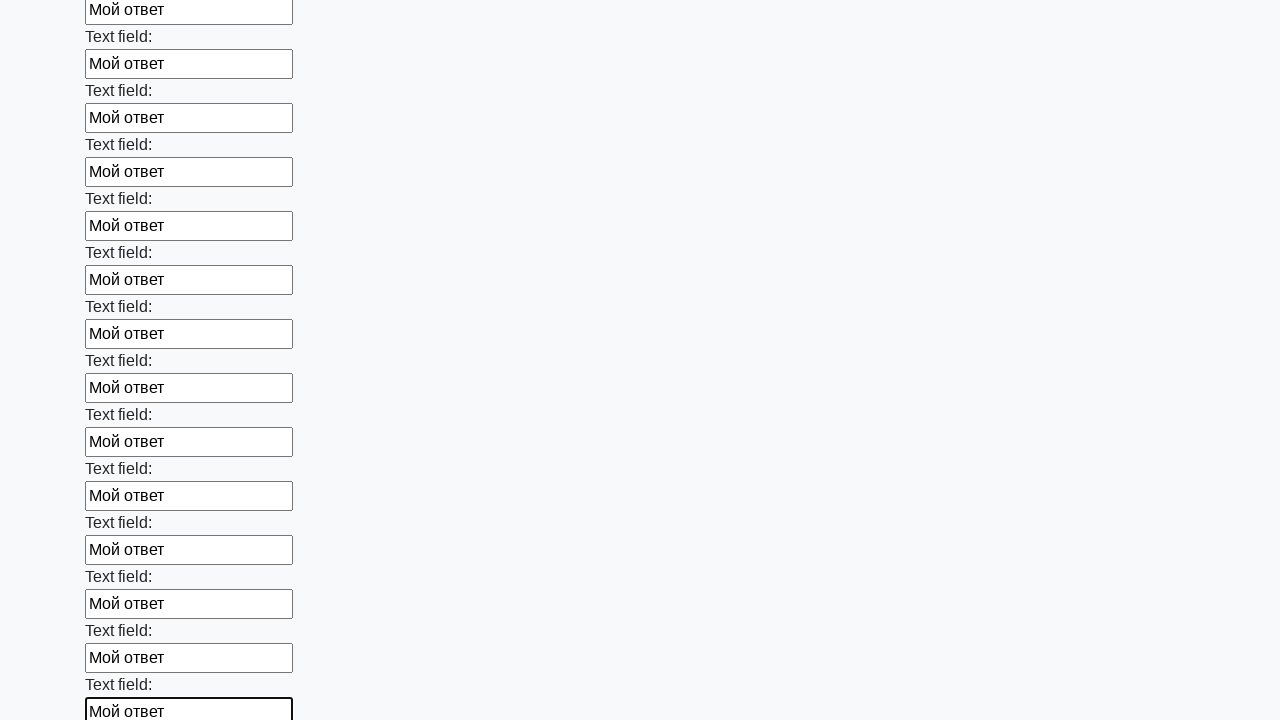

Filled input field with 'Мой ответ' on input >> nth=58
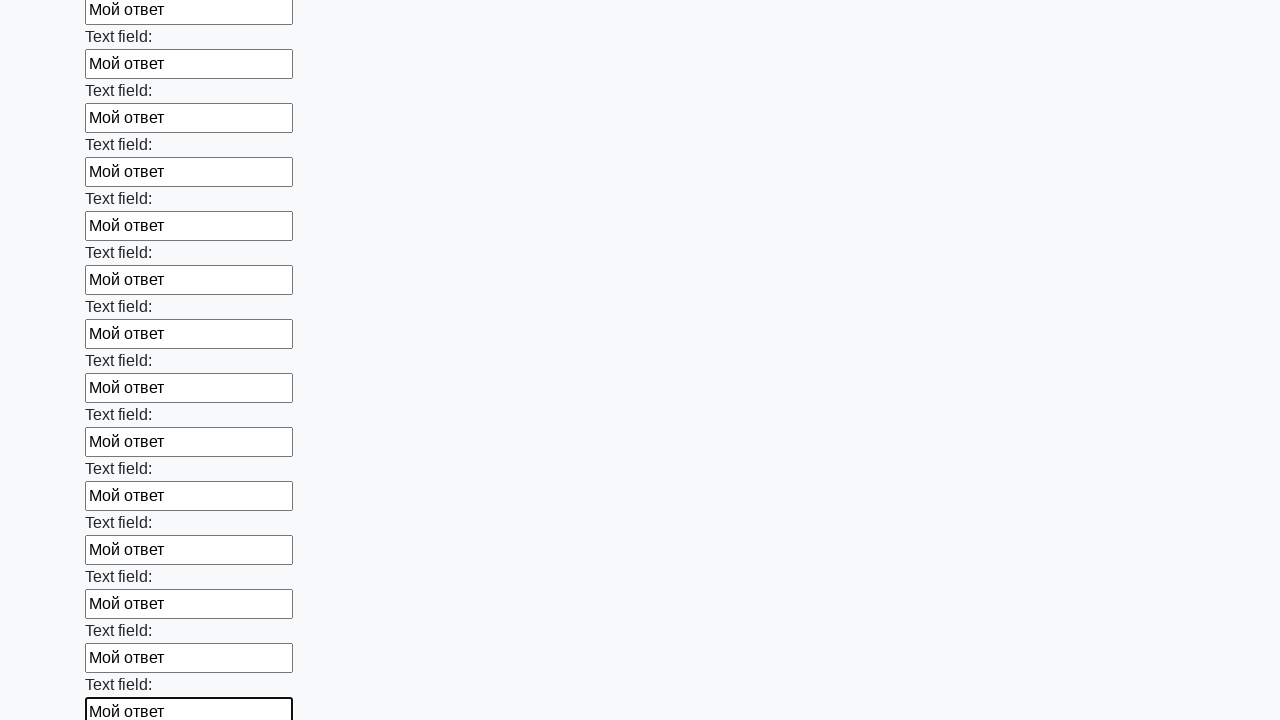

Filled input field with 'Мой ответ' on input >> nth=59
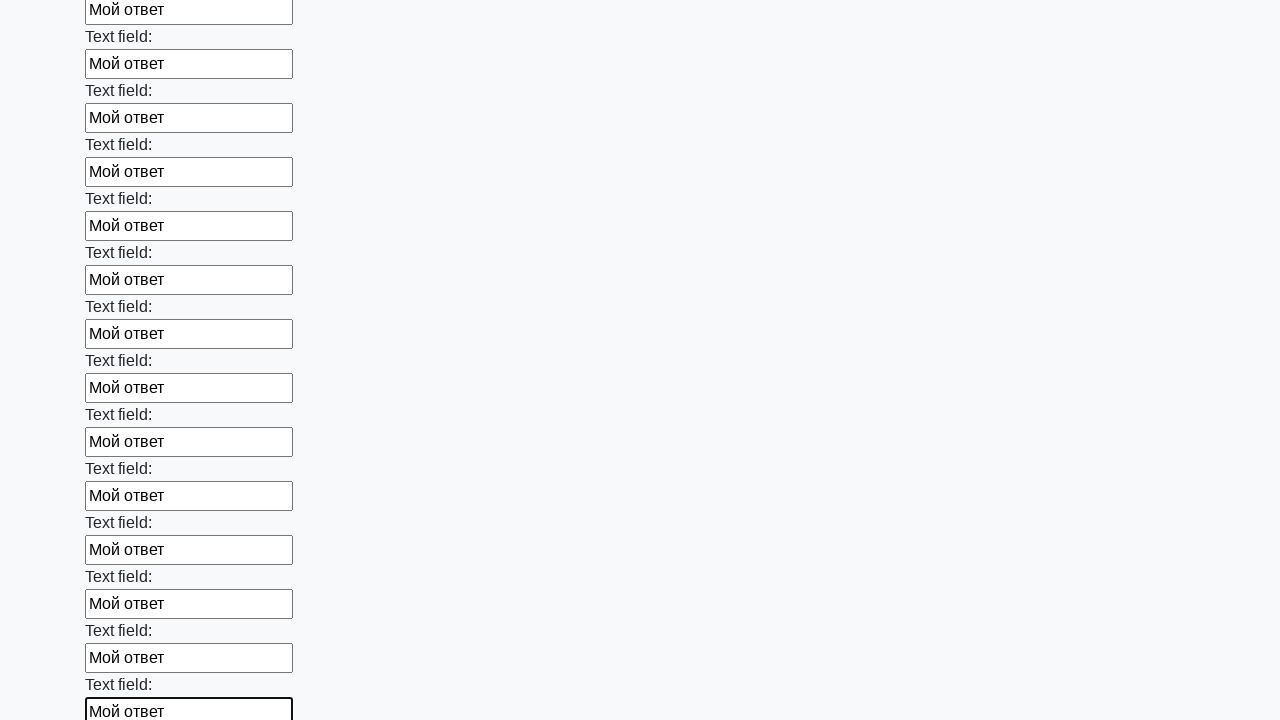

Filled input field with 'Мой ответ' on input >> nth=60
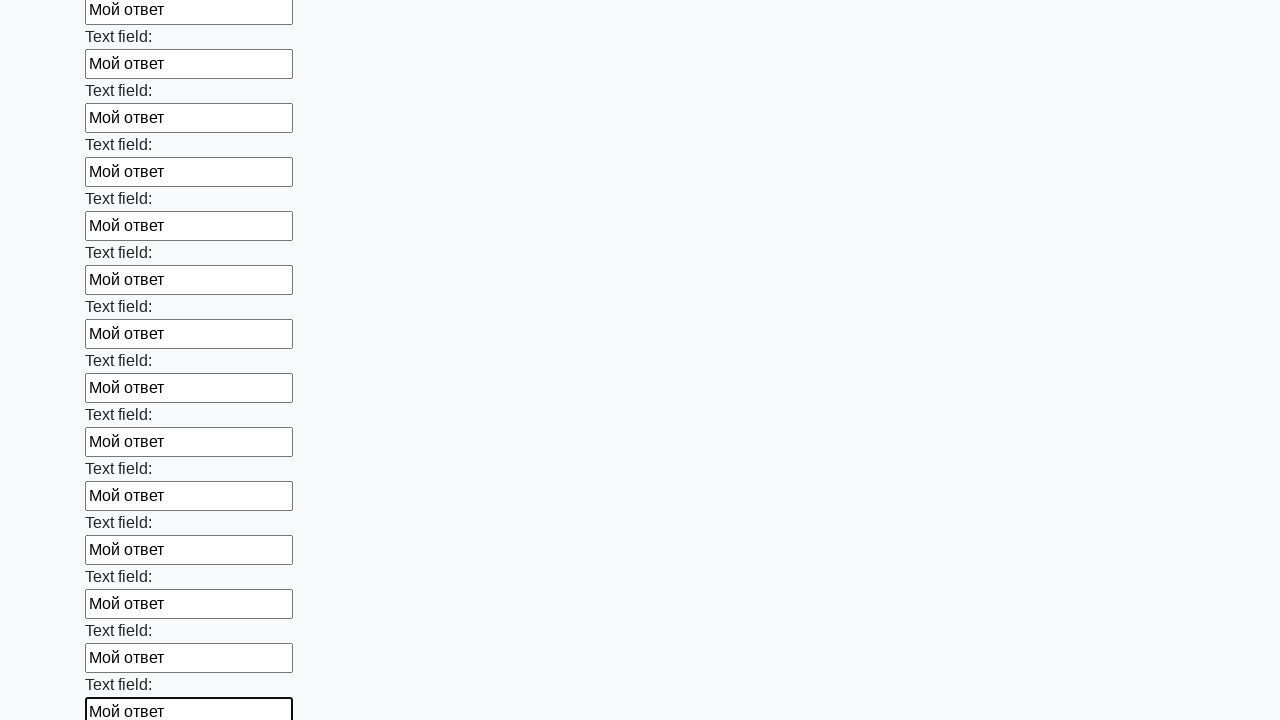

Filled input field with 'Мой ответ' on input >> nth=61
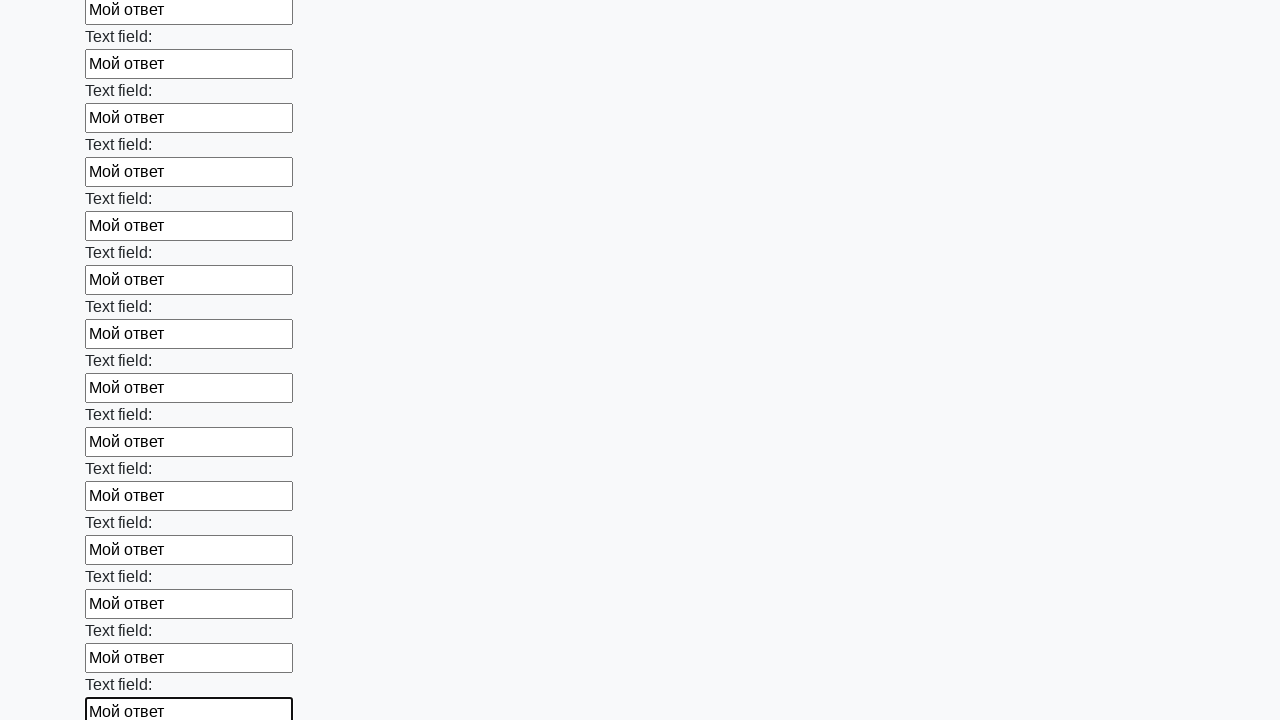

Filled input field with 'Мой ответ' on input >> nth=62
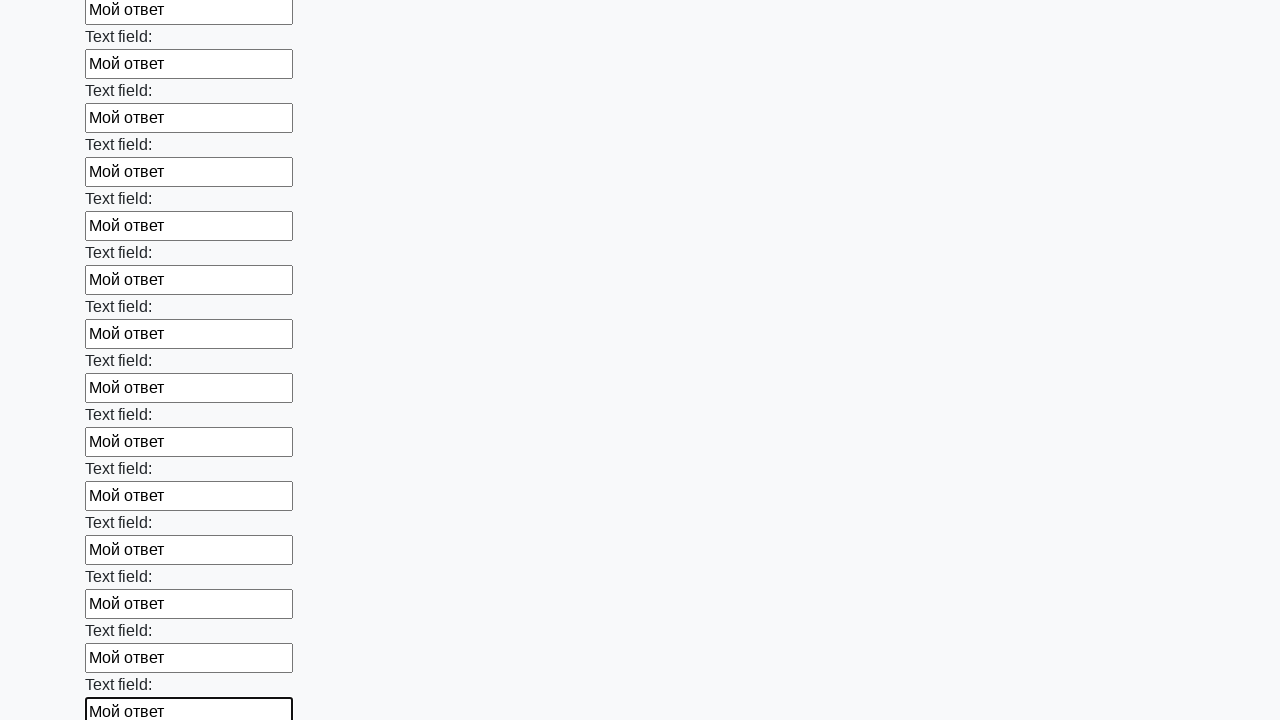

Filled input field with 'Мой ответ' on input >> nth=63
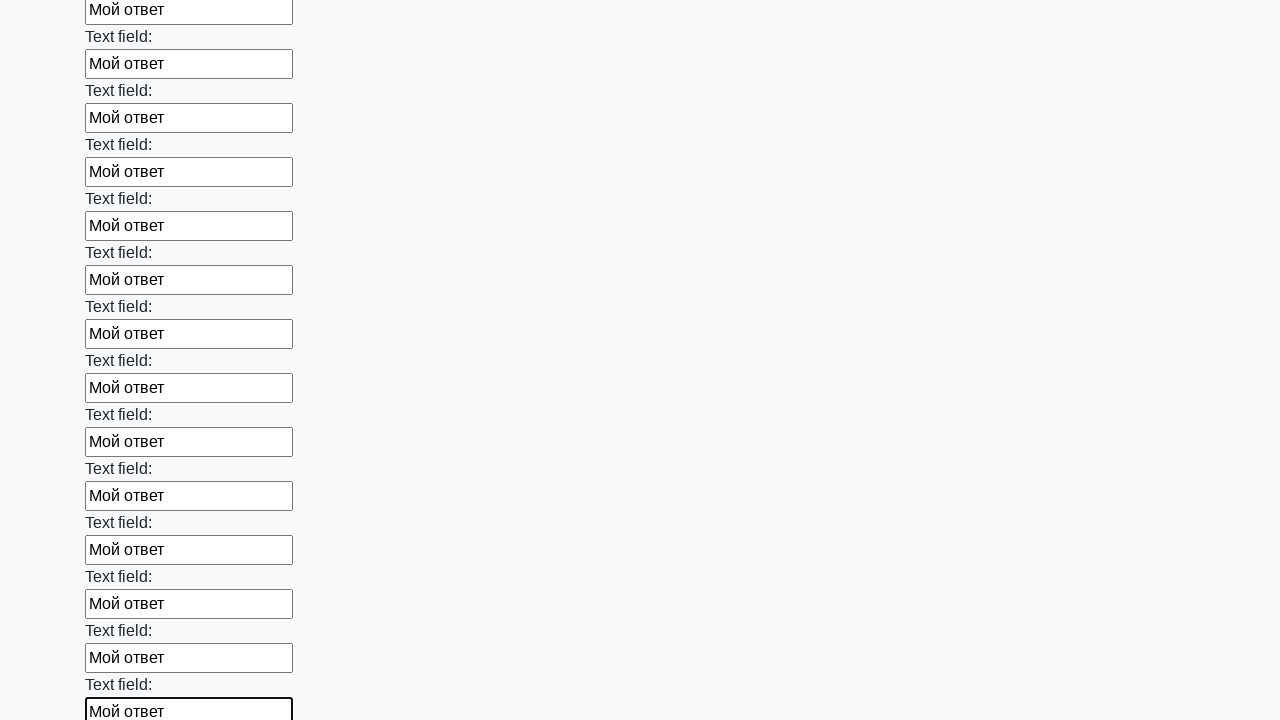

Filled input field with 'Мой ответ' on input >> nth=64
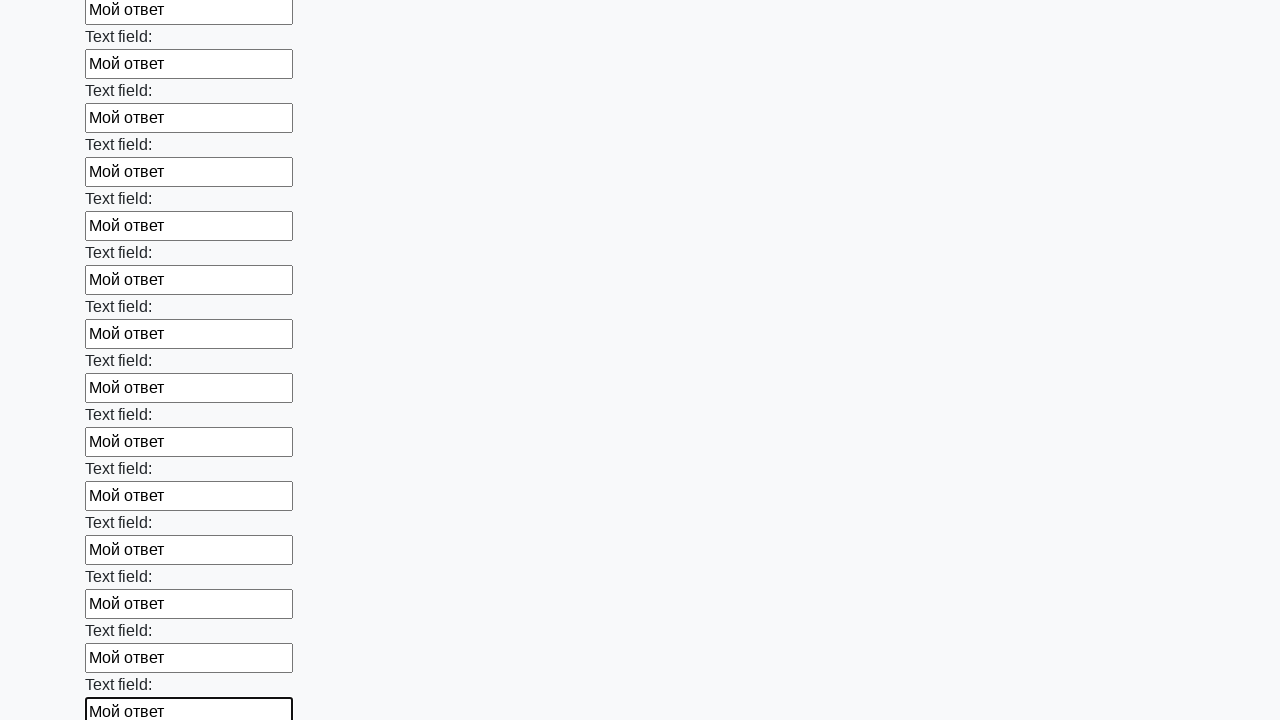

Filled input field with 'Мой ответ' on input >> nth=65
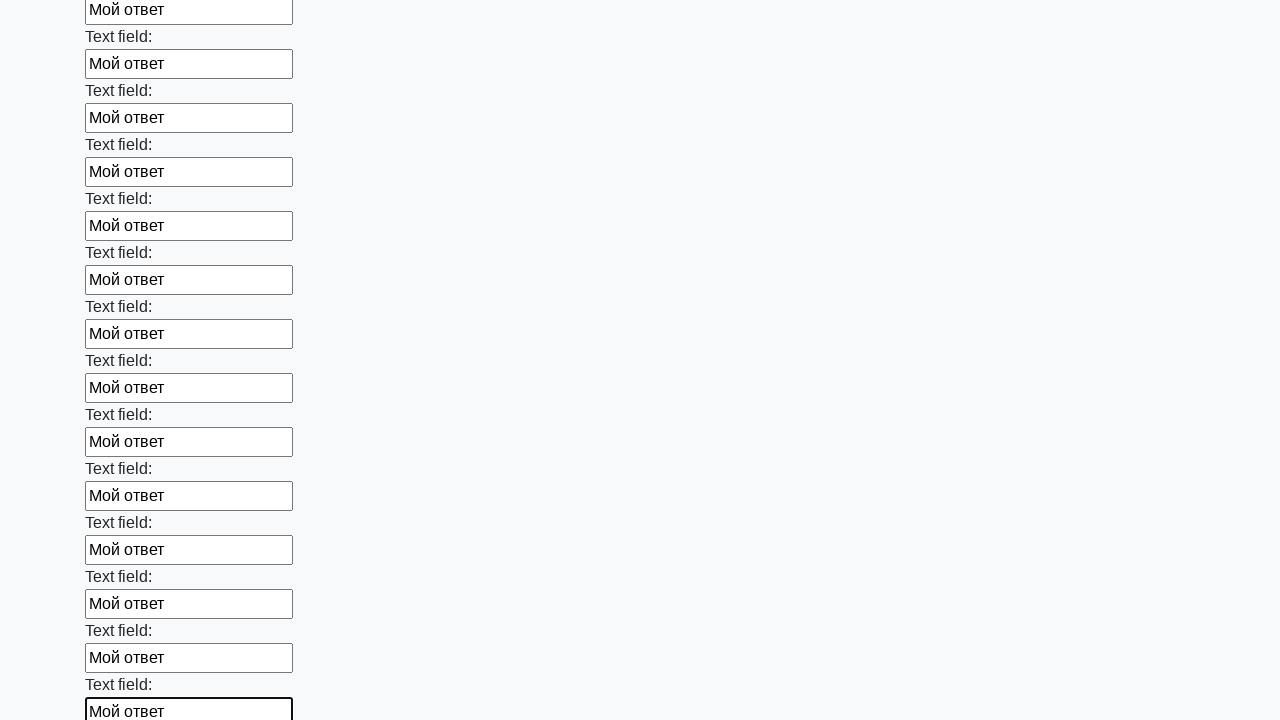

Filled input field with 'Мой ответ' on input >> nth=66
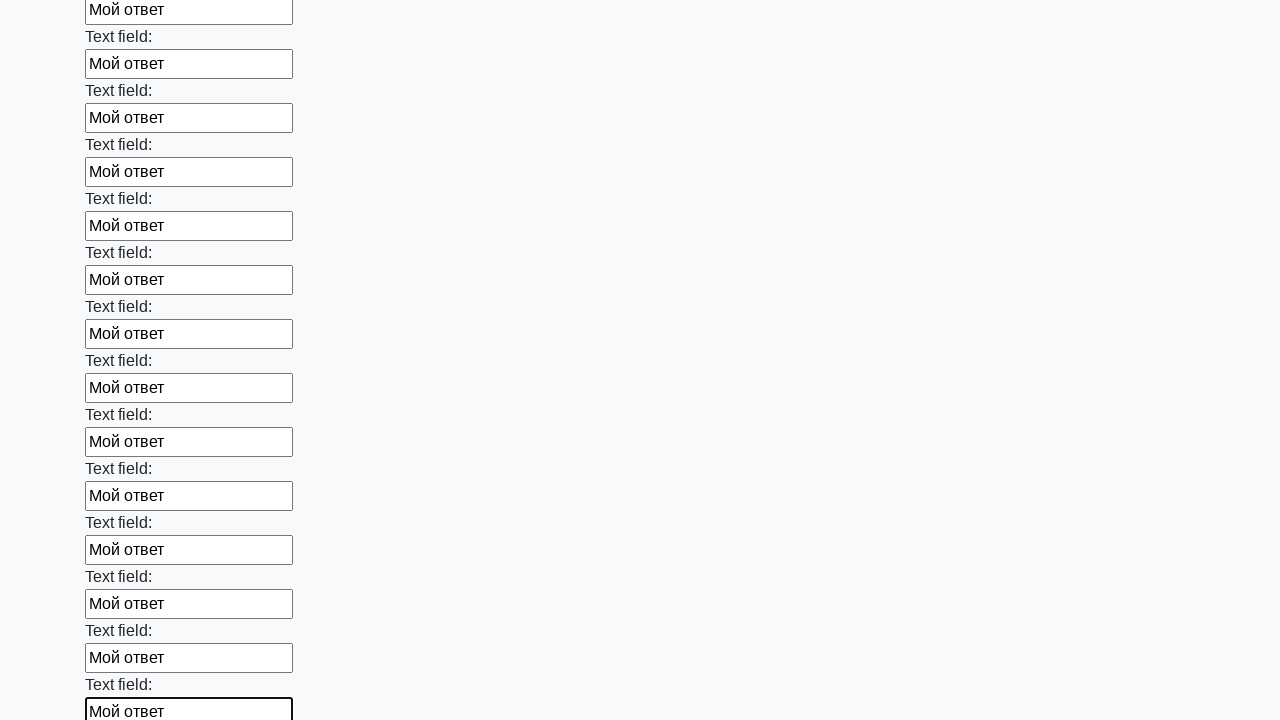

Filled input field with 'Мой ответ' on input >> nth=67
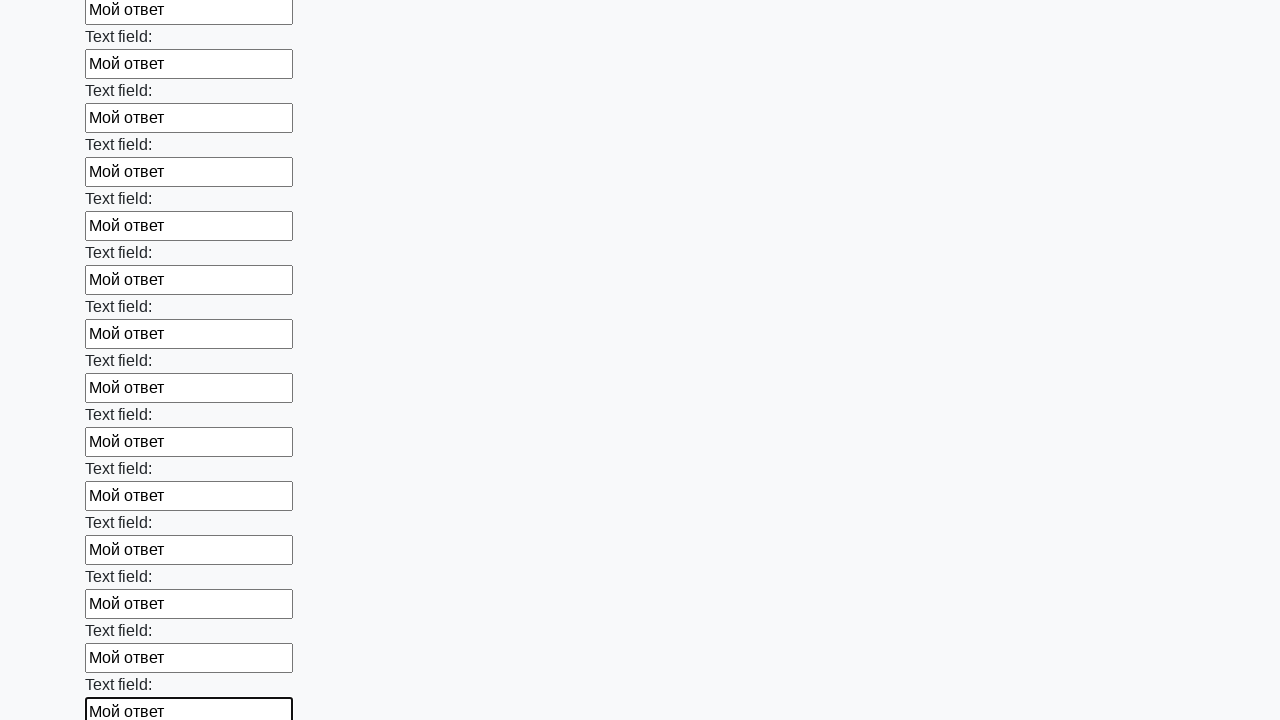

Filled input field with 'Мой ответ' on input >> nth=68
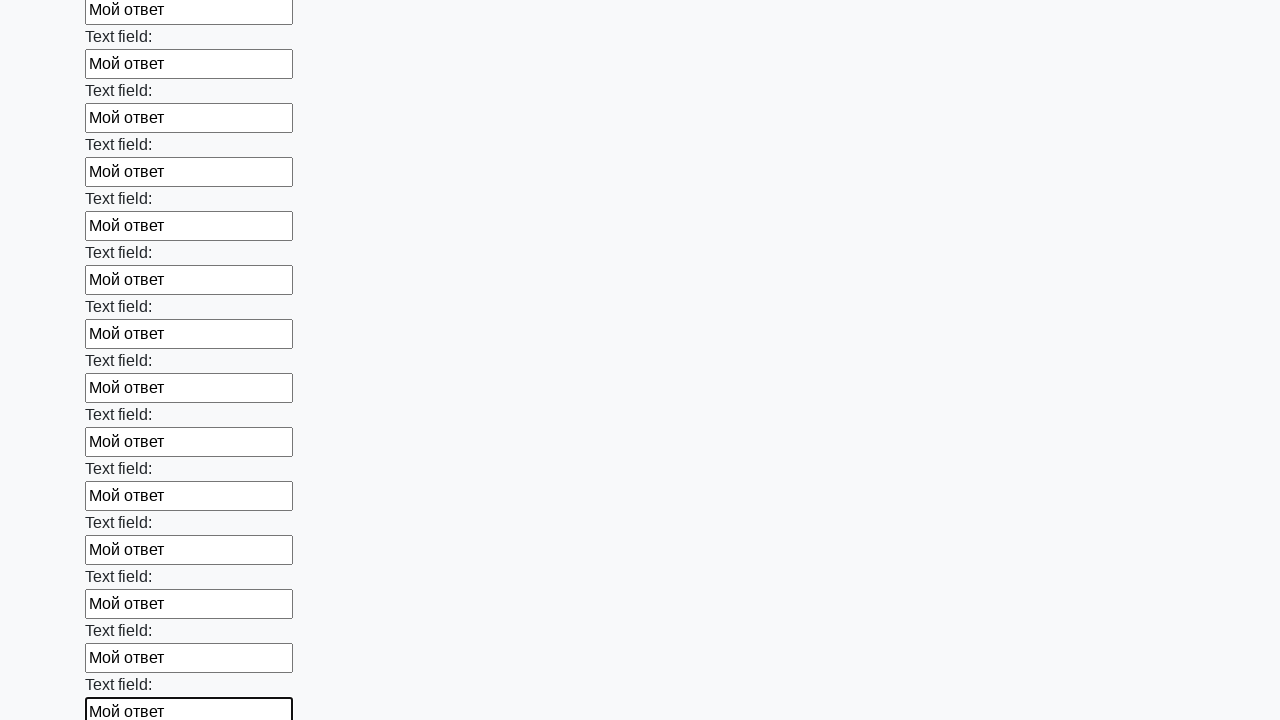

Filled input field with 'Мой ответ' on input >> nth=69
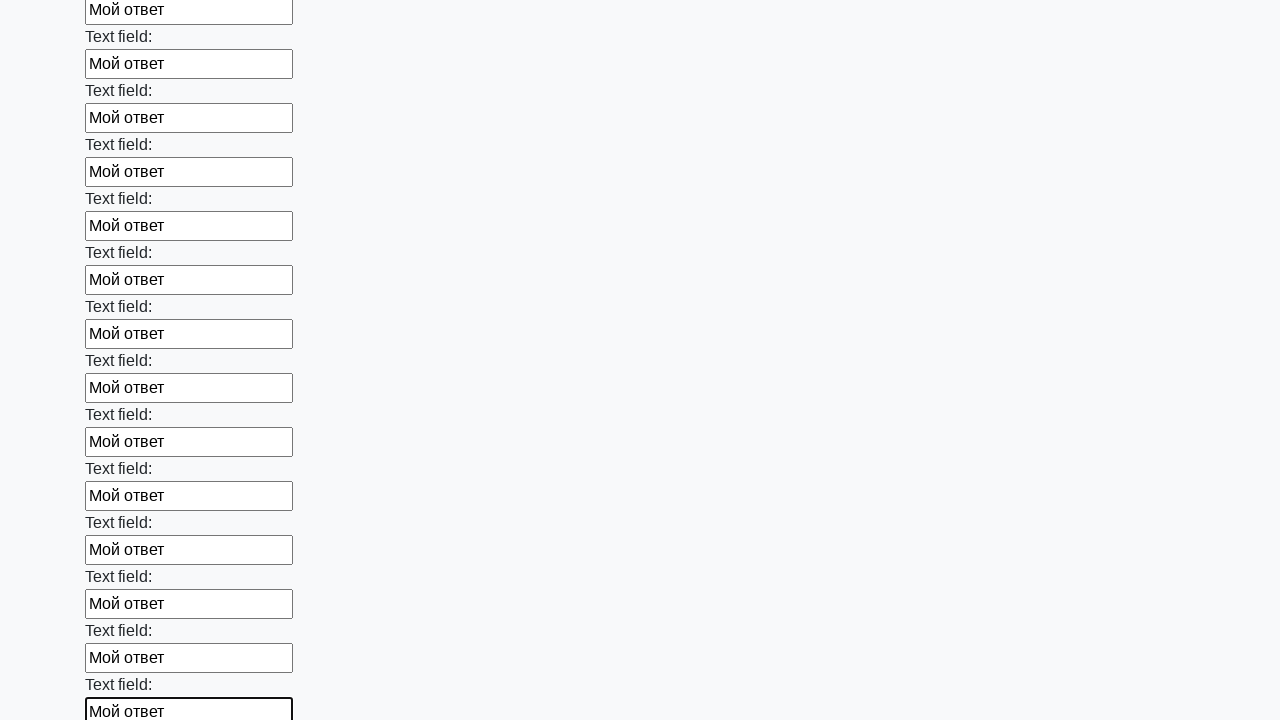

Filled input field with 'Мой ответ' on input >> nth=70
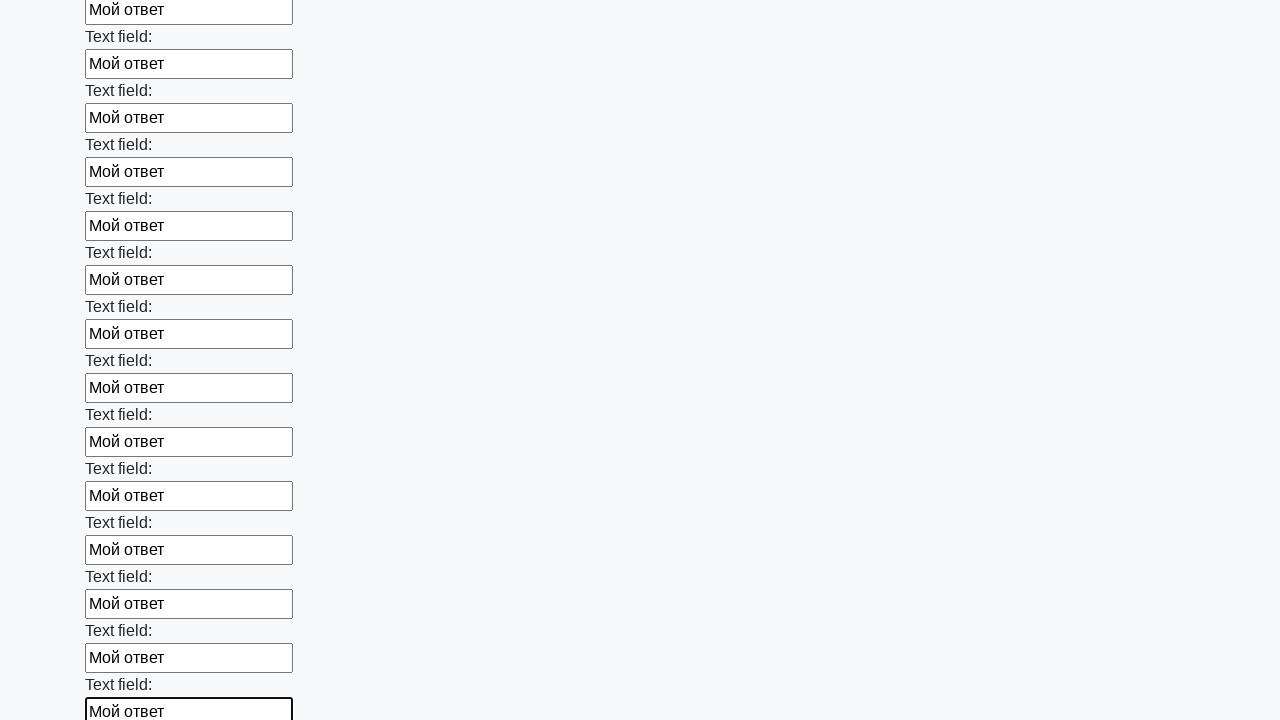

Filled input field with 'Мой ответ' on input >> nth=71
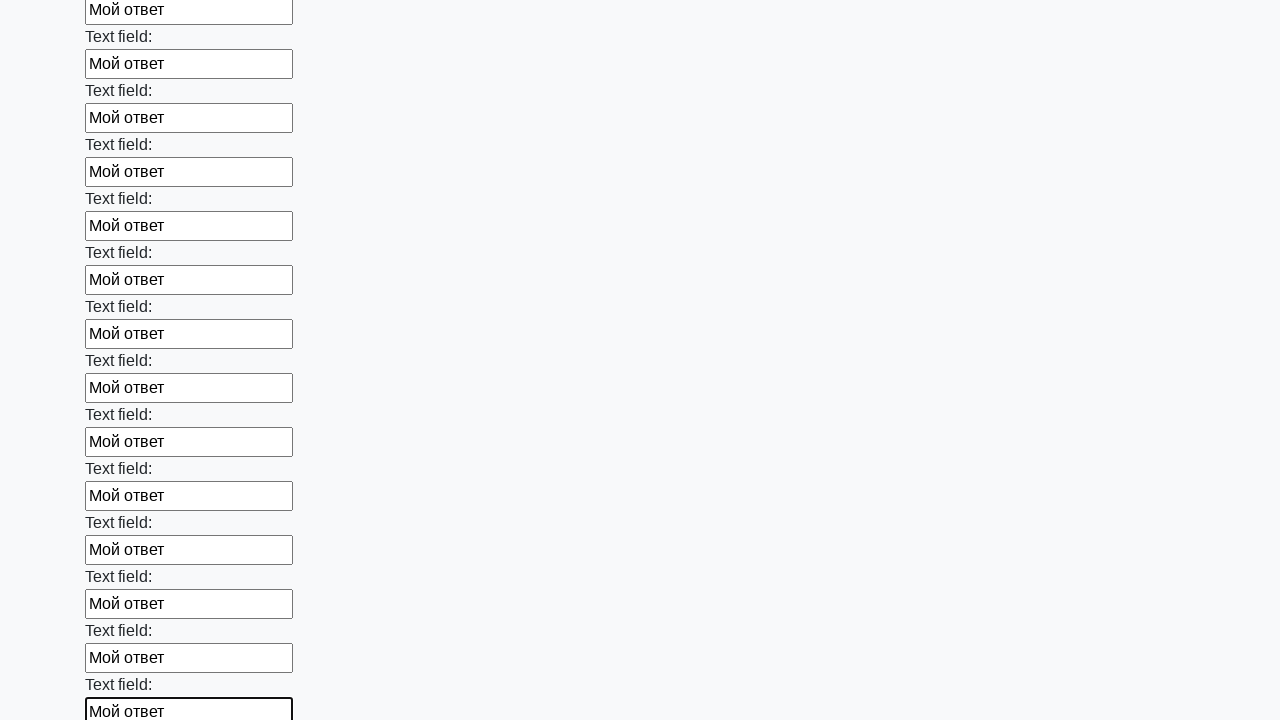

Filled input field with 'Мой ответ' on input >> nth=72
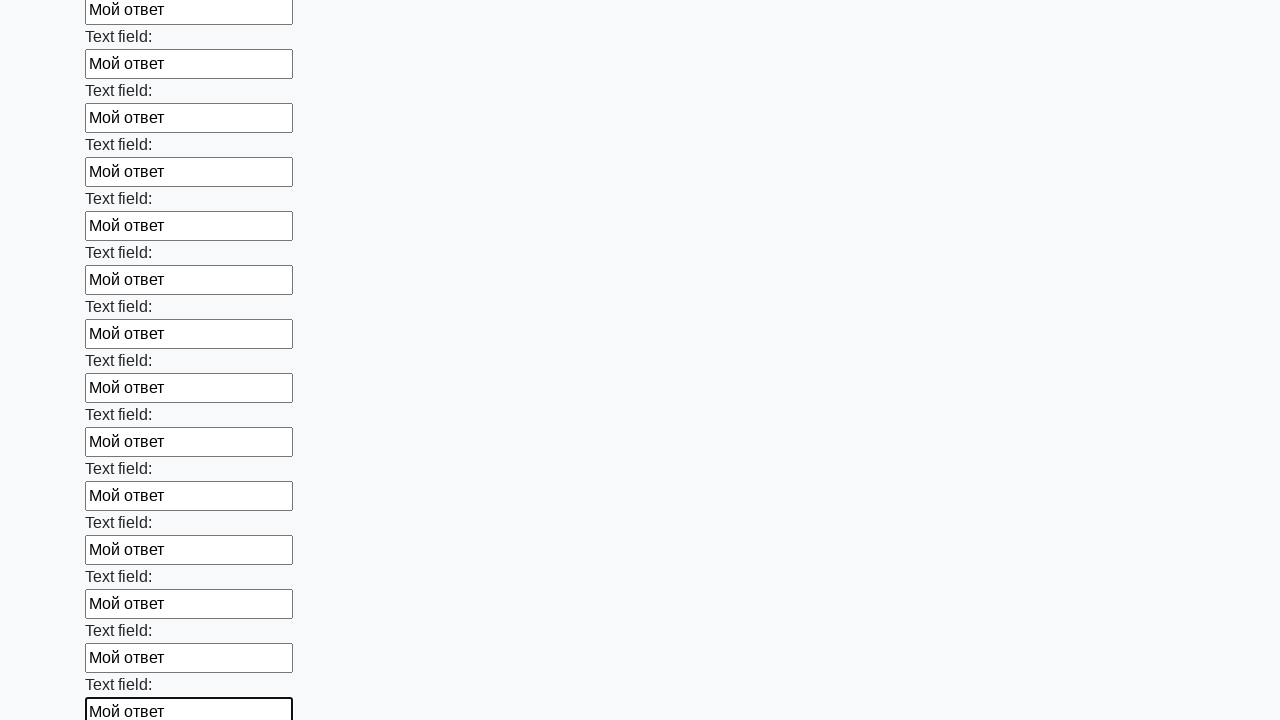

Filled input field with 'Мой ответ' on input >> nth=73
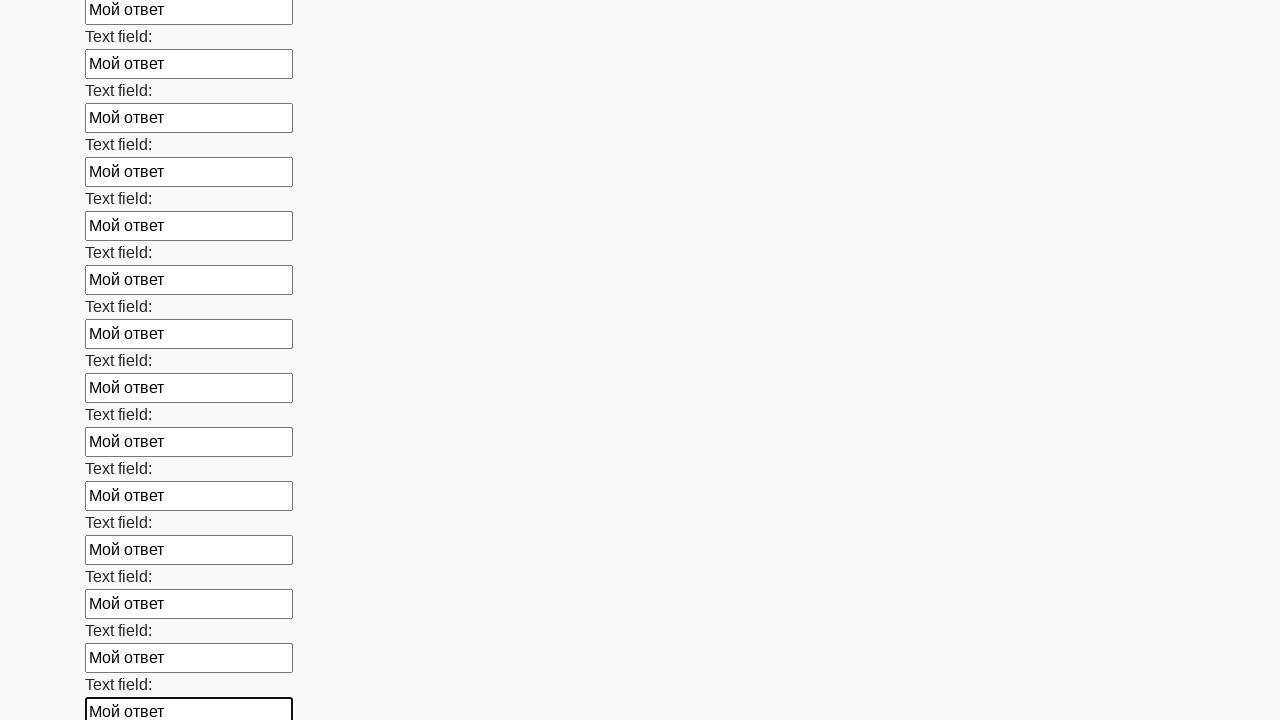

Filled input field with 'Мой ответ' on input >> nth=74
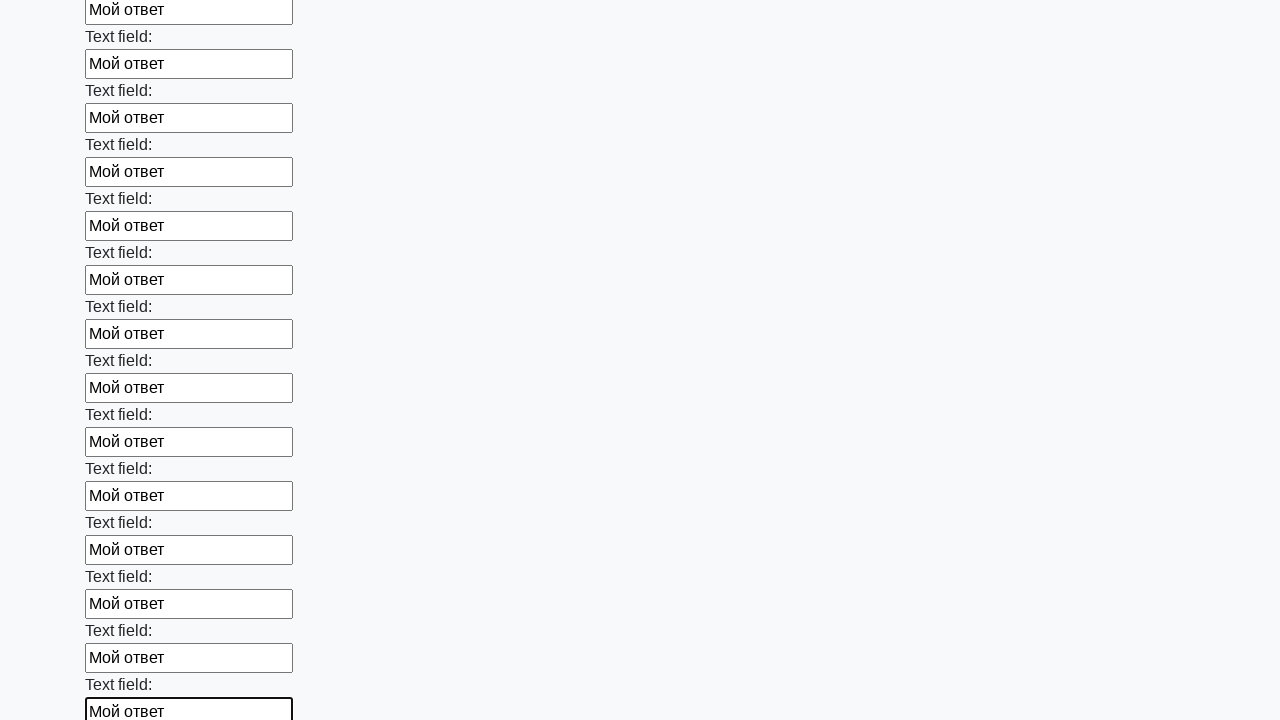

Filled input field with 'Мой ответ' on input >> nth=75
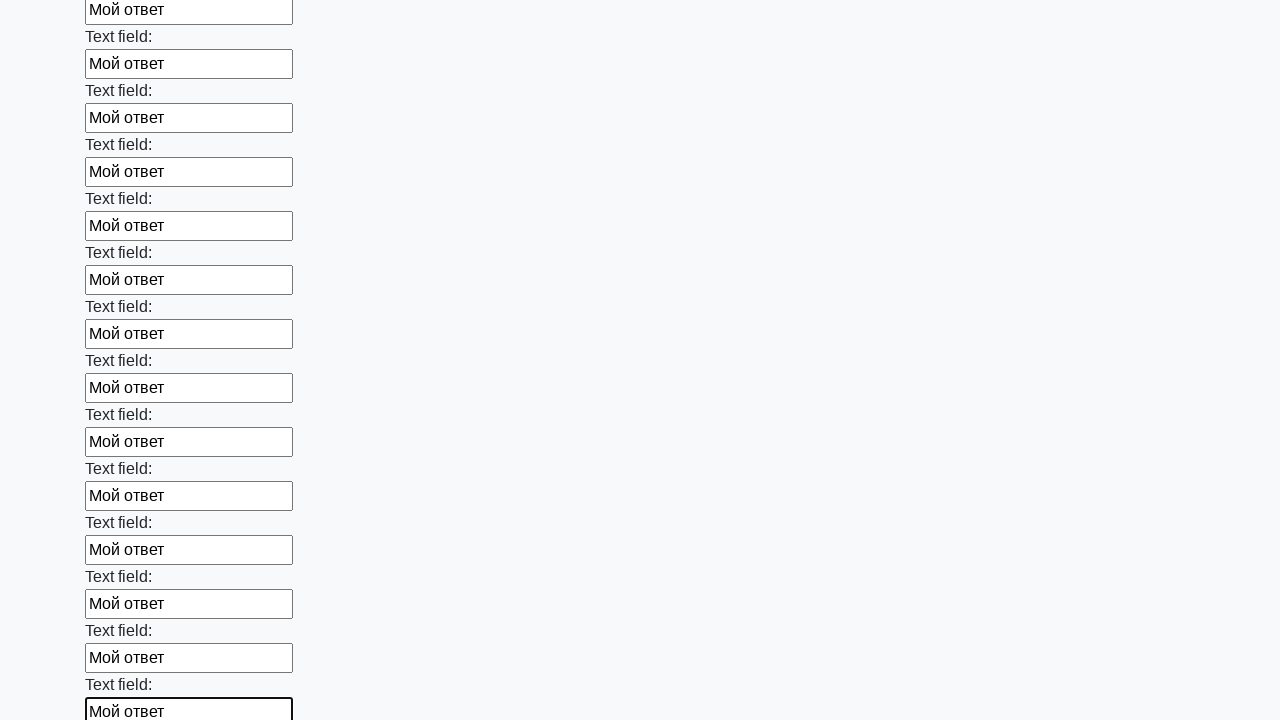

Filled input field with 'Мой ответ' on input >> nth=76
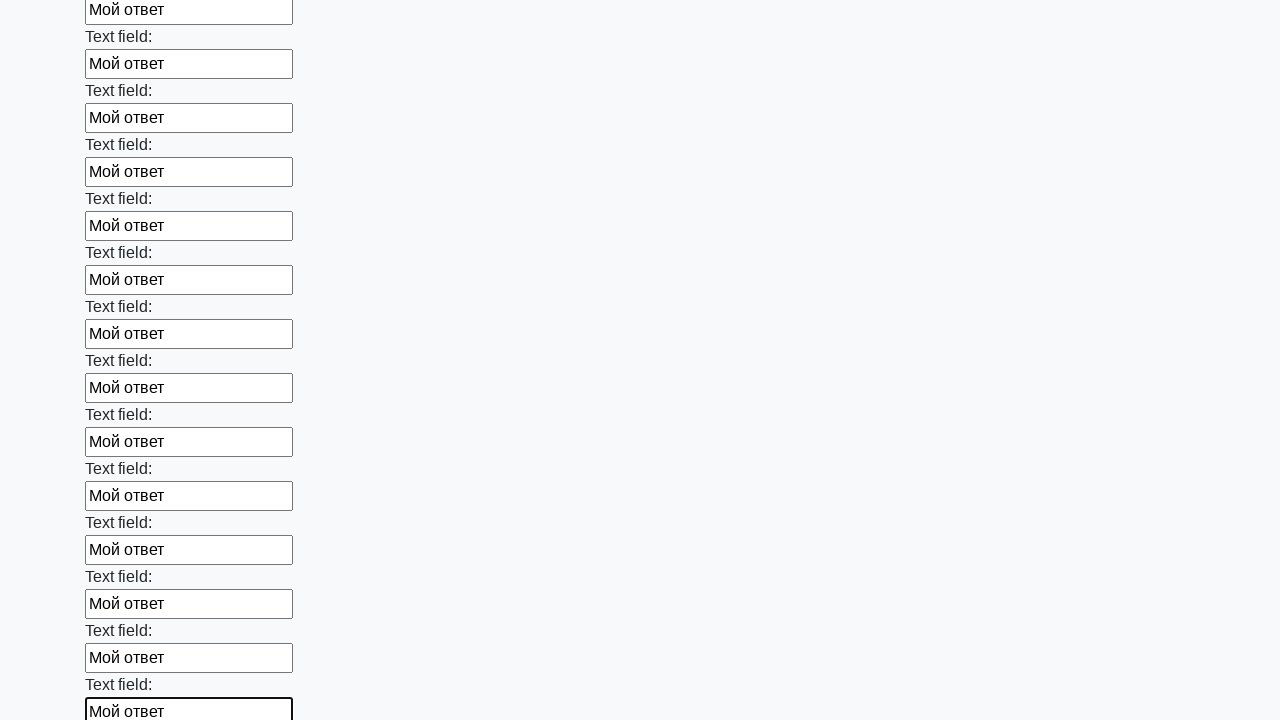

Filled input field with 'Мой ответ' on input >> nth=77
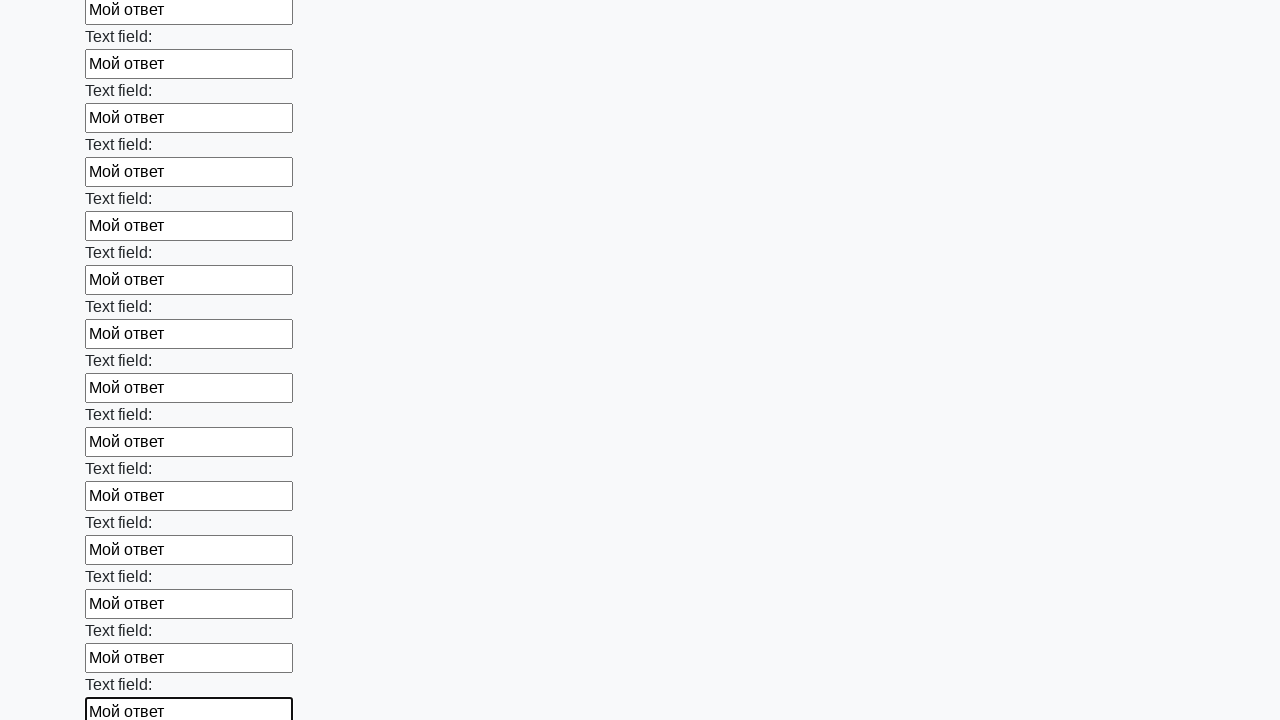

Filled input field with 'Мой ответ' on input >> nth=78
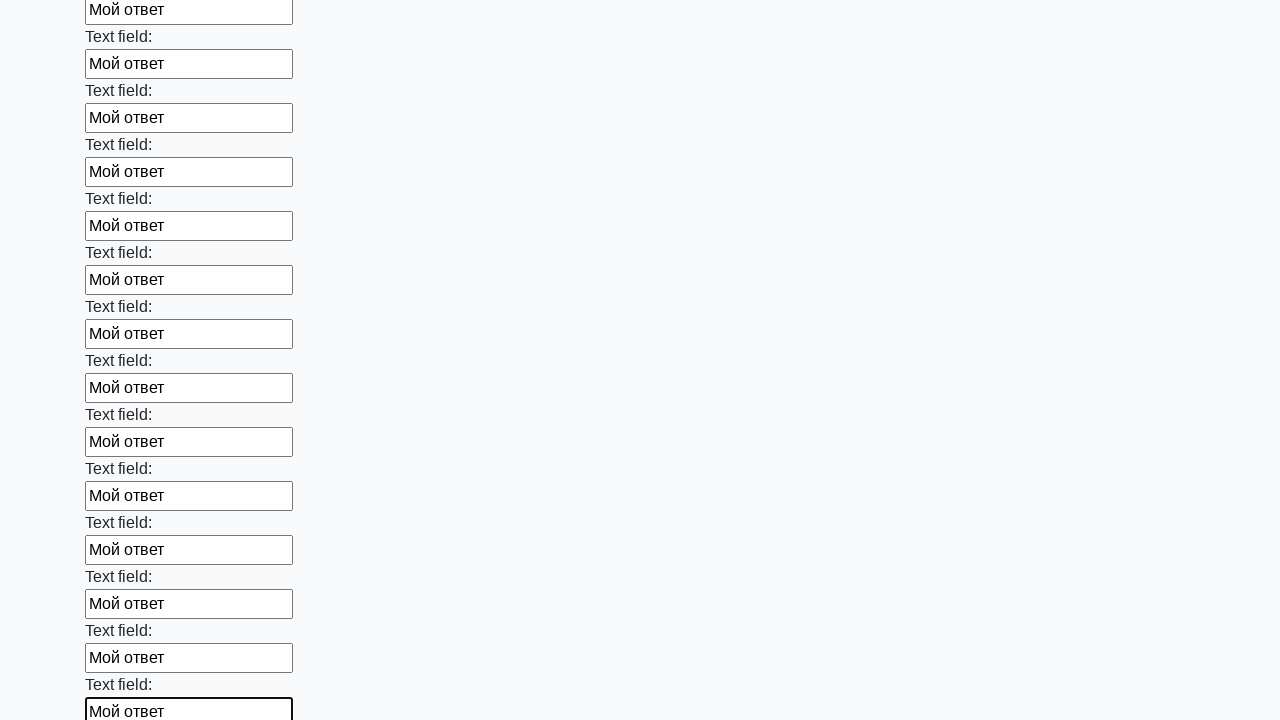

Filled input field with 'Мой ответ' on input >> nth=79
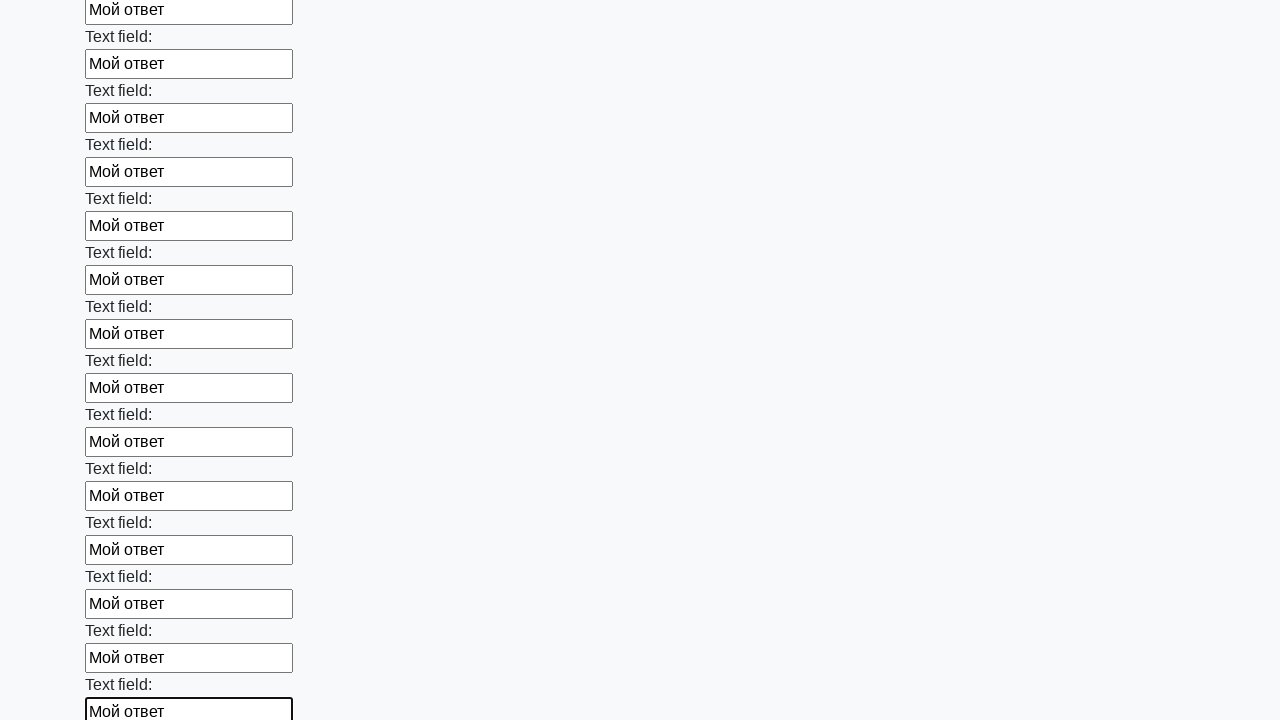

Filled input field with 'Мой ответ' on input >> nth=80
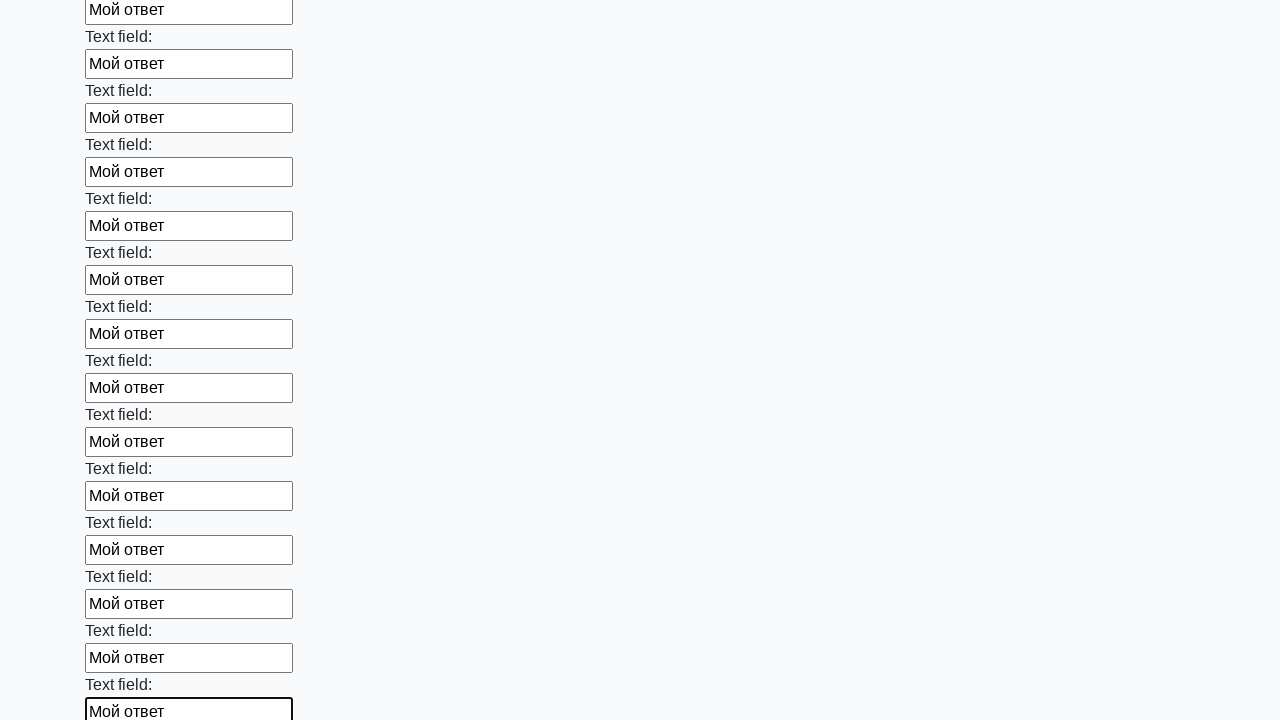

Filled input field with 'Мой ответ' on input >> nth=81
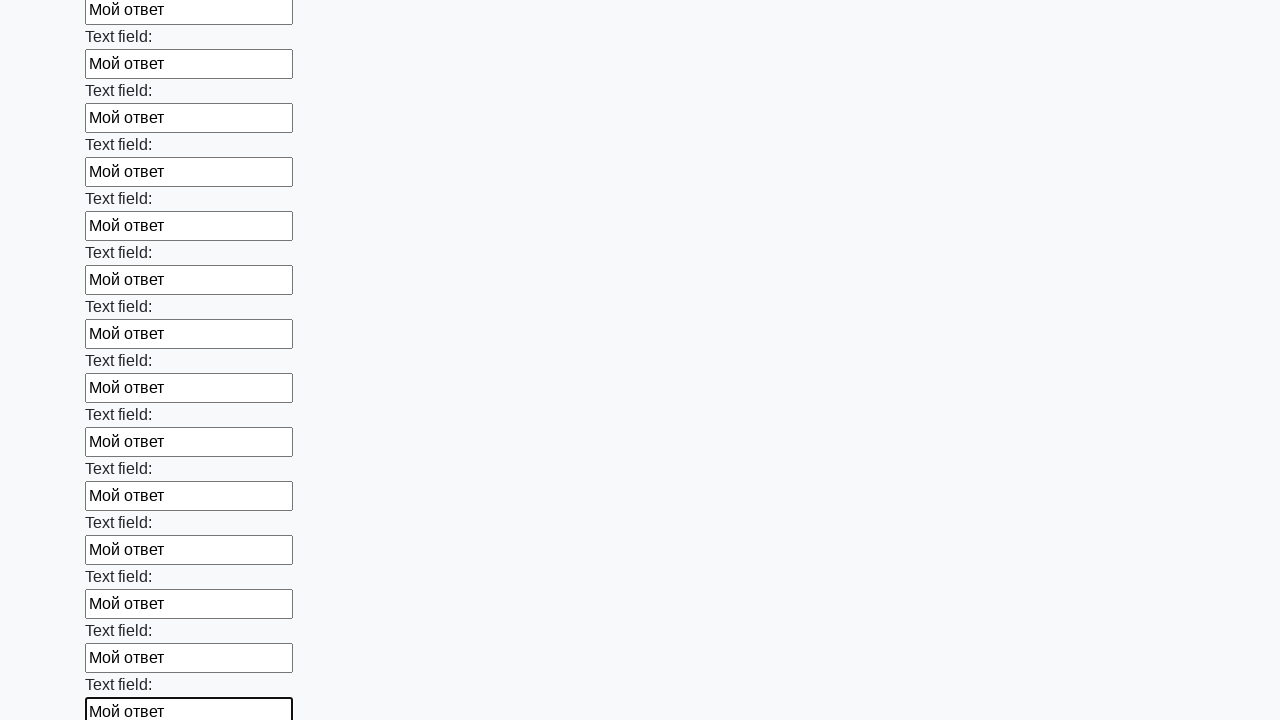

Filled input field with 'Мой ответ' on input >> nth=82
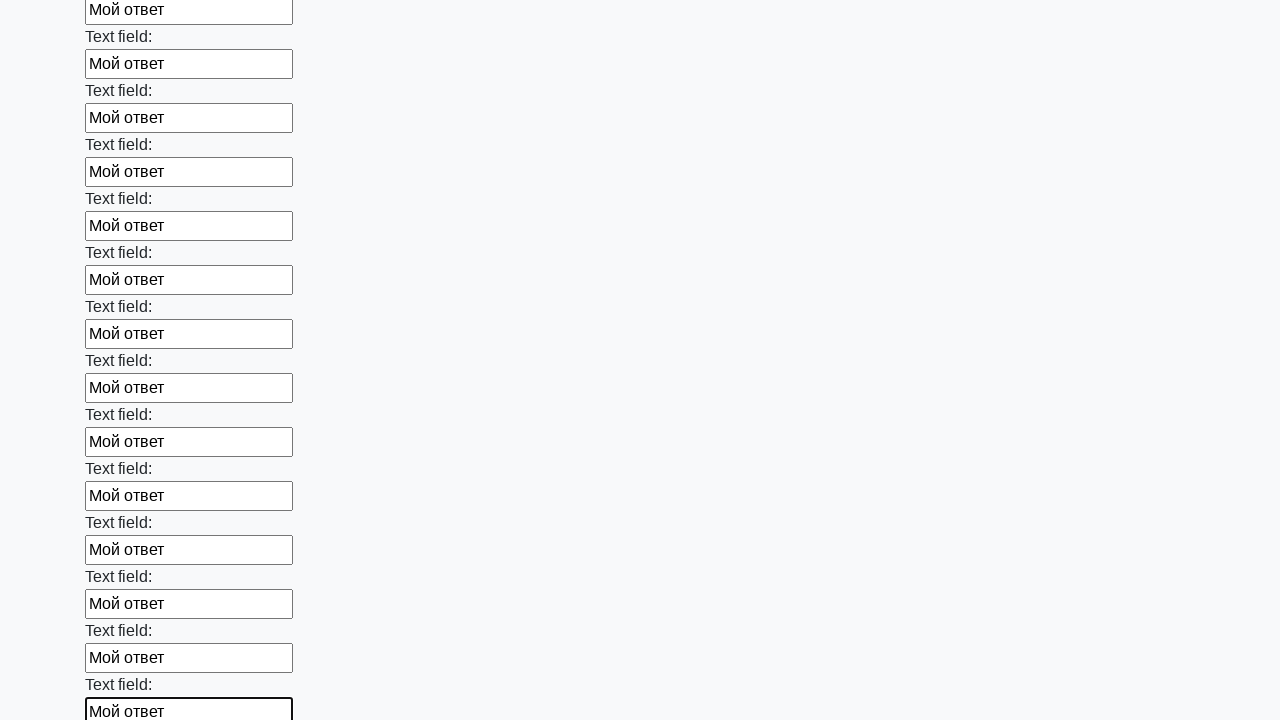

Filled input field with 'Мой ответ' on input >> nth=83
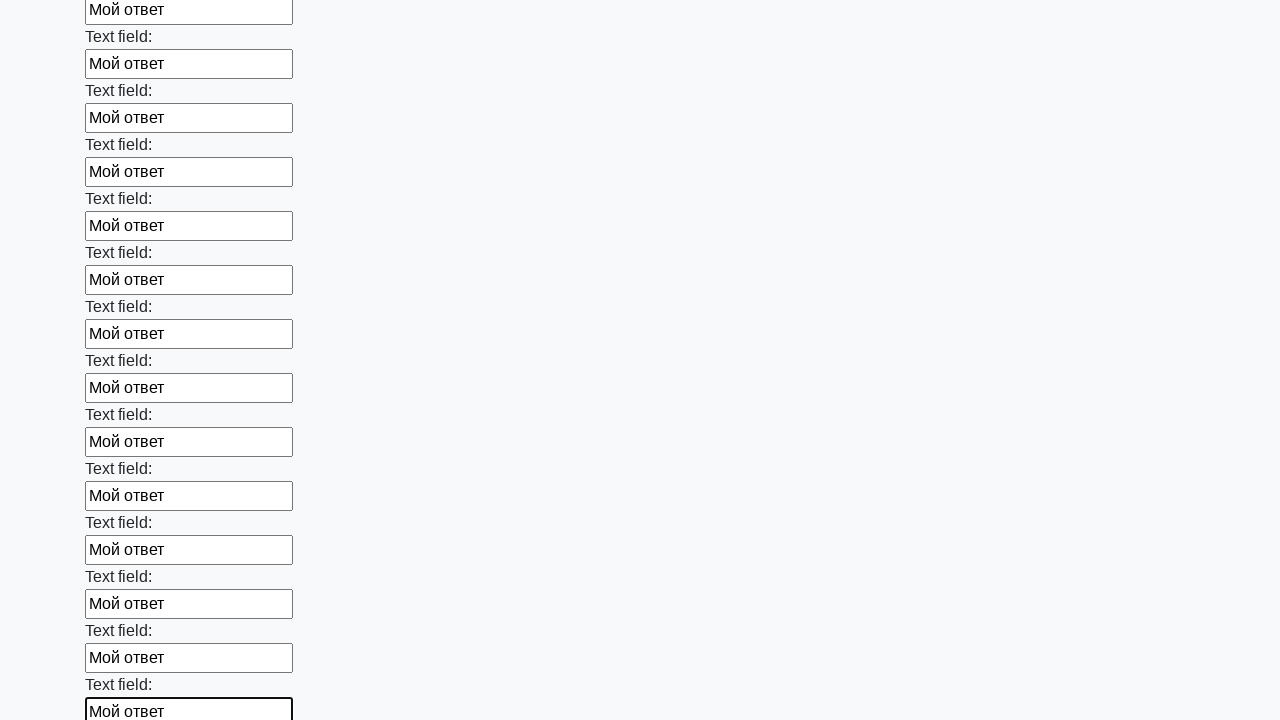

Filled input field with 'Мой ответ' on input >> nth=84
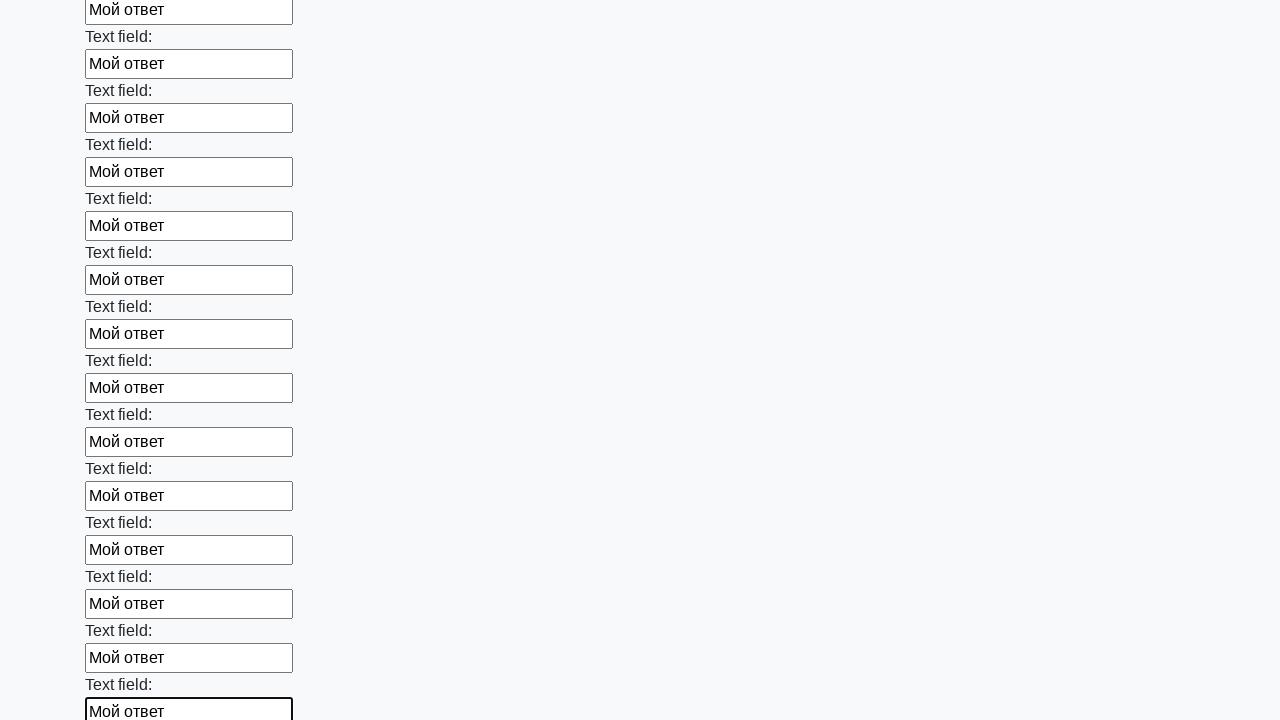

Filled input field with 'Мой ответ' on input >> nth=85
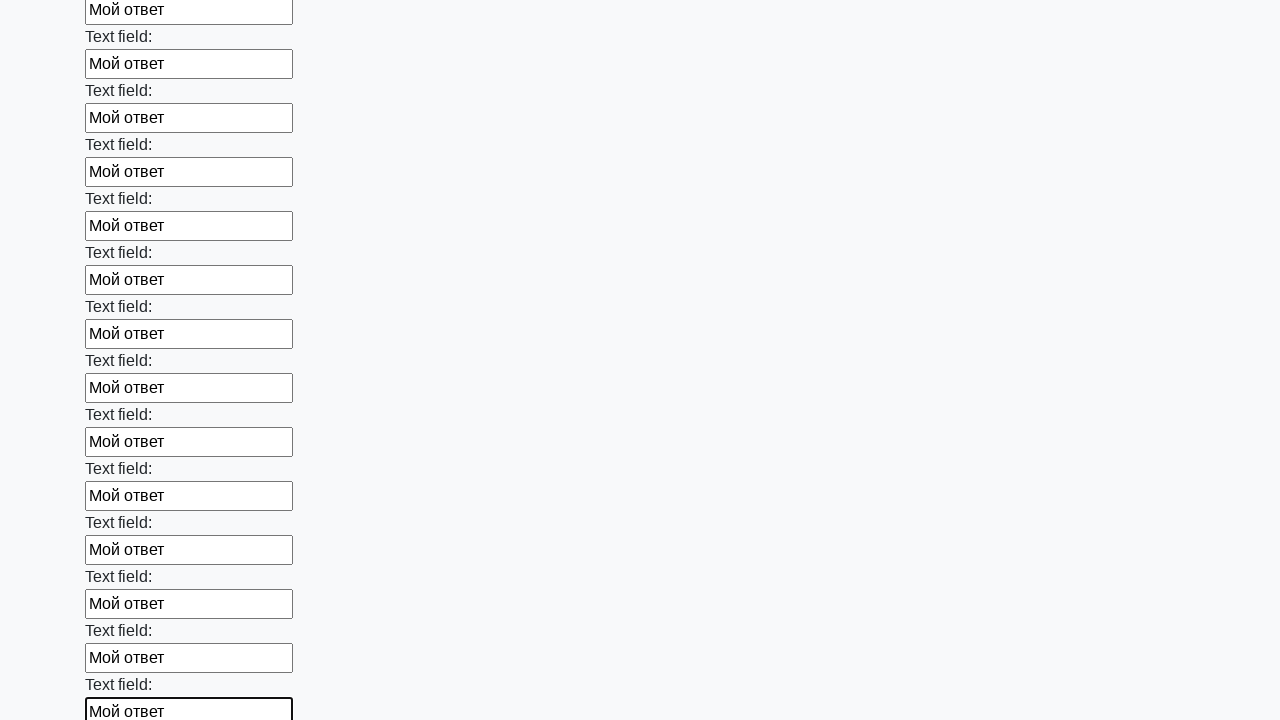

Filled input field with 'Мой ответ' on input >> nth=86
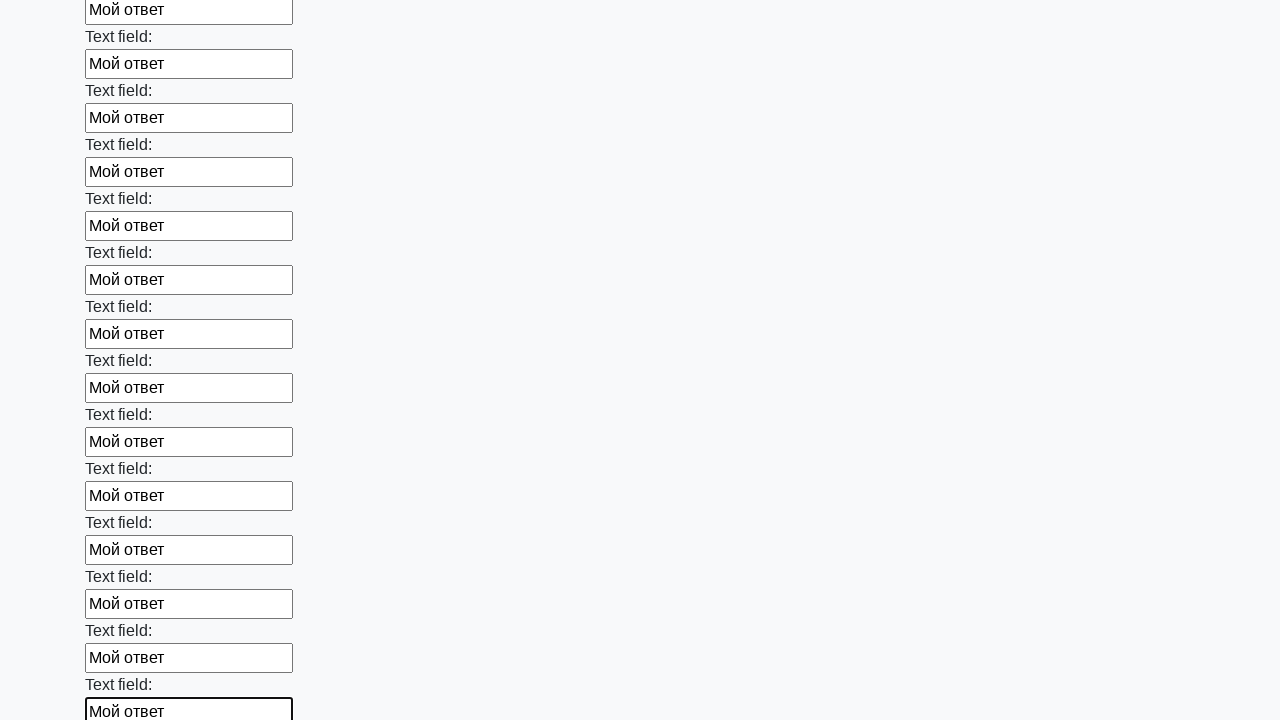

Filled input field with 'Мой ответ' on input >> nth=87
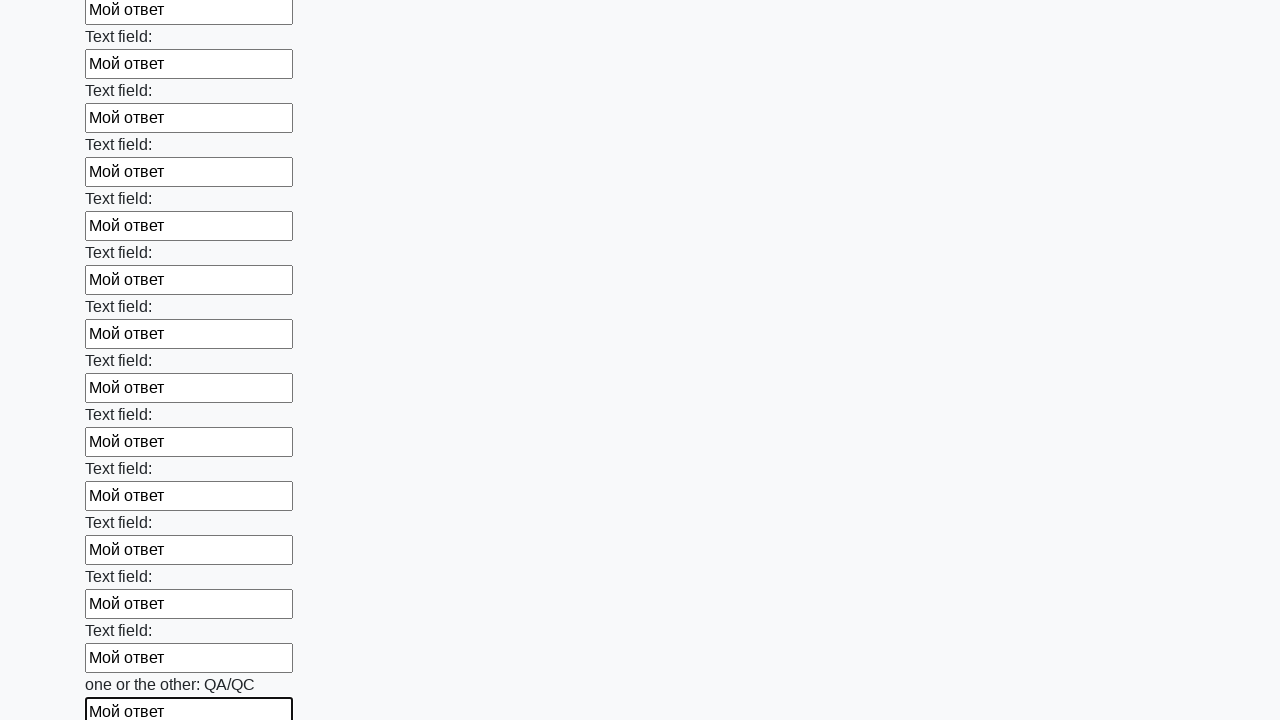

Filled input field with 'Мой ответ' on input >> nth=88
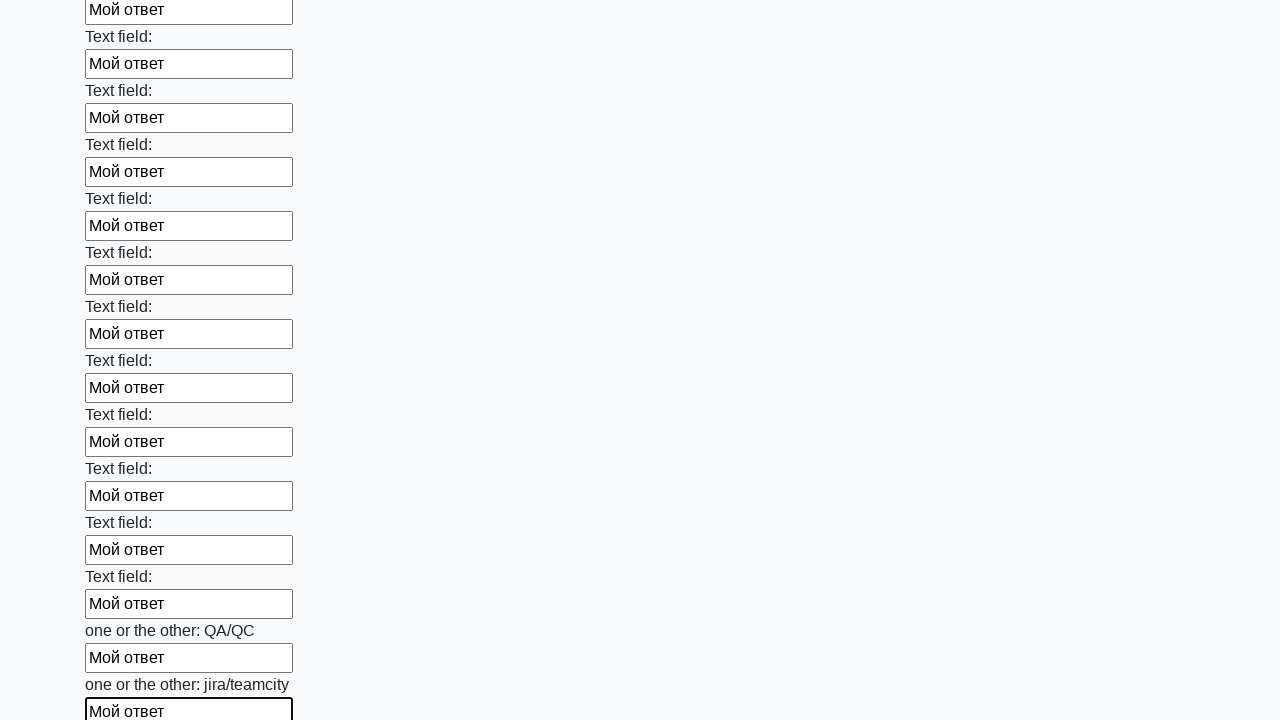

Filled input field with 'Мой ответ' on input >> nth=89
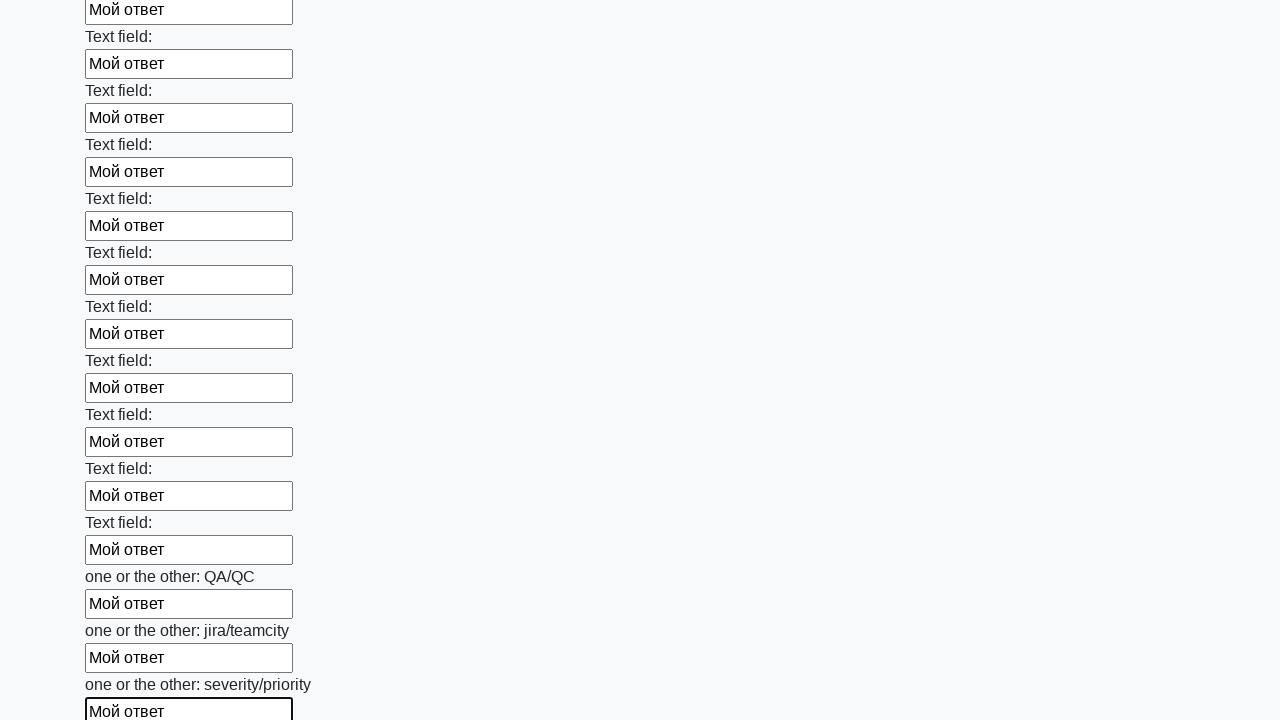

Filled input field with 'Мой ответ' on input >> nth=90
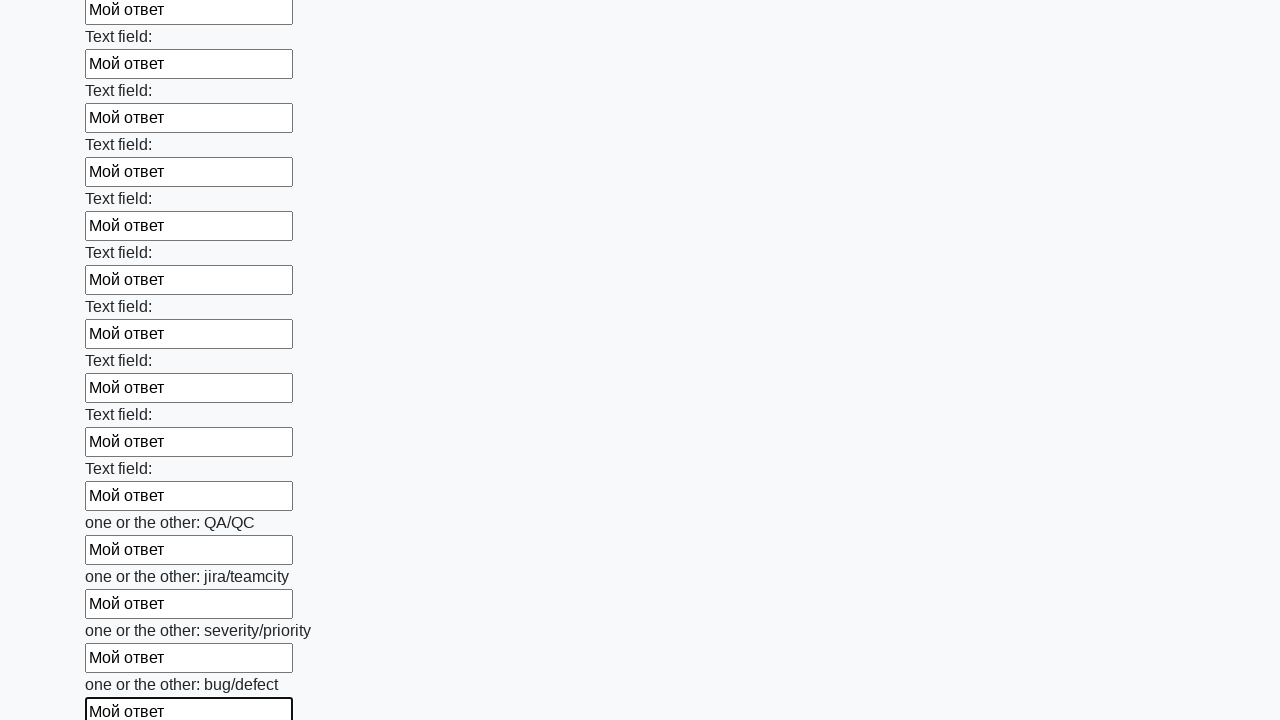

Filled input field with 'Мой ответ' on input >> nth=91
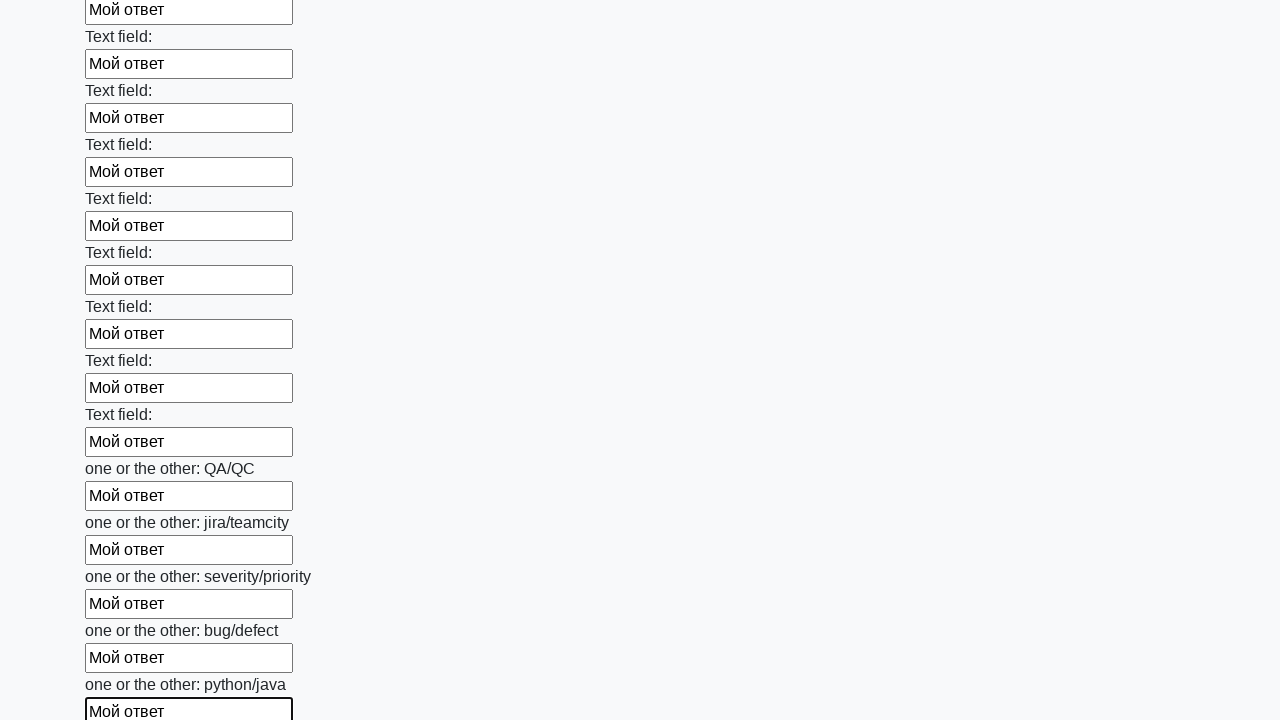

Filled input field with 'Мой ответ' on input >> nth=92
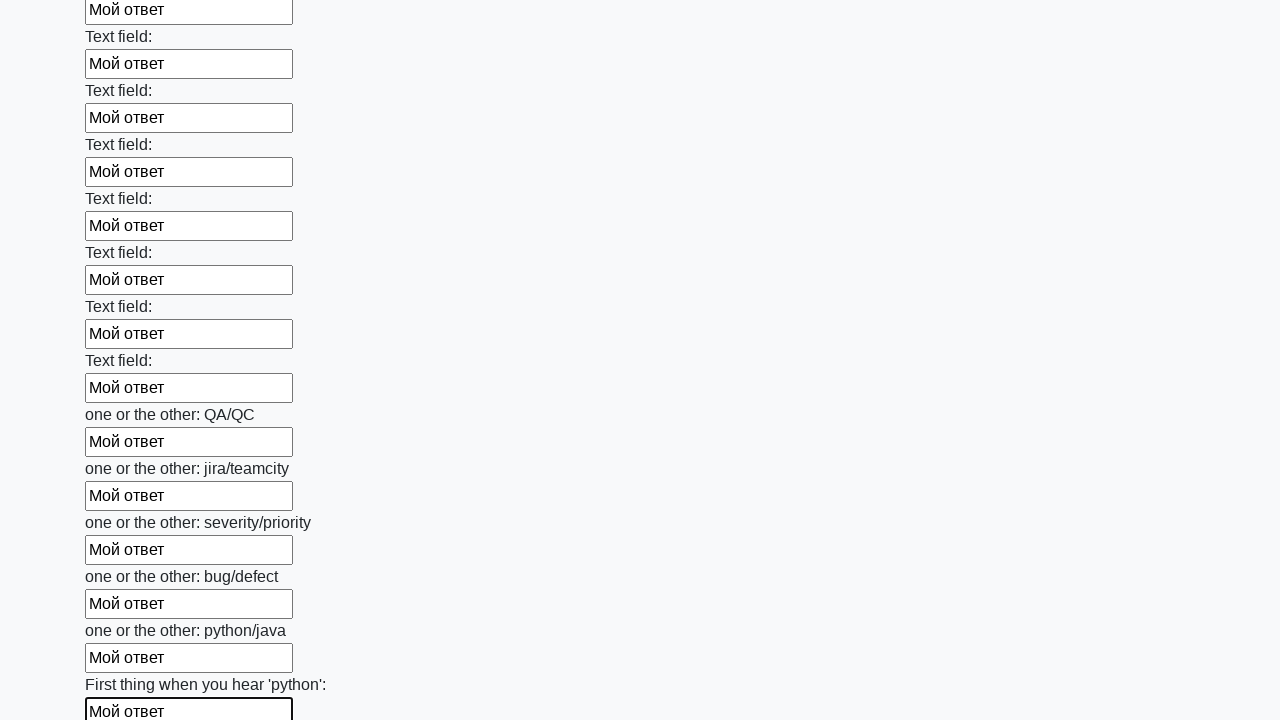

Filled input field with 'Мой ответ' on input >> nth=93
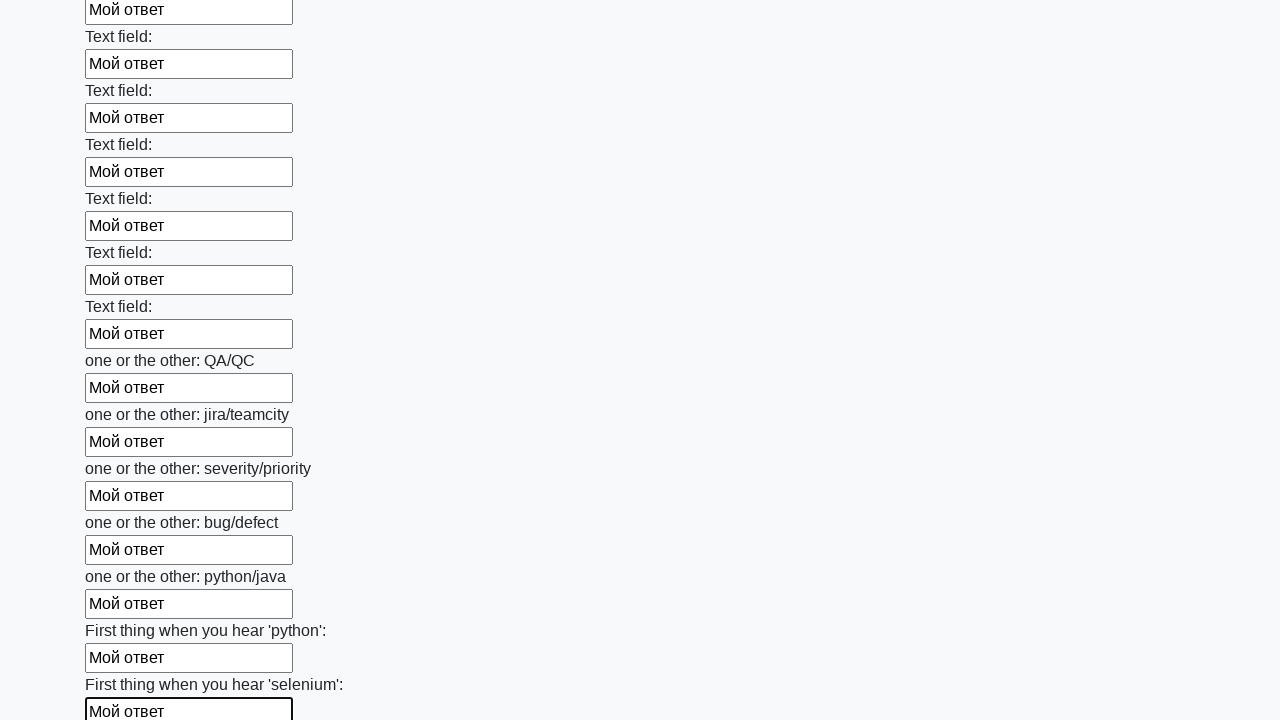

Filled input field with 'Мой ответ' on input >> nth=94
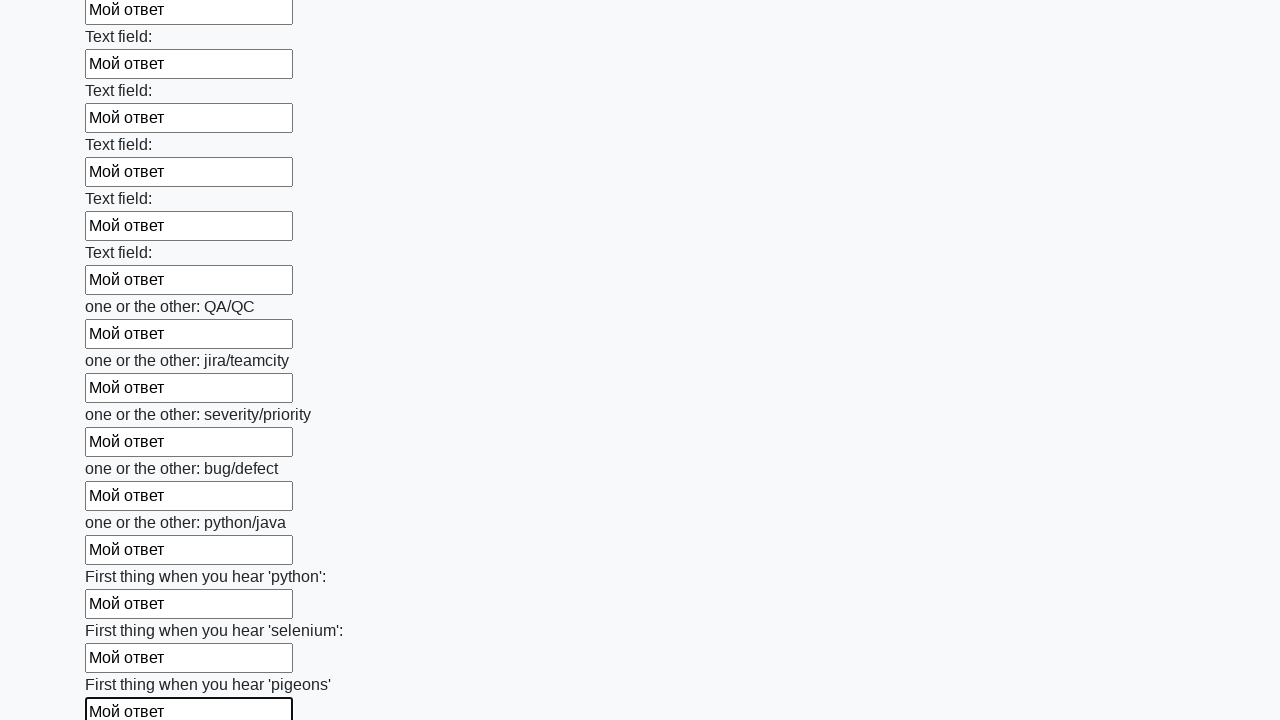

Filled input field with 'Мой ответ' on input >> nth=95
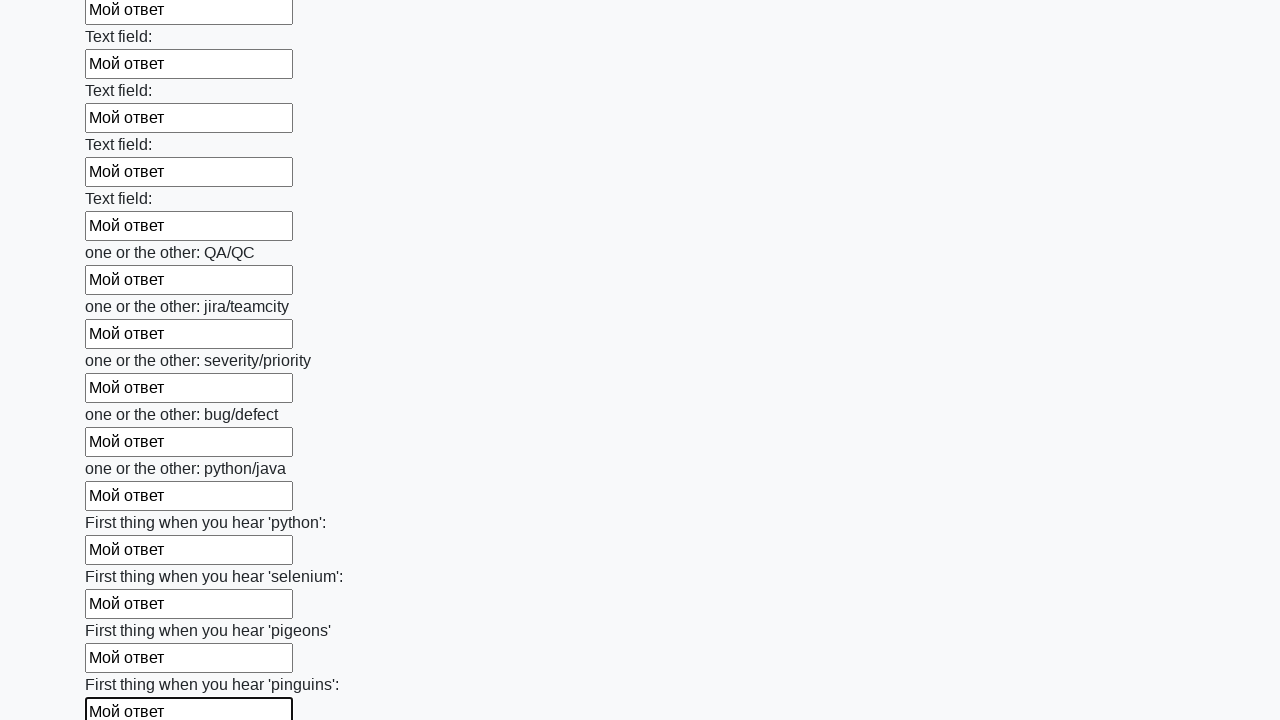

Filled input field with 'Мой ответ' on input >> nth=96
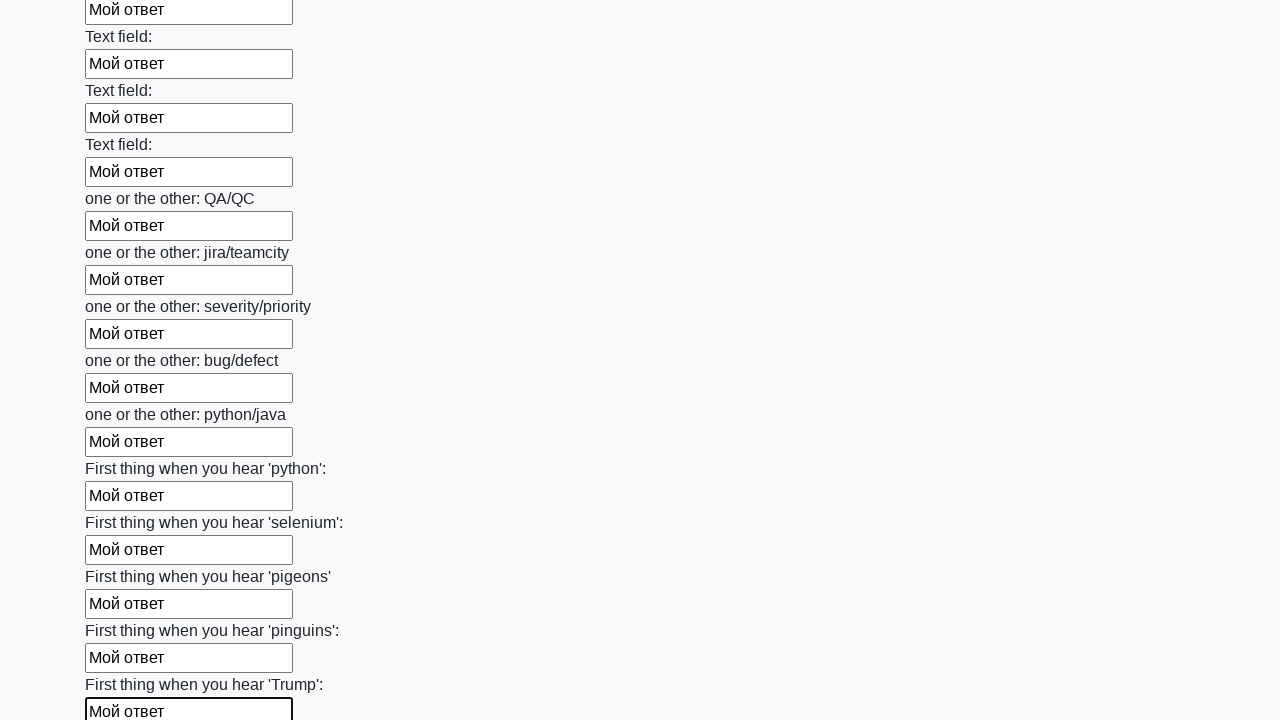

Filled input field with 'Мой ответ' on input >> nth=97
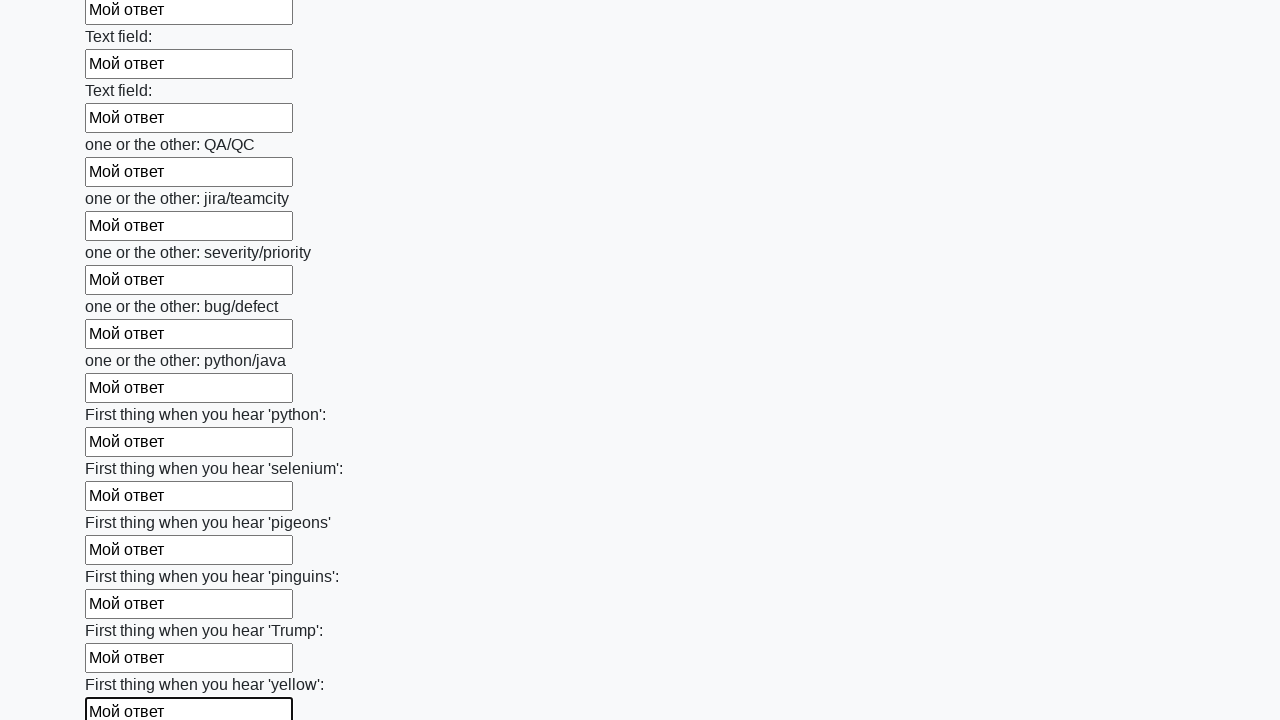

Filled input field with 'Мой ответ' on input >> nth=98
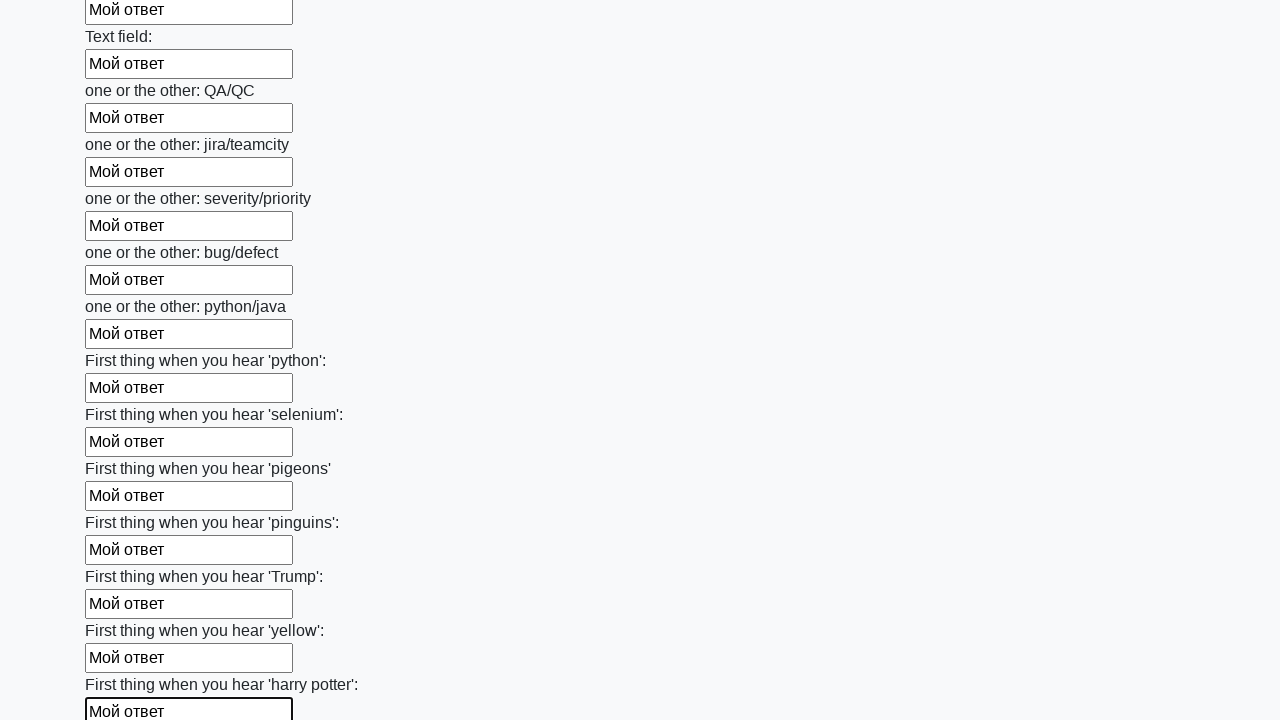

Filled input field with 'Мой ответ' on input >> nth=99
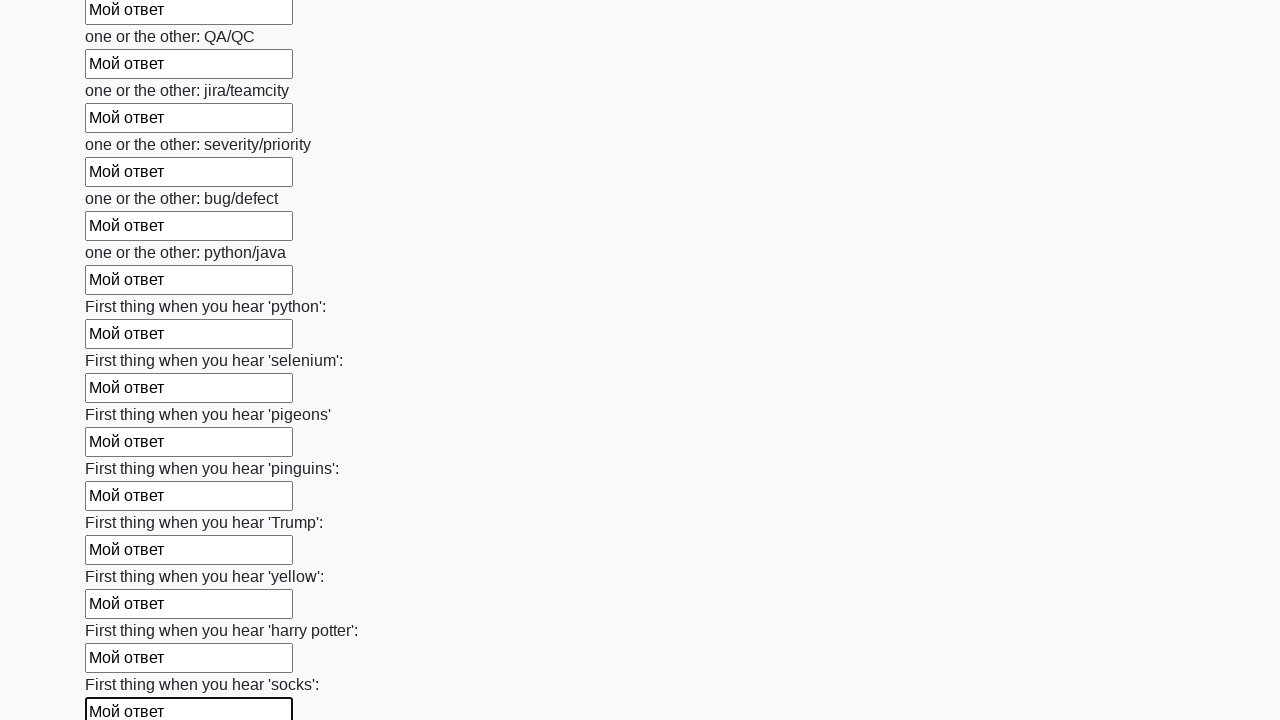

Clicked the submit button at (123, 611) on button.btn
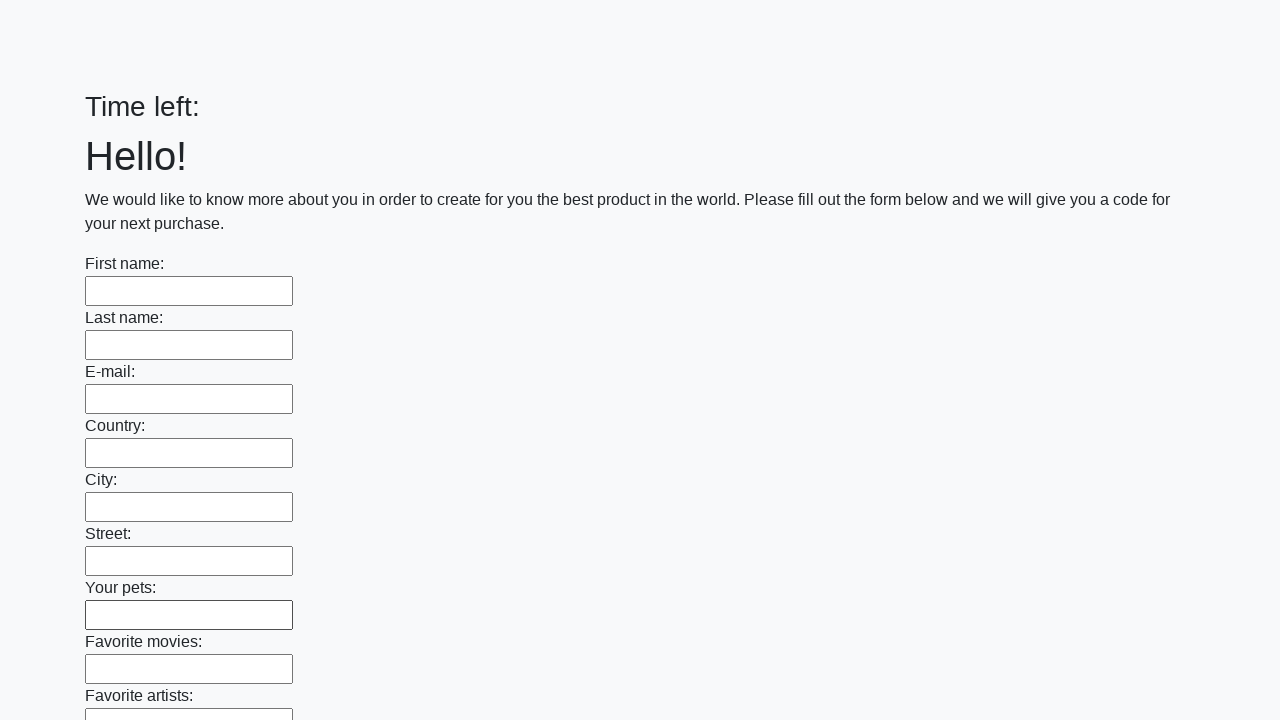

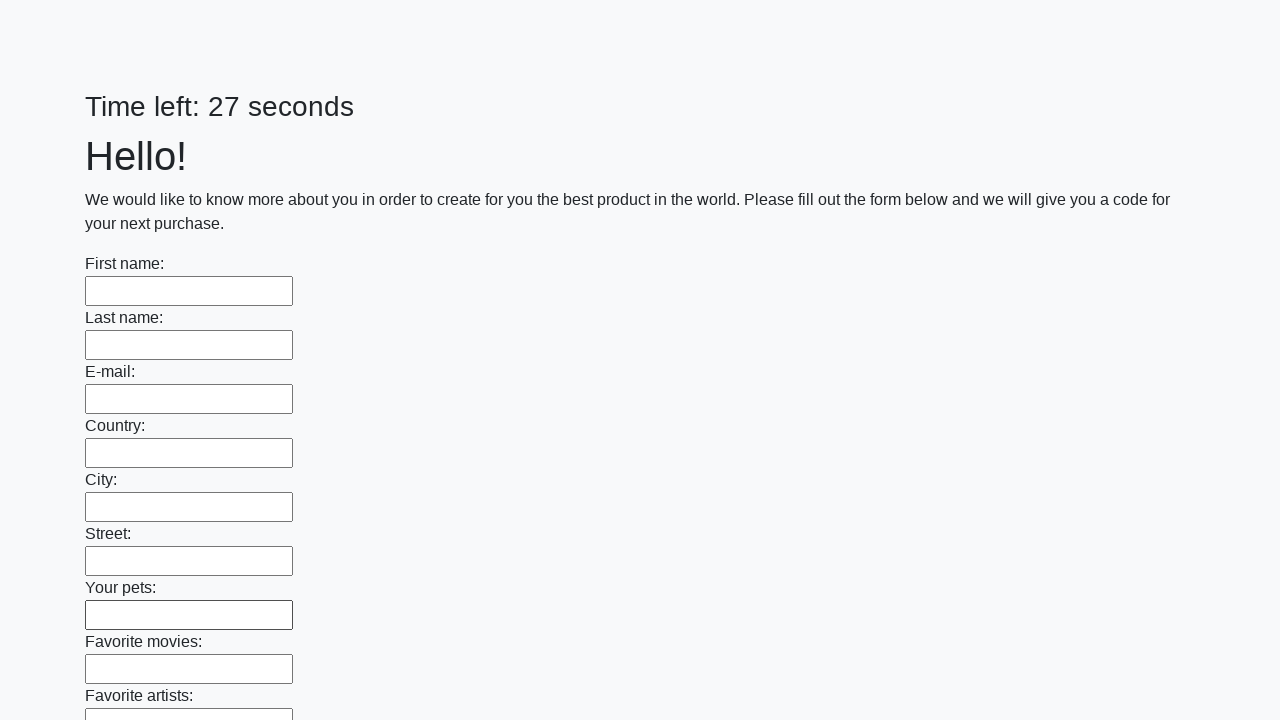